Tests filling a large form by entering text into all input fields and submitting the form via a button click

Starting URL: http://suninjuly.github.io/huge_form.html

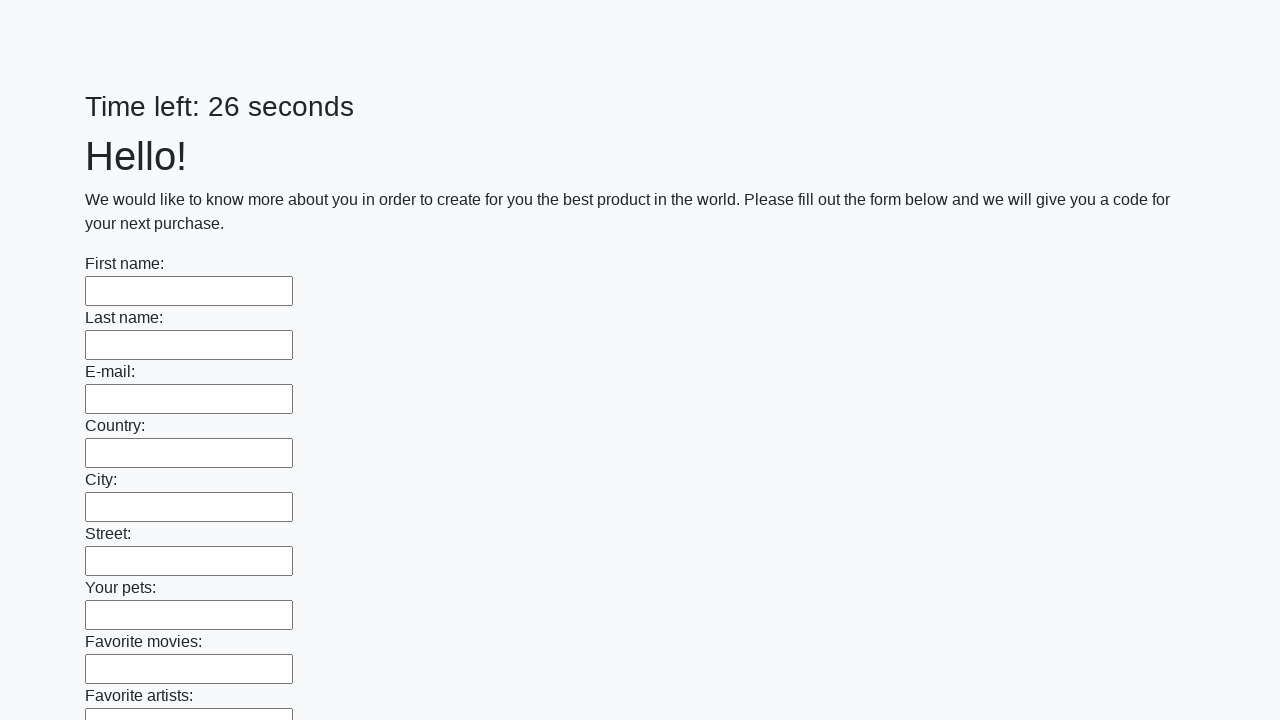

Located all input fields on the form
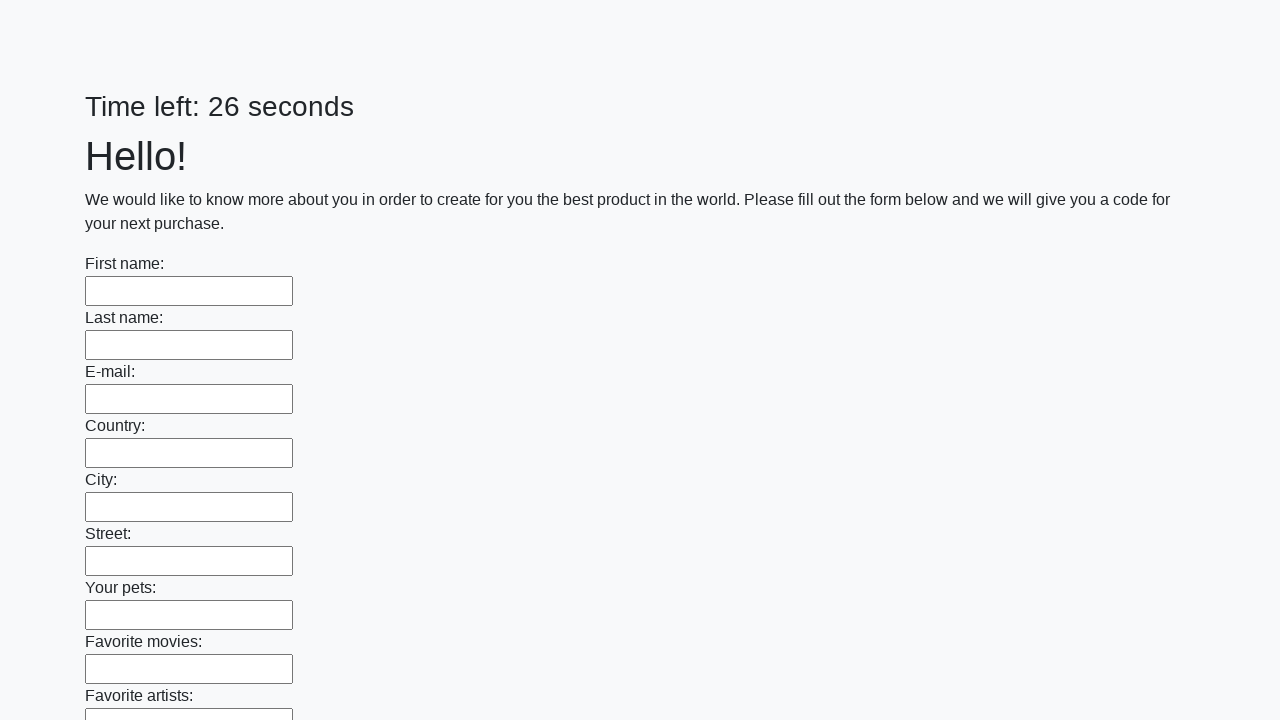

Filled input field with 'test string' on input >> nth=0
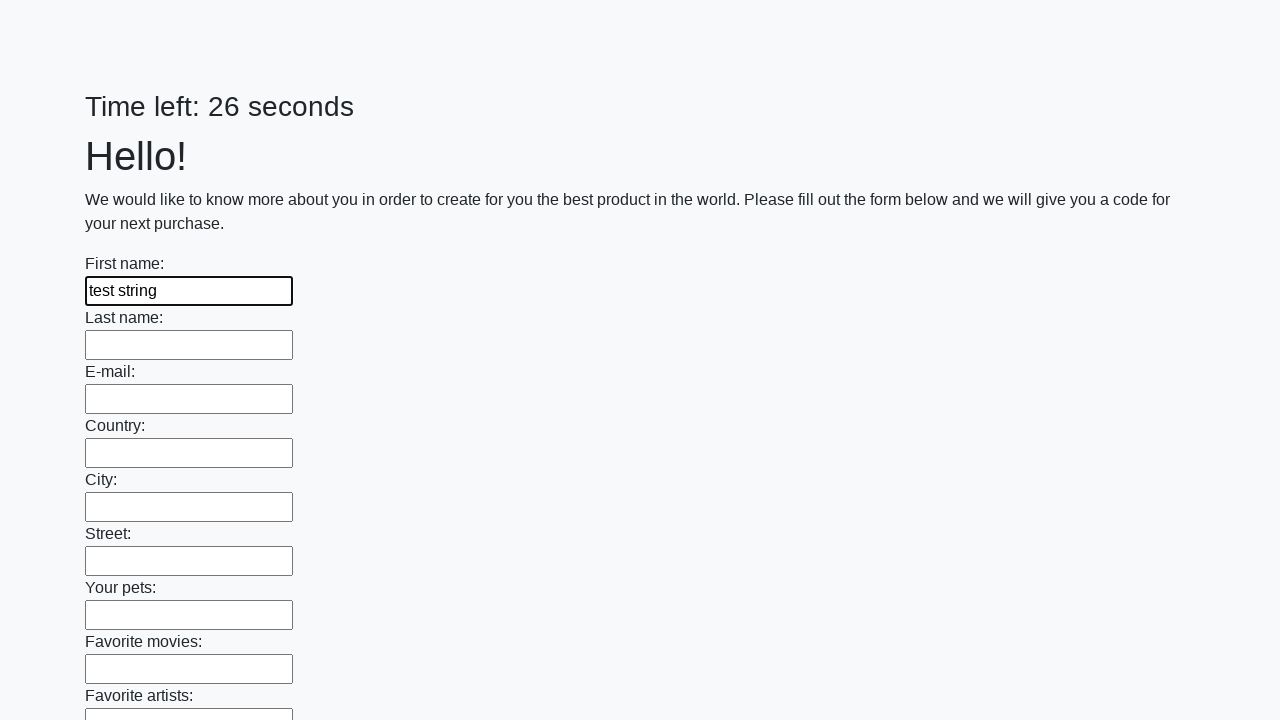

Filled input field with 'test string' on input >> nth=1
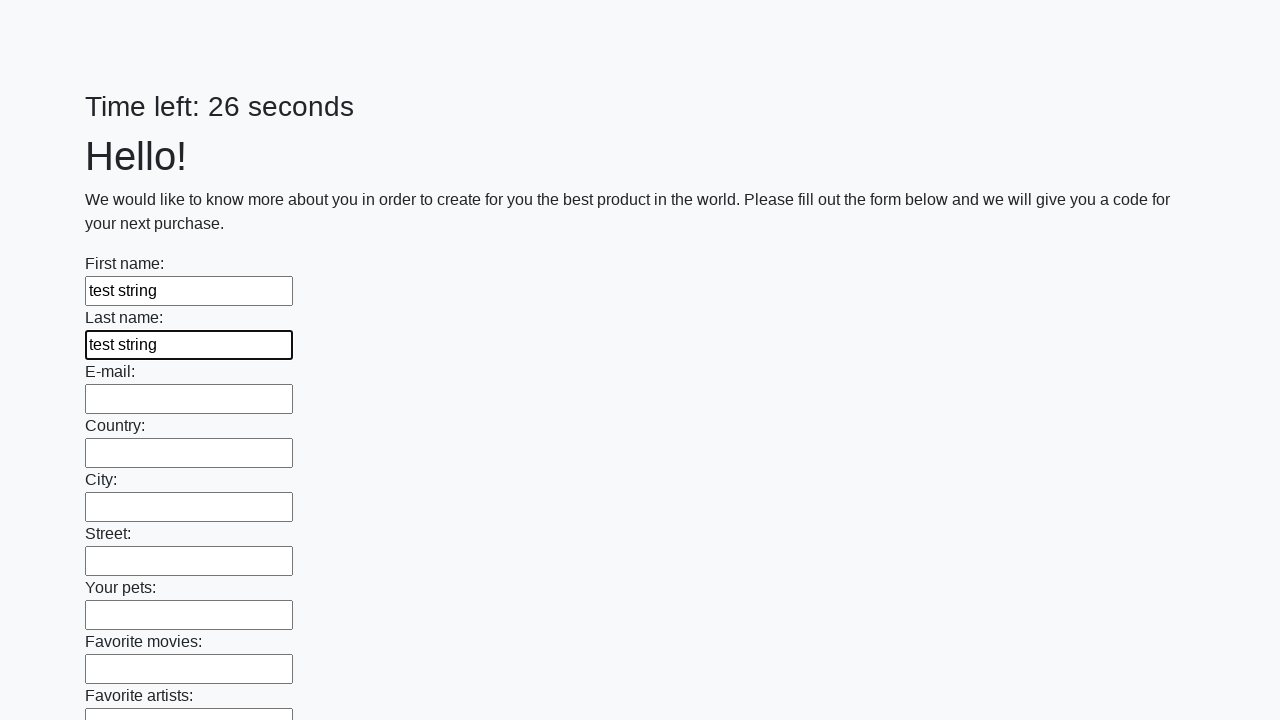

Filled input field with 'test string' on input >> nth=2
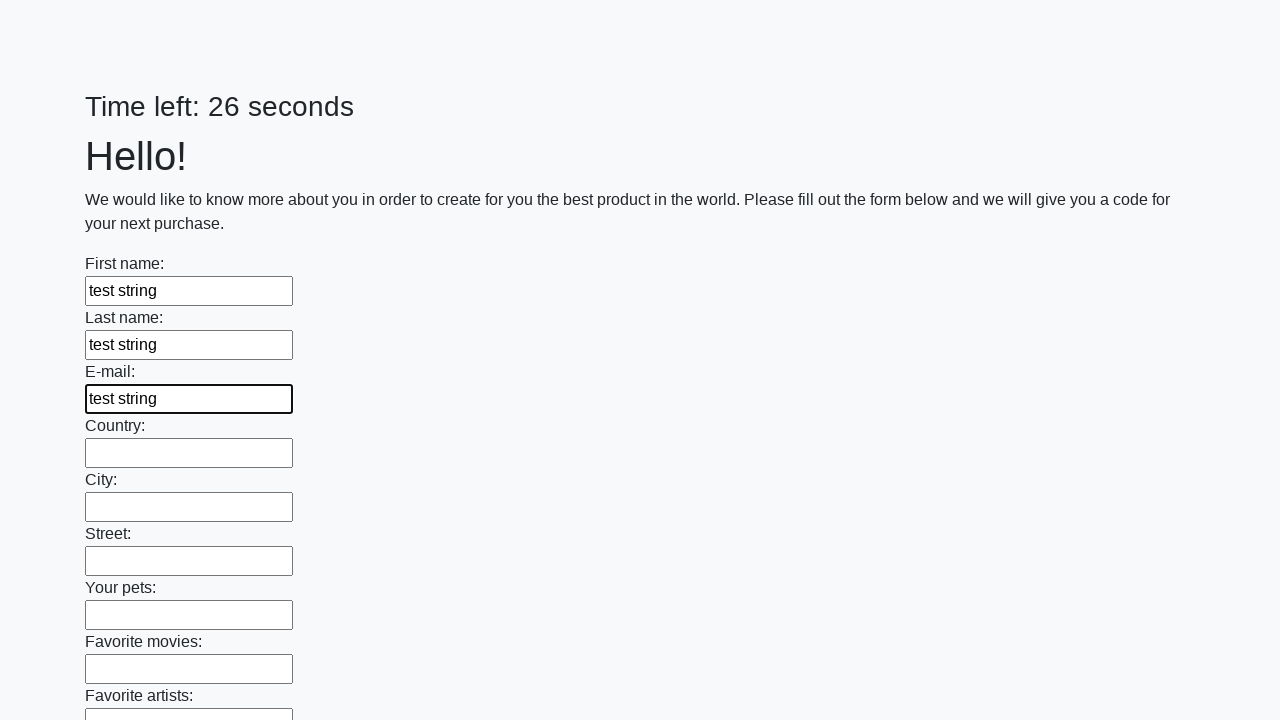

Filled input field with 'test string' on input >> nth=3
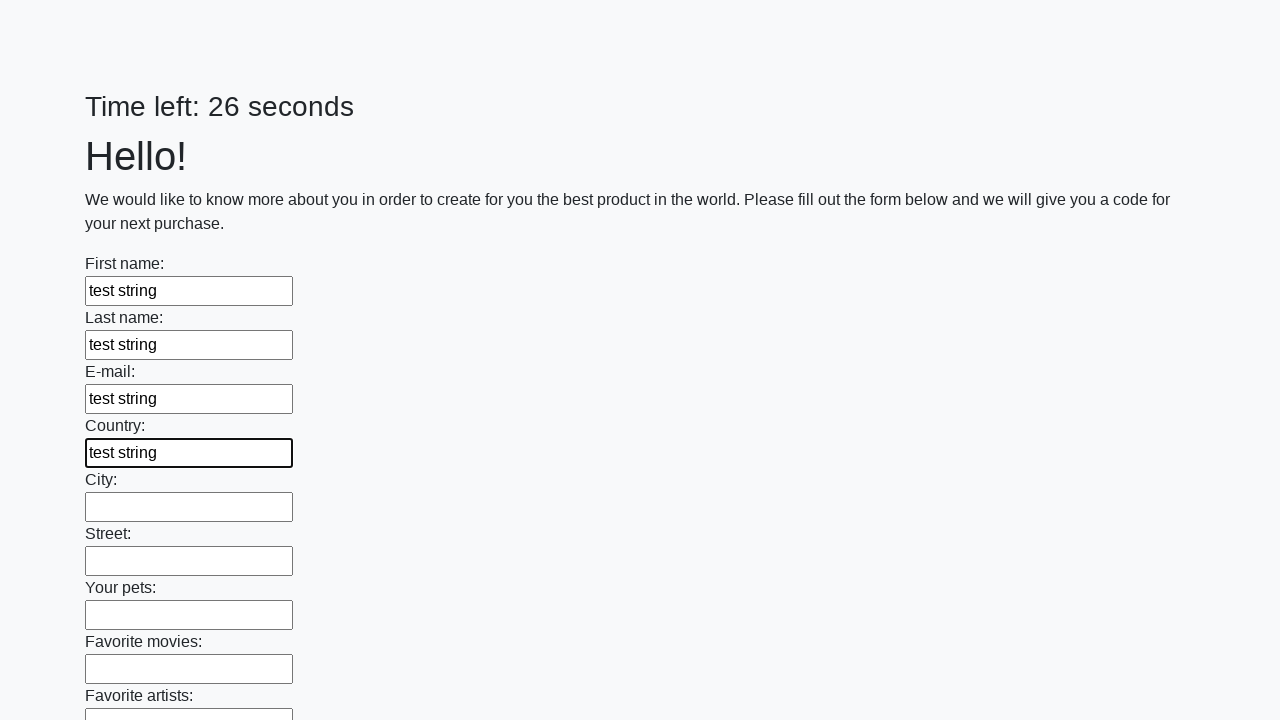

Filled input field with 'test string' on input >> nth=4
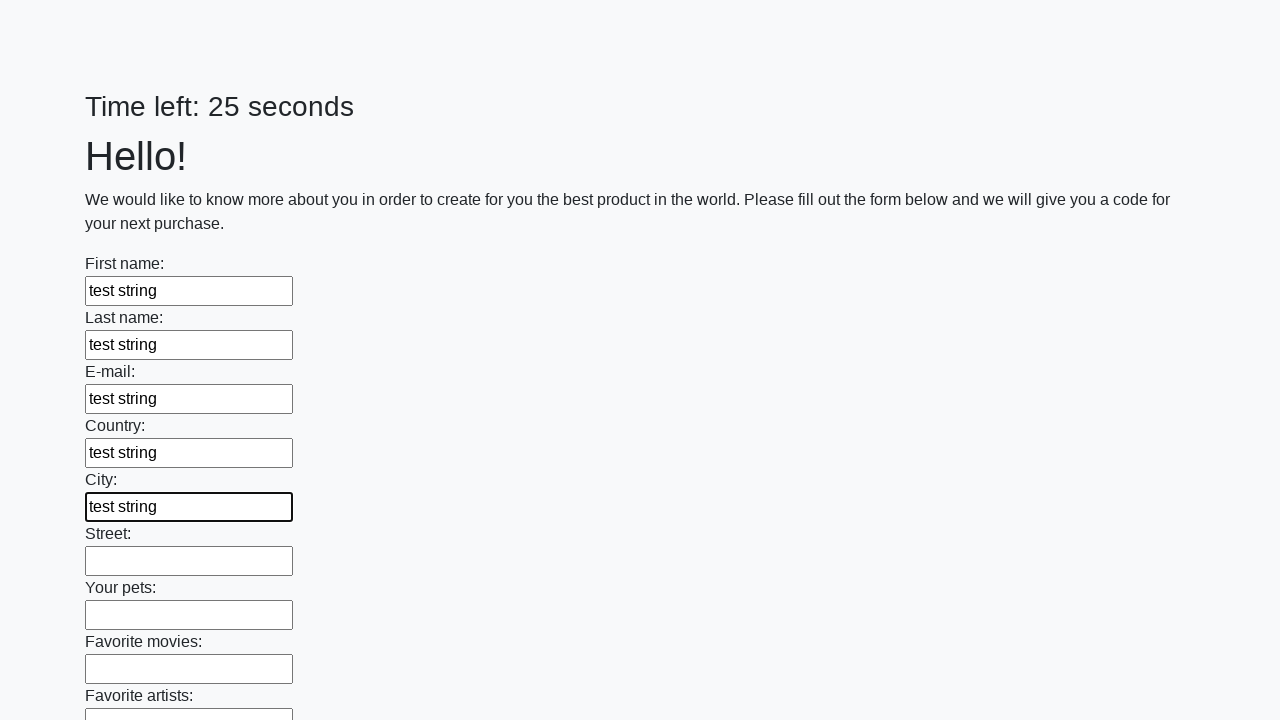

Filled input field with 'test string' on input >> nth=5
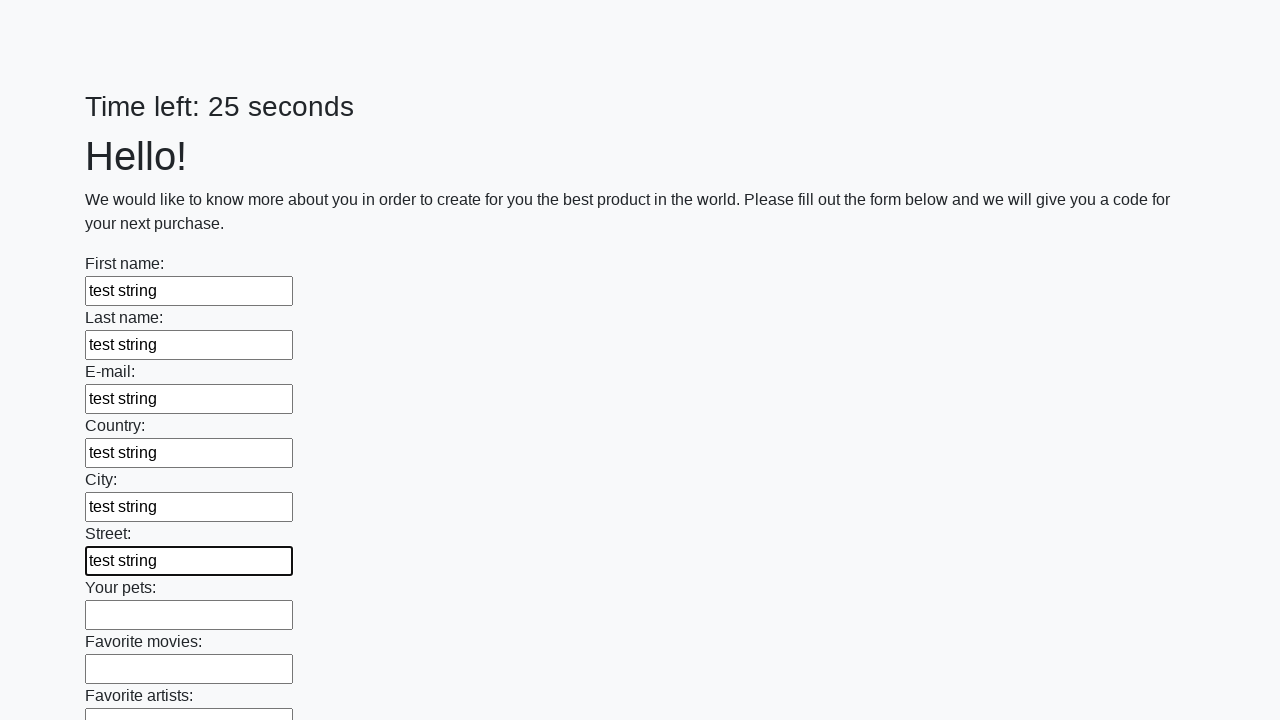

Filled input field with 'test string' on input >> nth=6
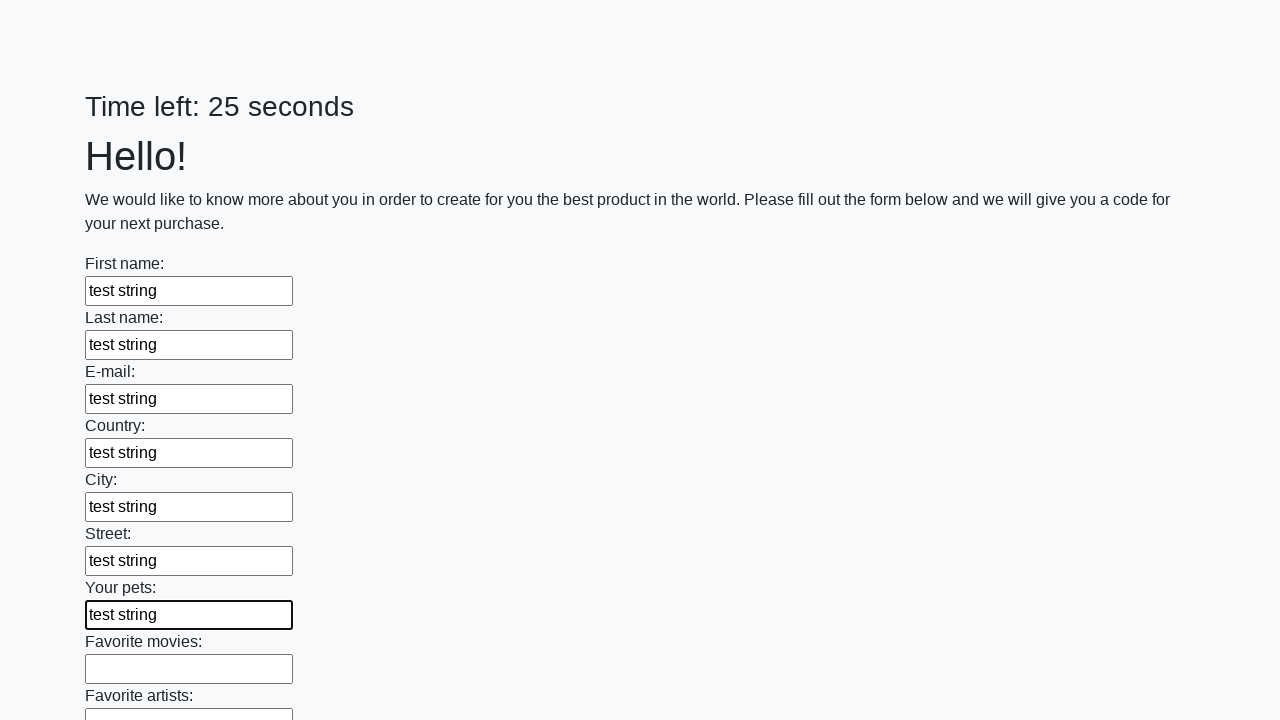

Filled input field with 'test string' on input >> nth=7
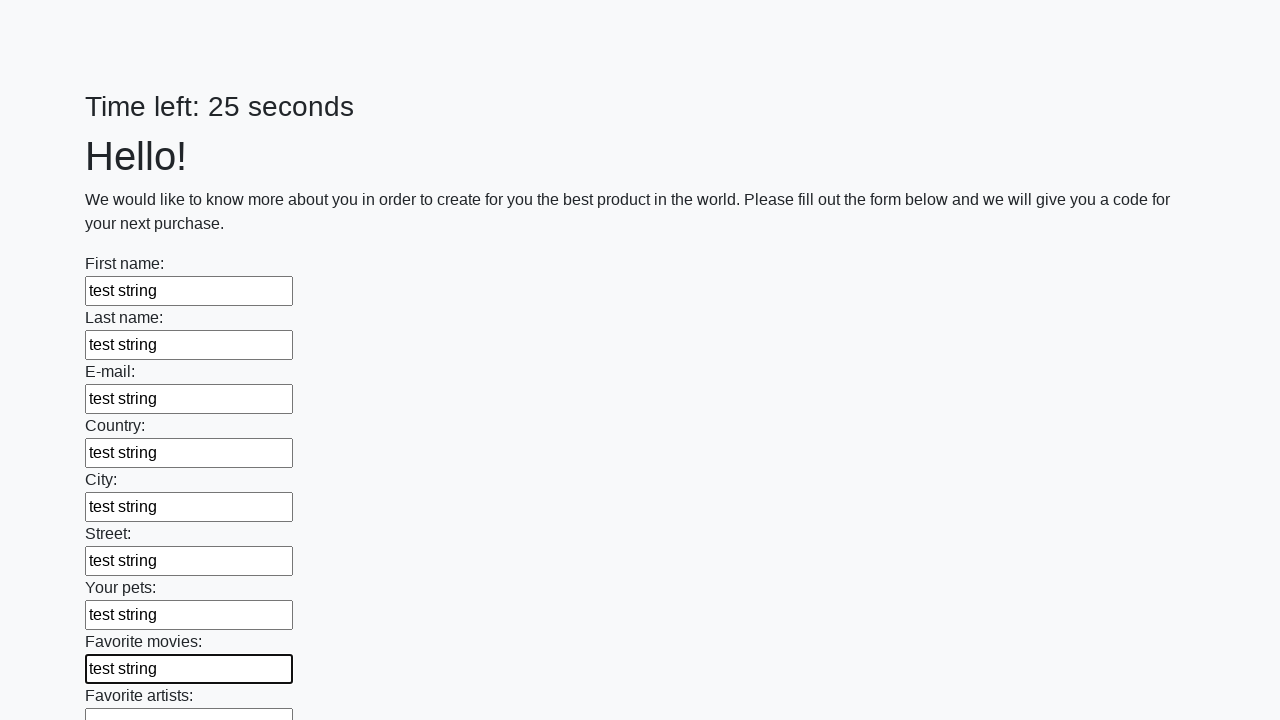

Filled input field with 'test string' on input >> nth=8
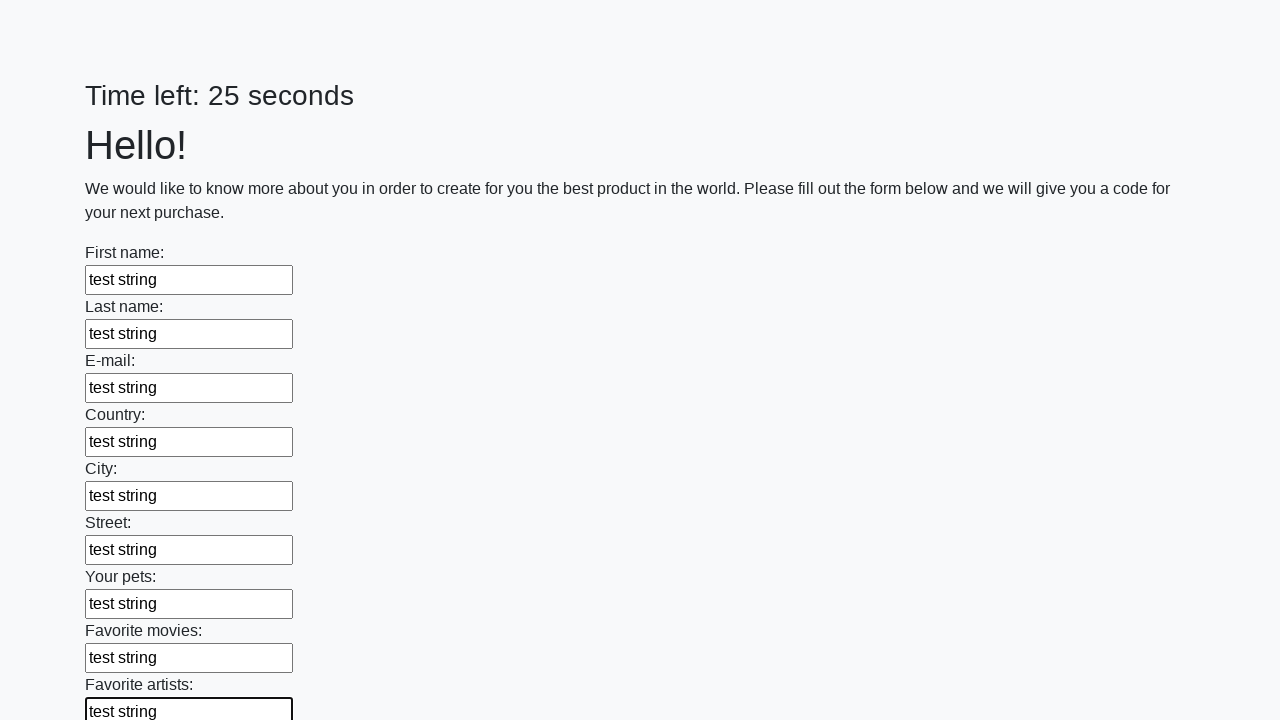

Filled input field with 'test string' on input >> nth=9
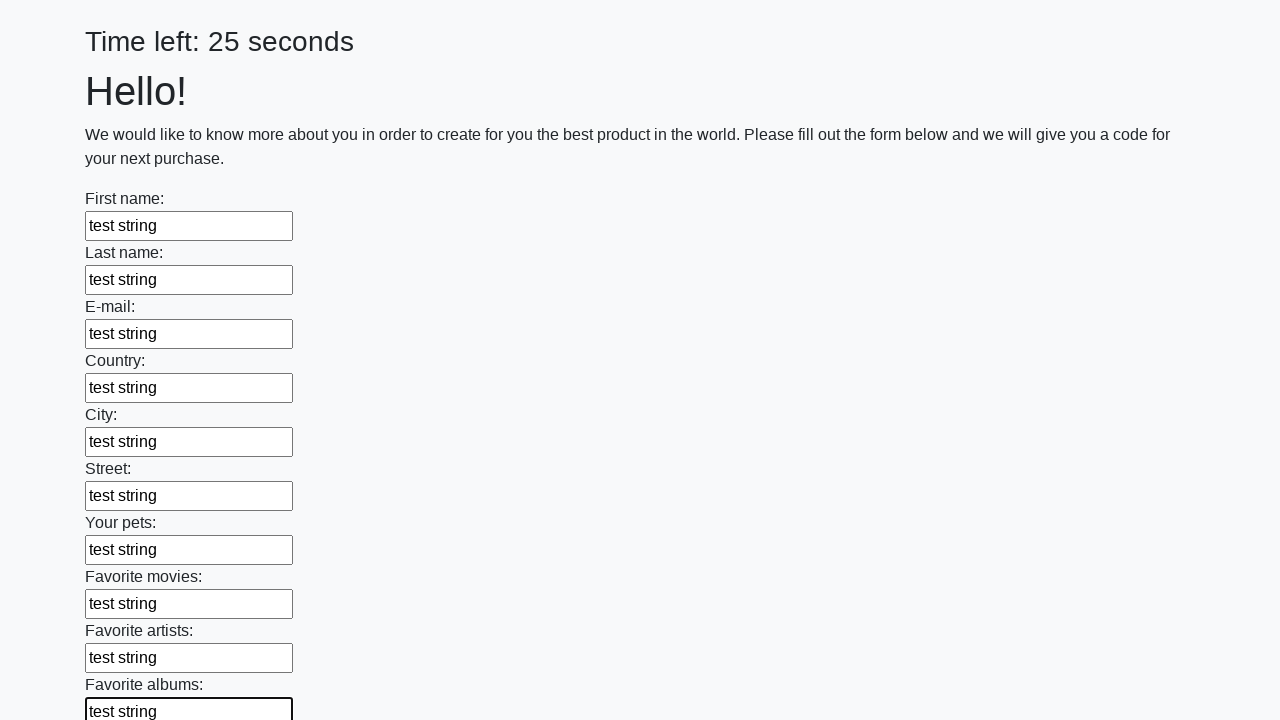

Filled input field with 'test string' on input >> nth=10
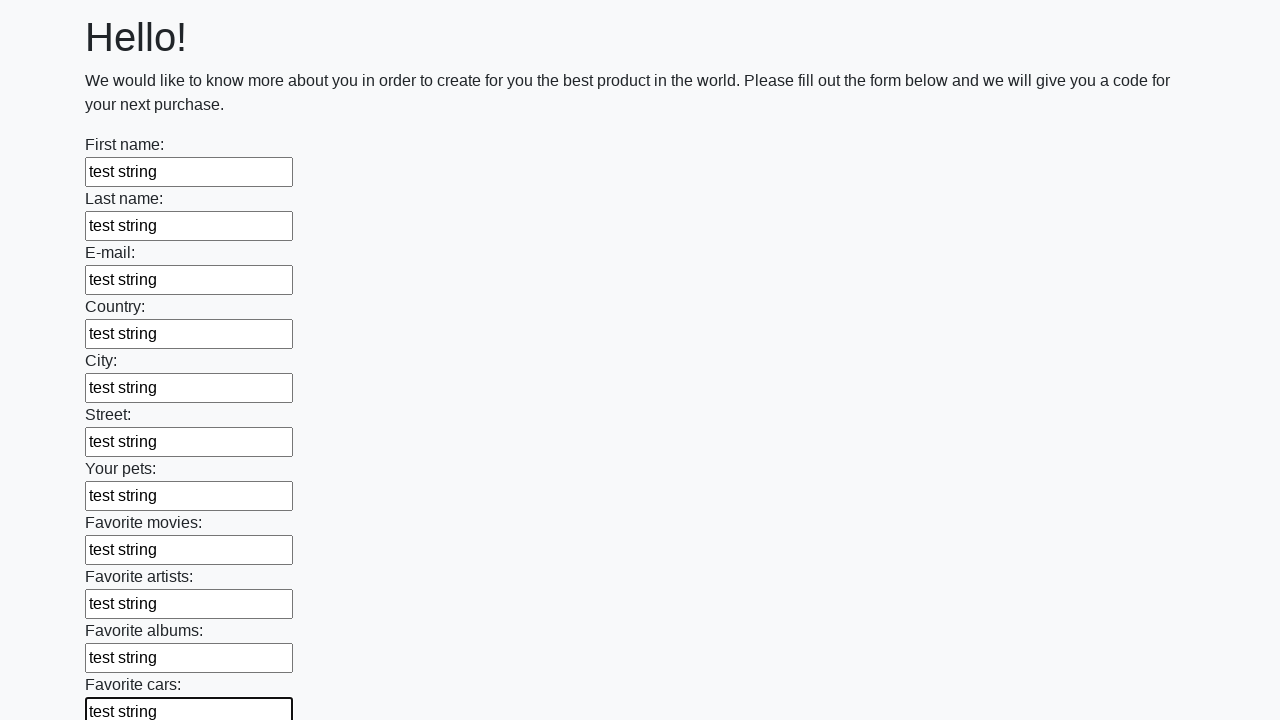

Filled input field with 'test string' on input >> nth=11
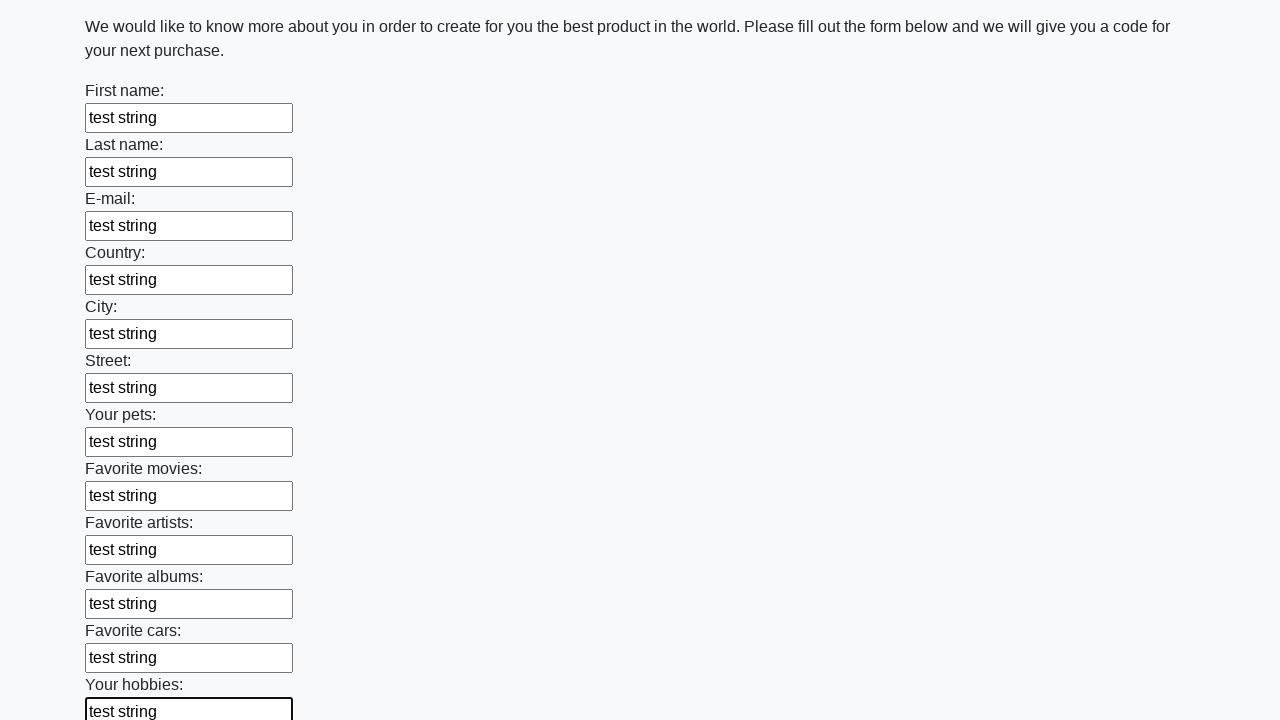

Filled input field with 'test string' on input >> nth=12
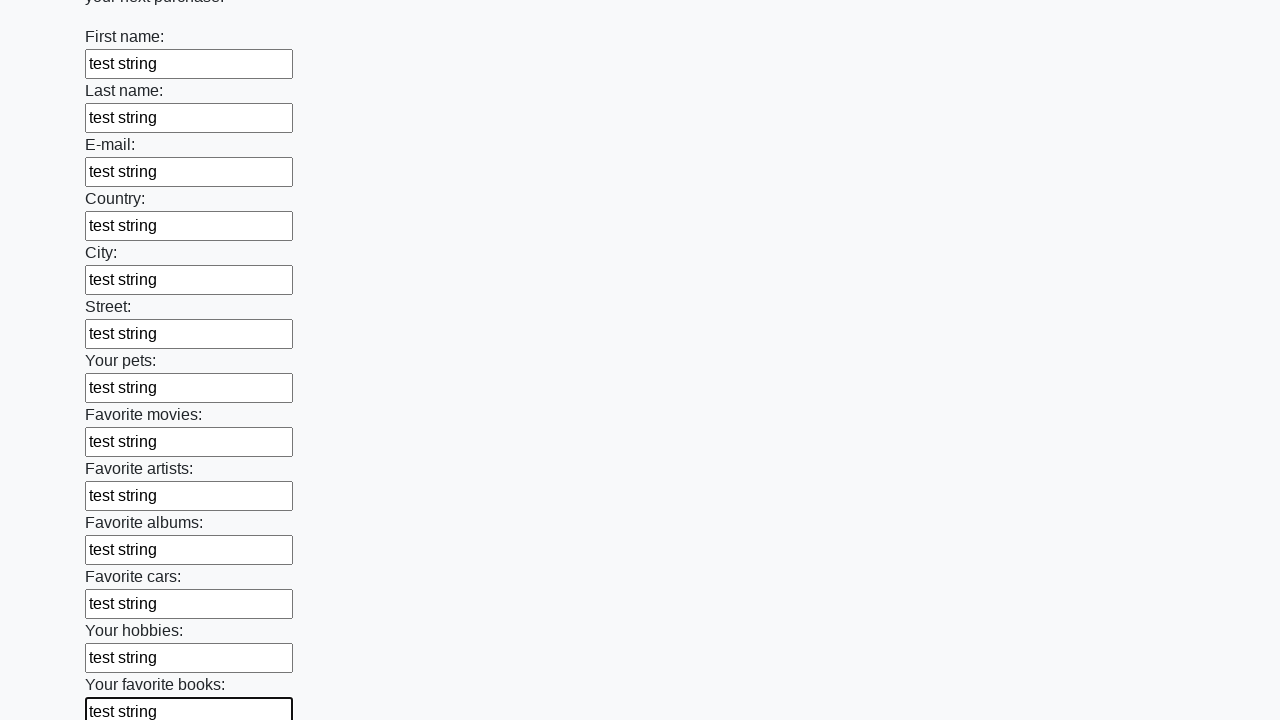

Filled input field with 'test string' on input >> nth=13
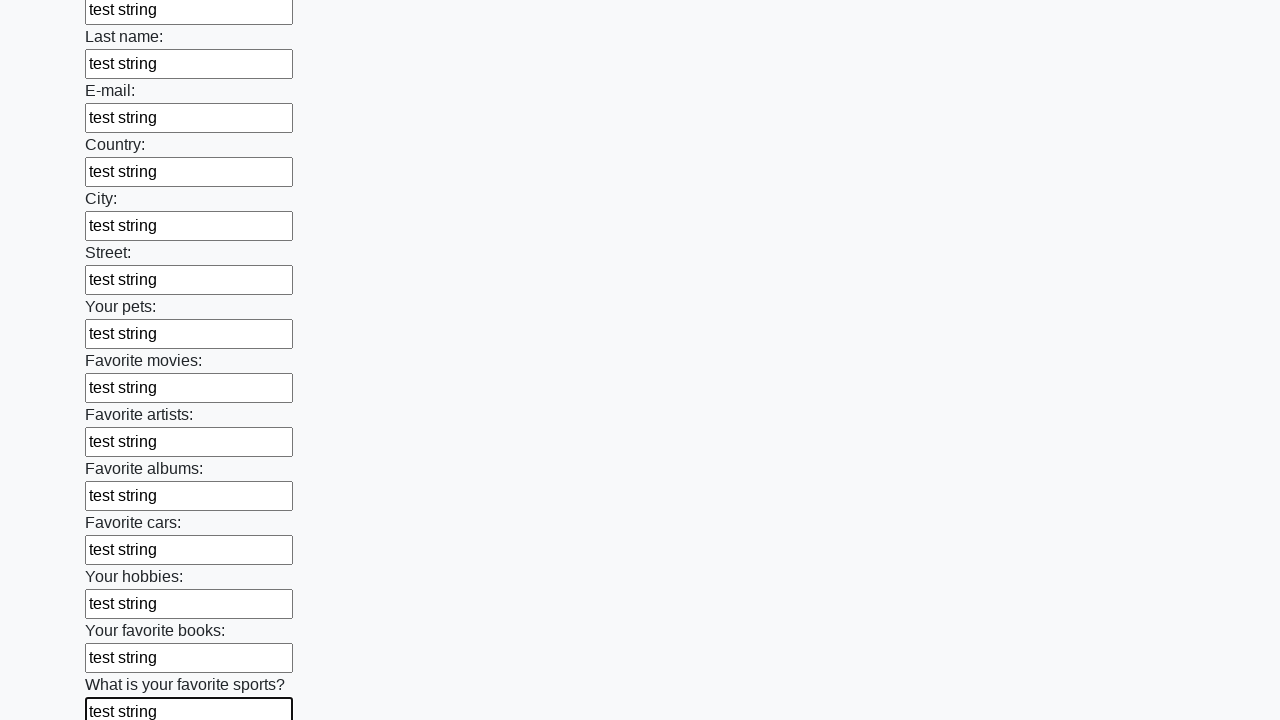

Filled input field with 'test string' on input >> nth=14
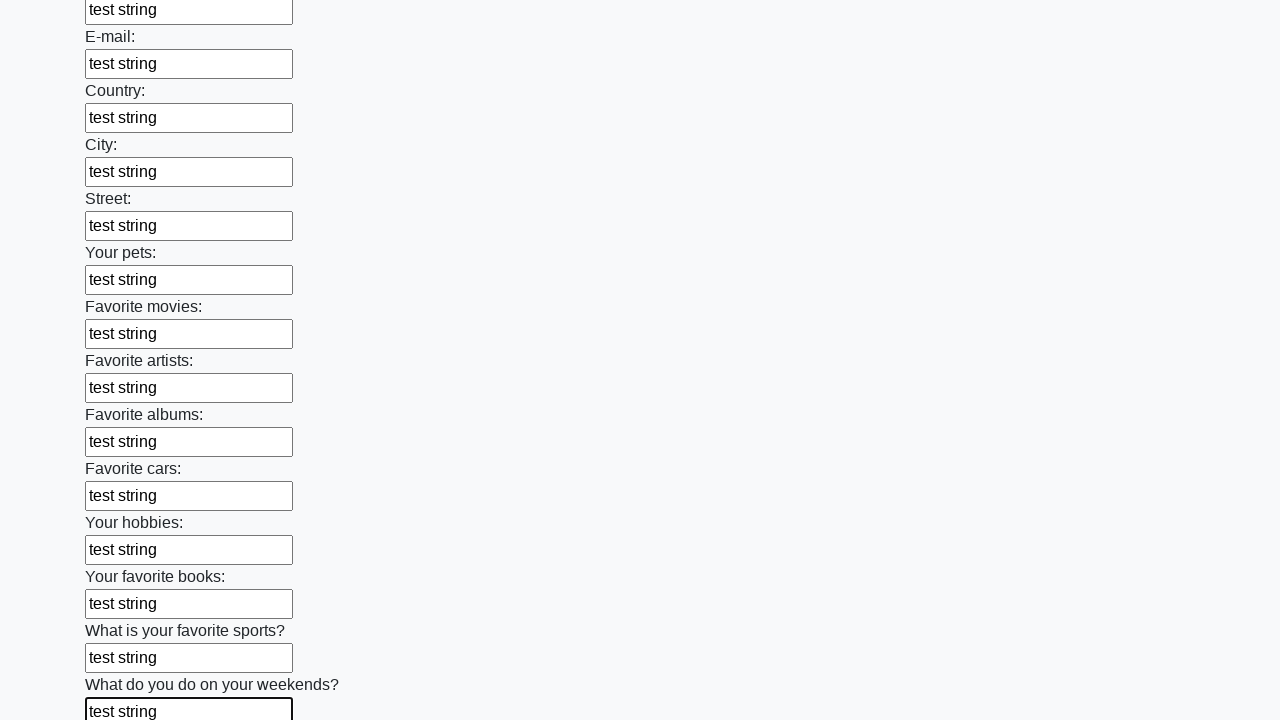

Filled input field with 'test string' on input >> nth=15
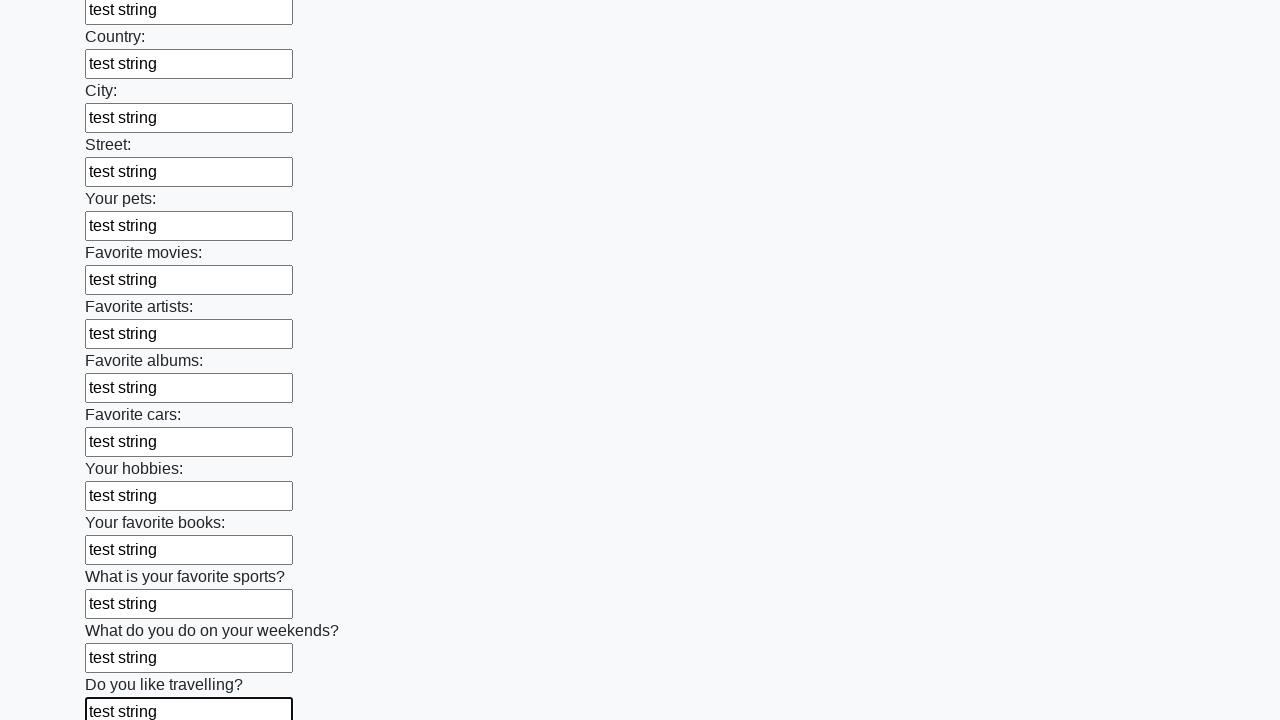

Filled input field with 'test string' on input >> nth=16
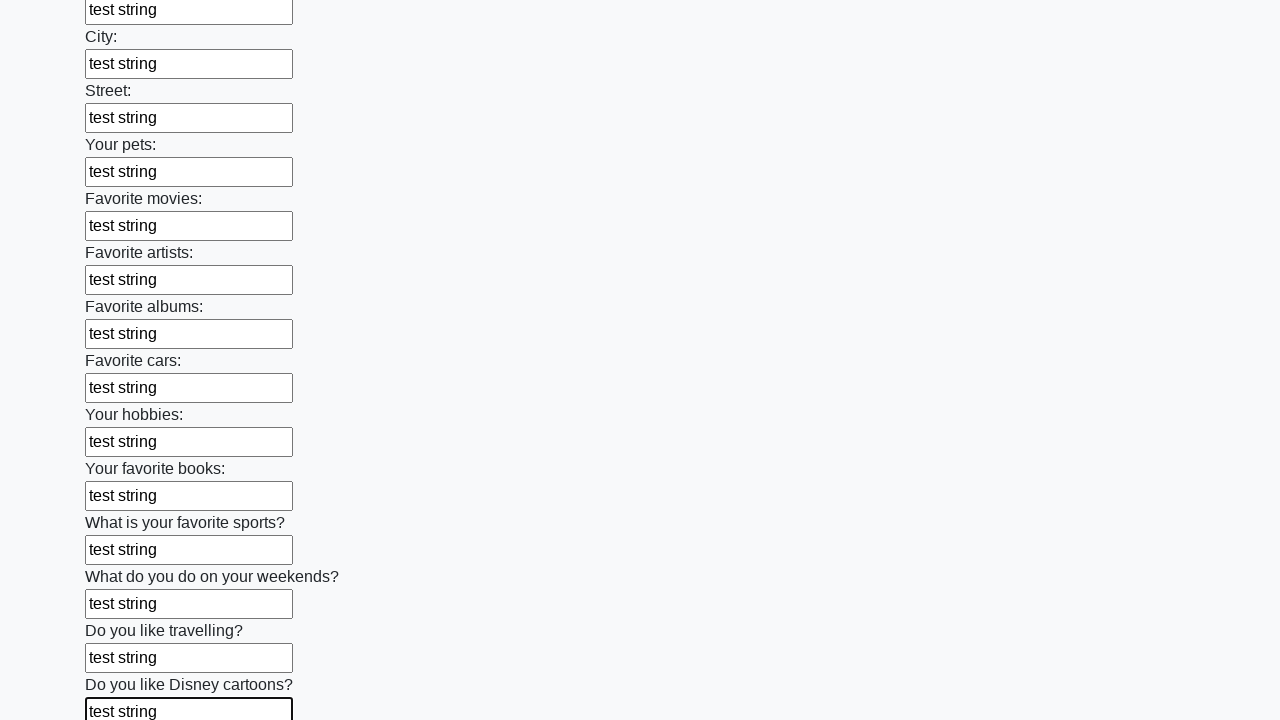

Filled input field with 'test string' on input >> nth=17
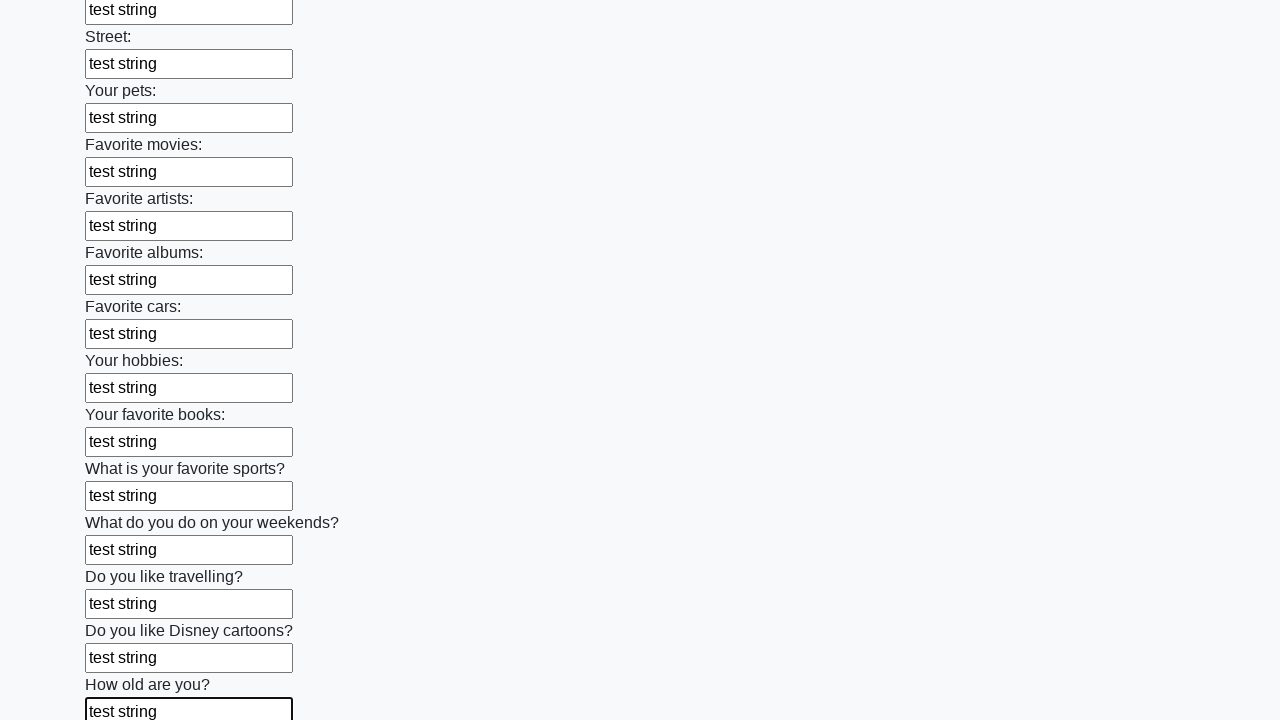

Filled input field with 'test string' on input >> nth=18
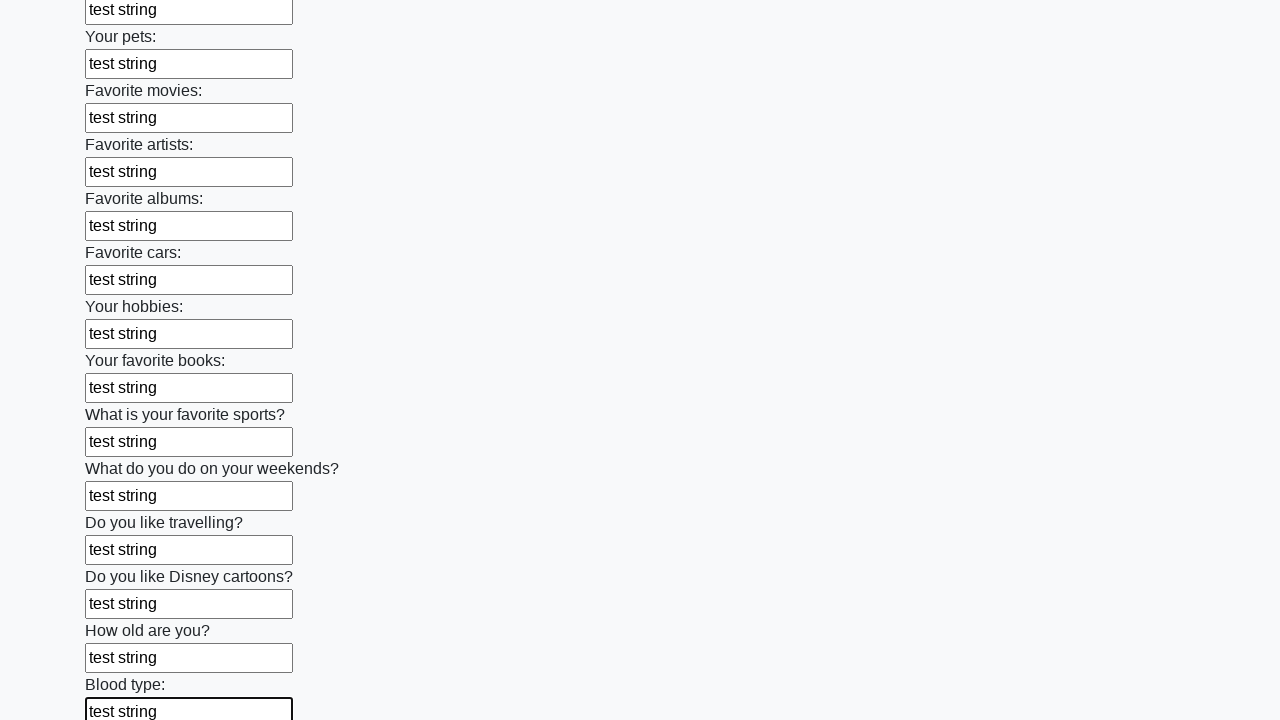

Filled input field with 'test string' on input >> nth=19
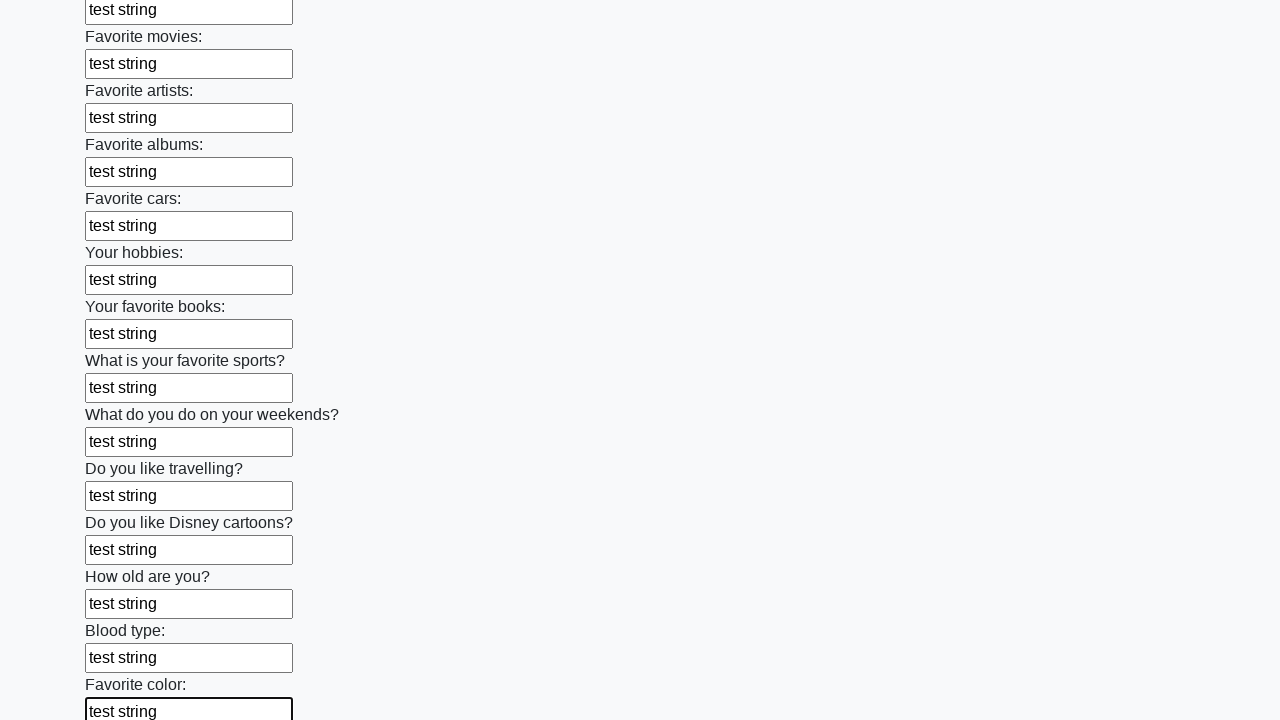

Filled input field with 'test string' on input >> nth=20
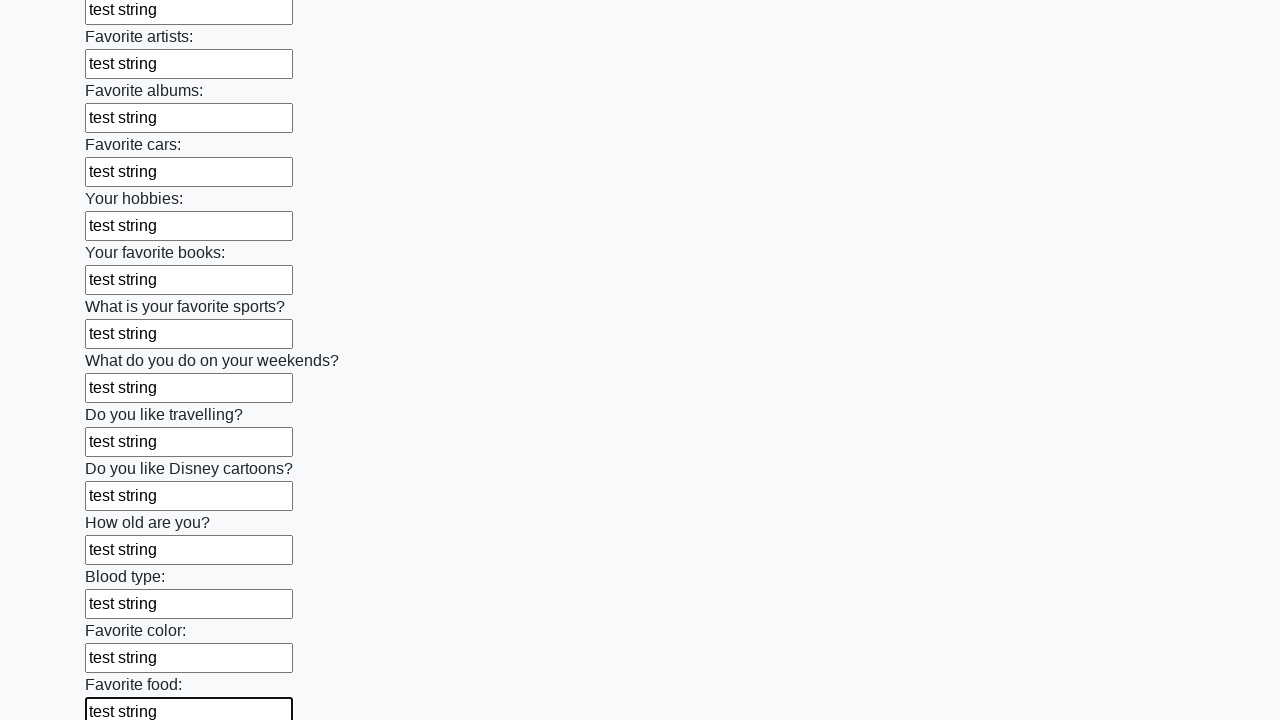

Filled input field with 'test string' on input >> nth=21
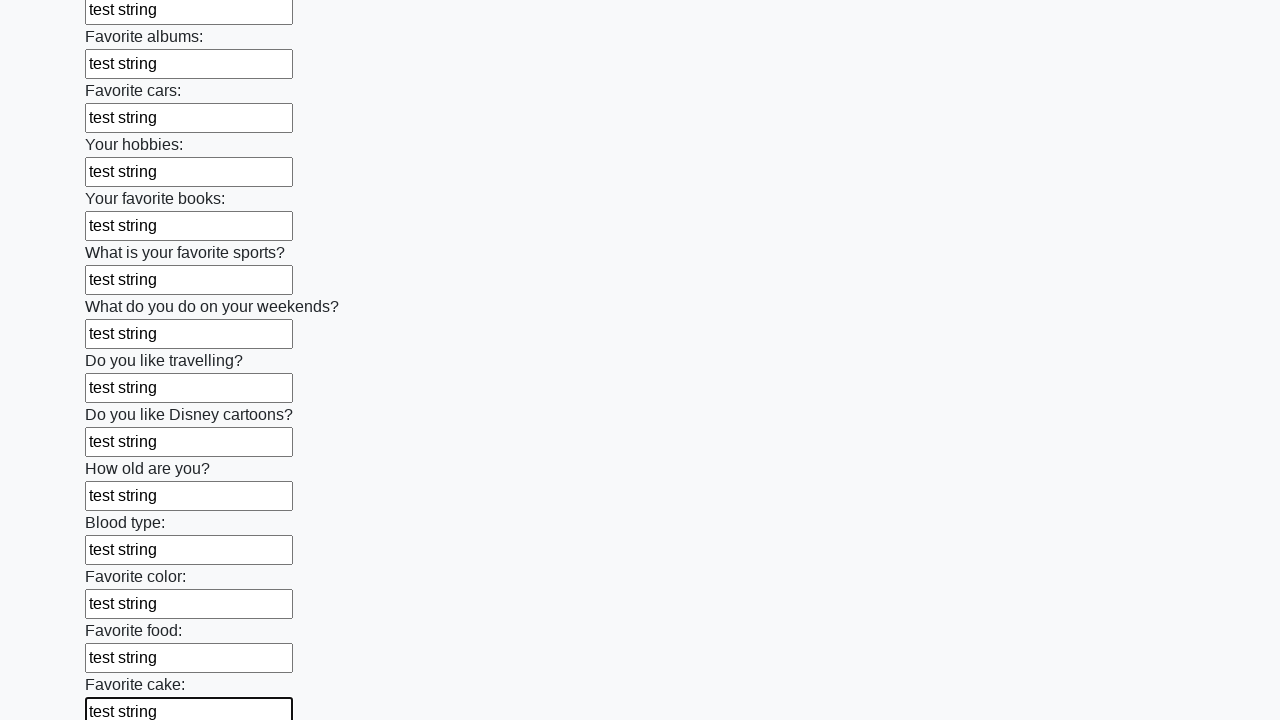

Filled input field with 'test string' on input >> nth=22
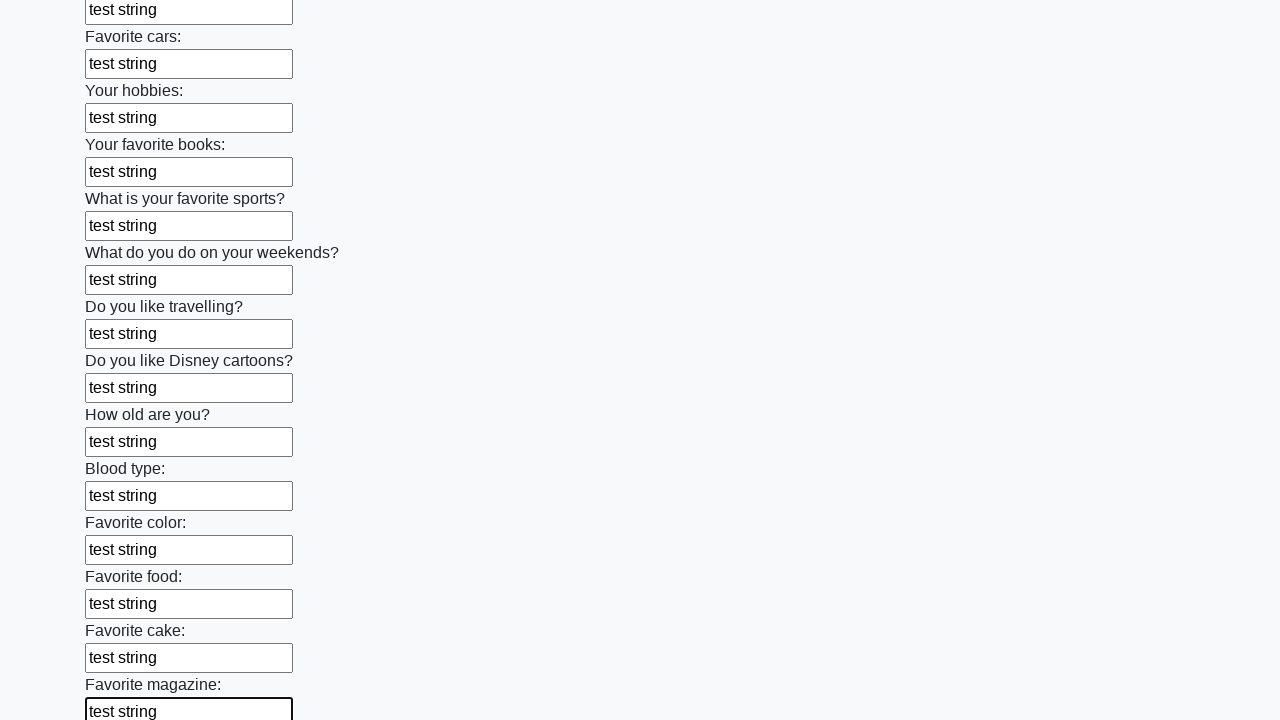

Filled input field with 'test string' on input >> nth=23
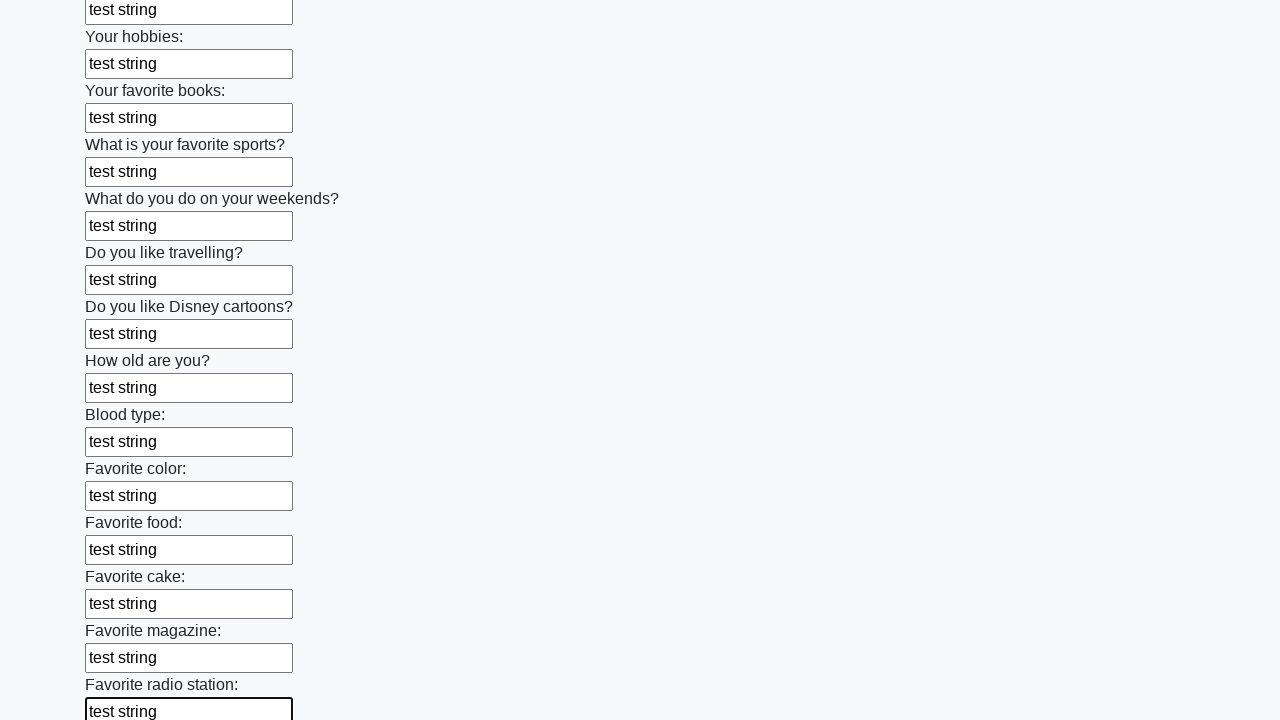

Filled input field with 'test string' on input >> nth=24
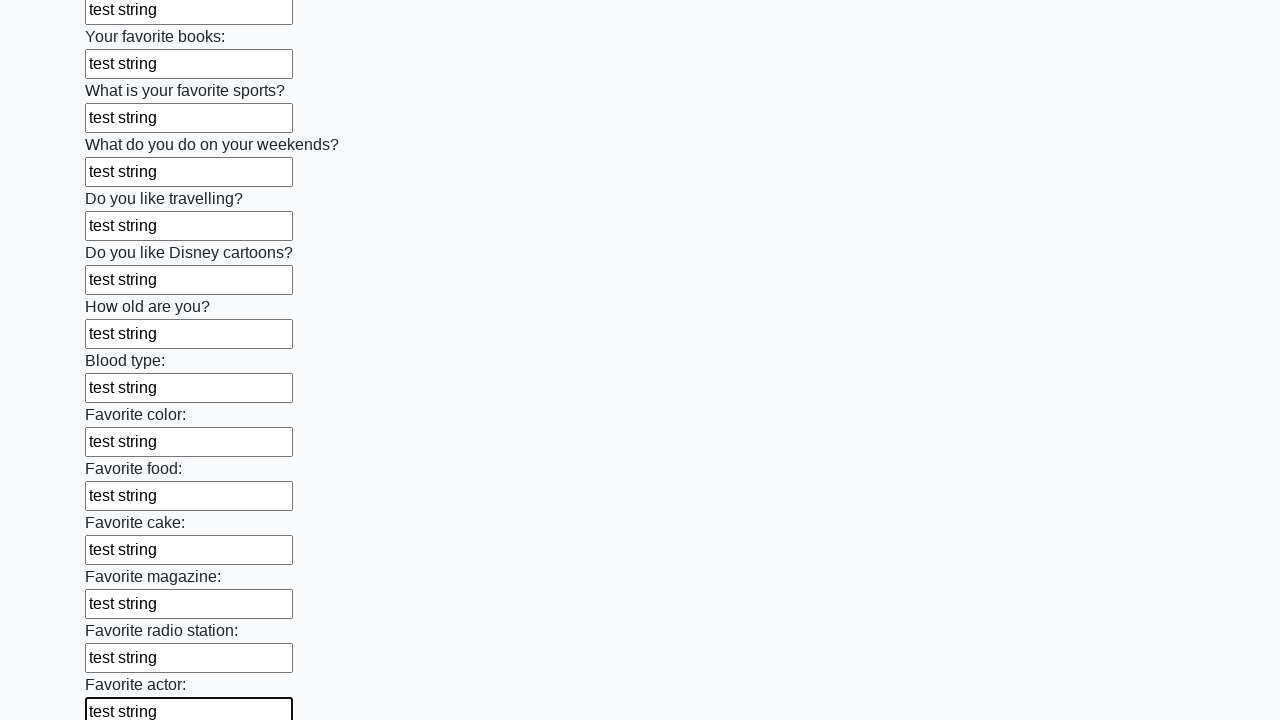

Filled input field with 'test string' on input >> nth=25
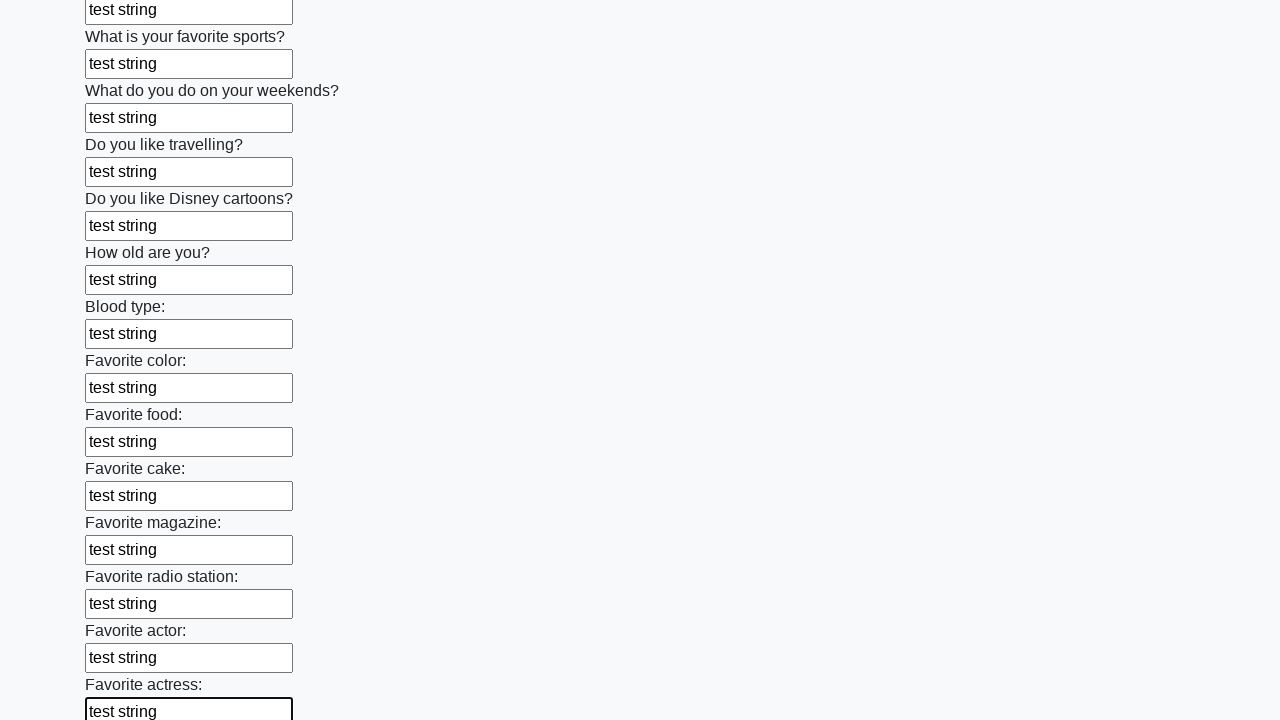

Filled input field with 'test string' on input >> nth=26
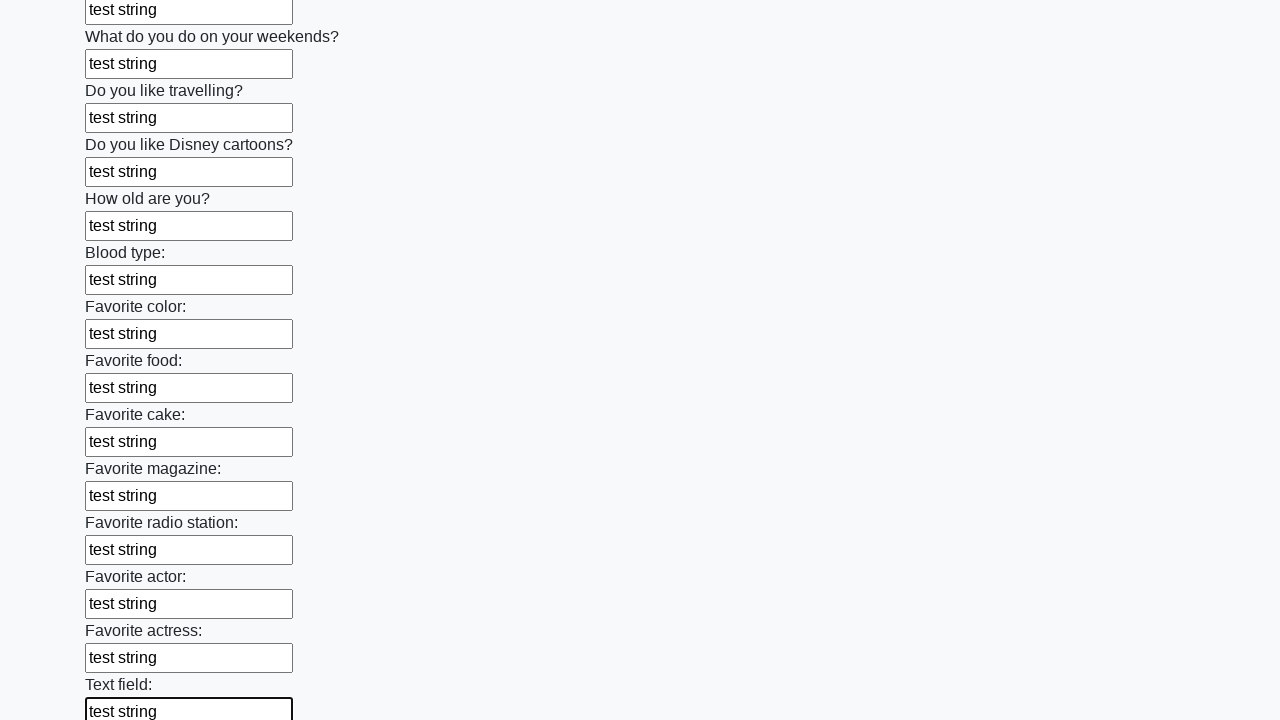

Filled input field with 'test string' on input >> nth=27
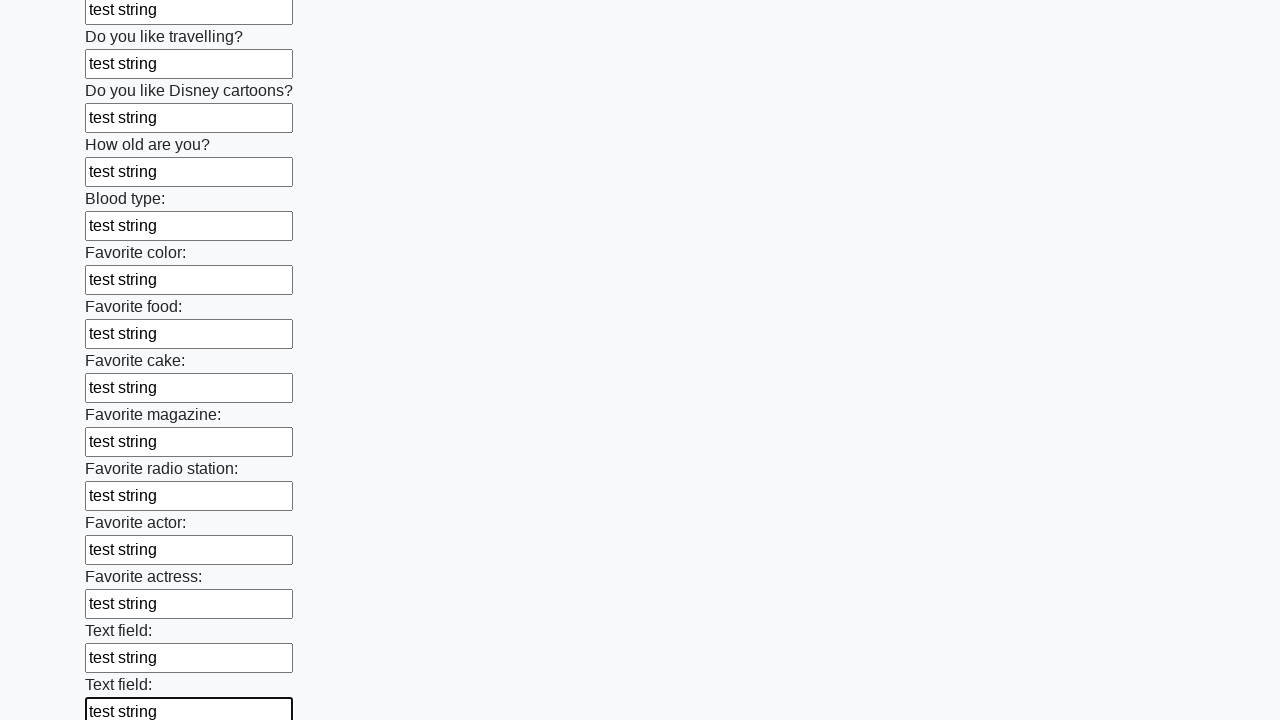

Filled input field with 'test string' on input >> nth=28
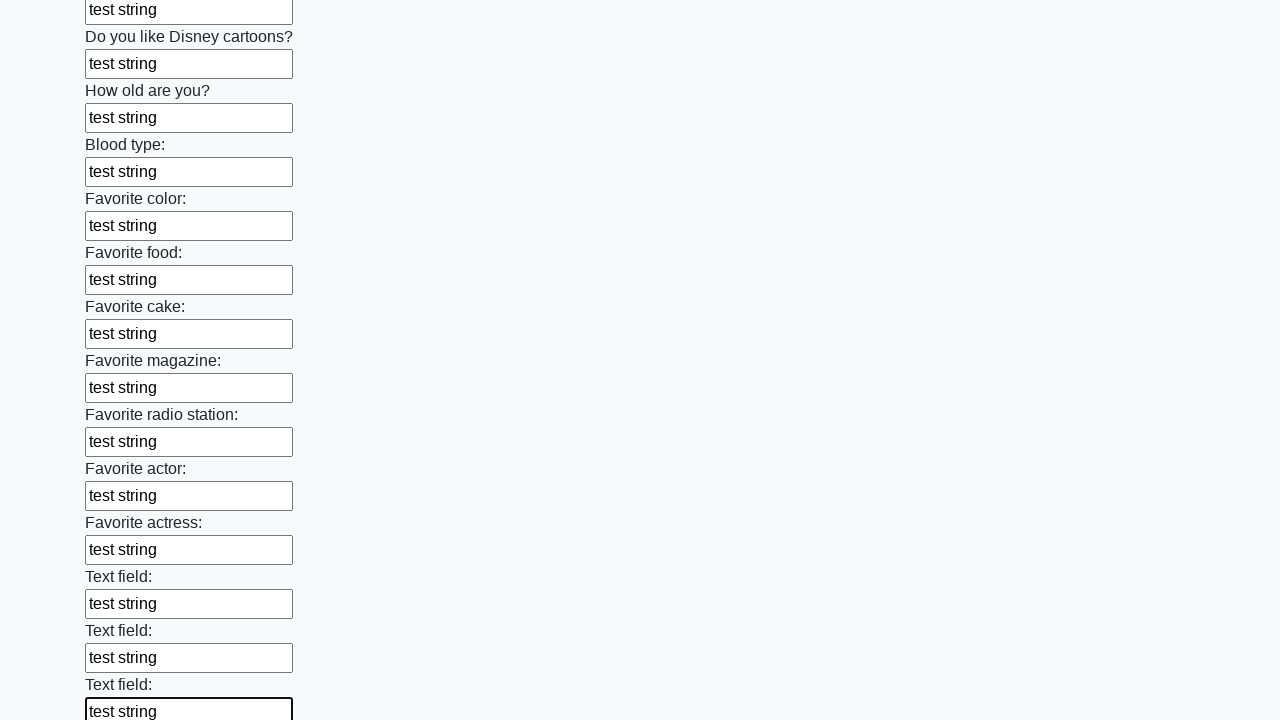

Filled input field with 'test string' on input >> nth=29
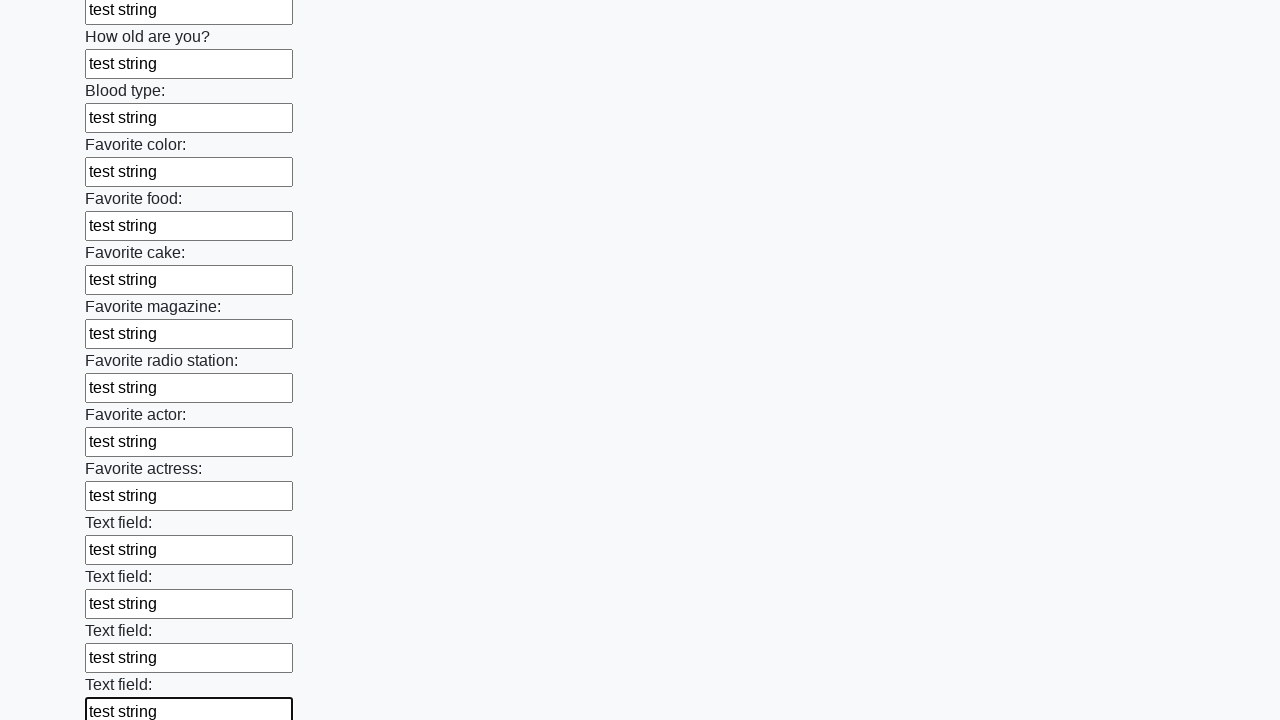

Filled input field with 'test string' on input >> nth=30
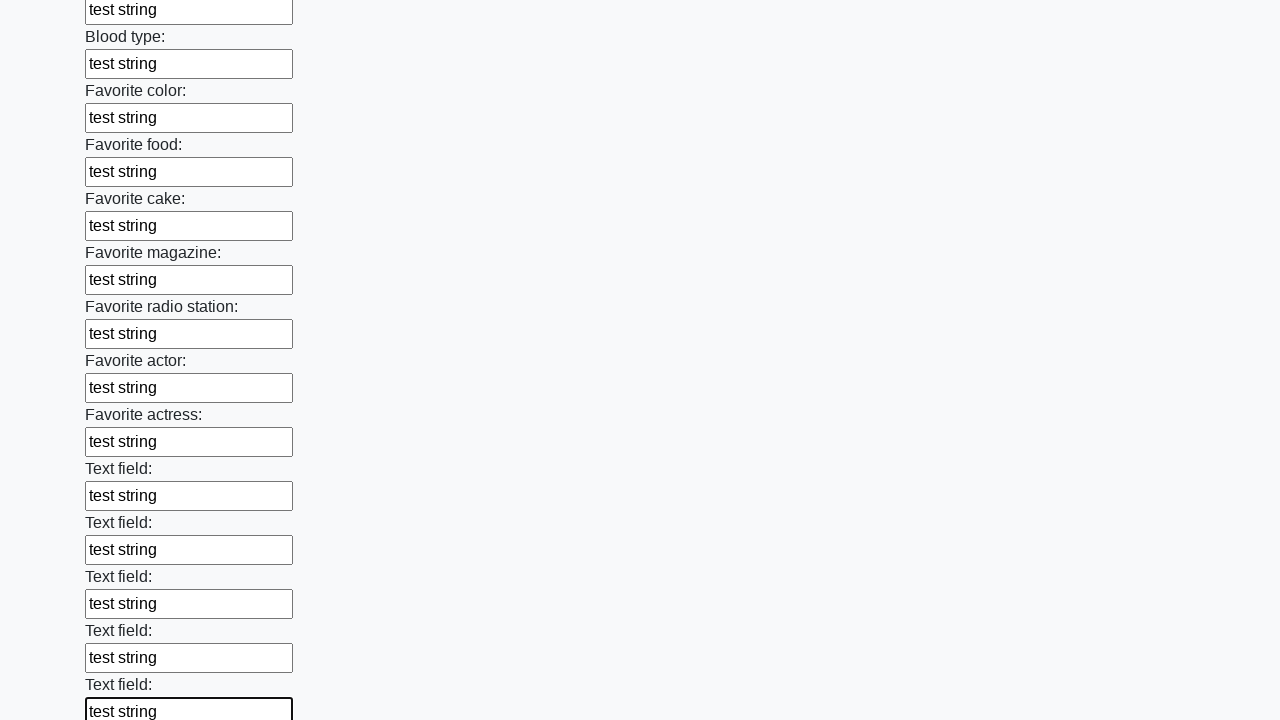

Filled input field with 'test string' on input >> nth=31
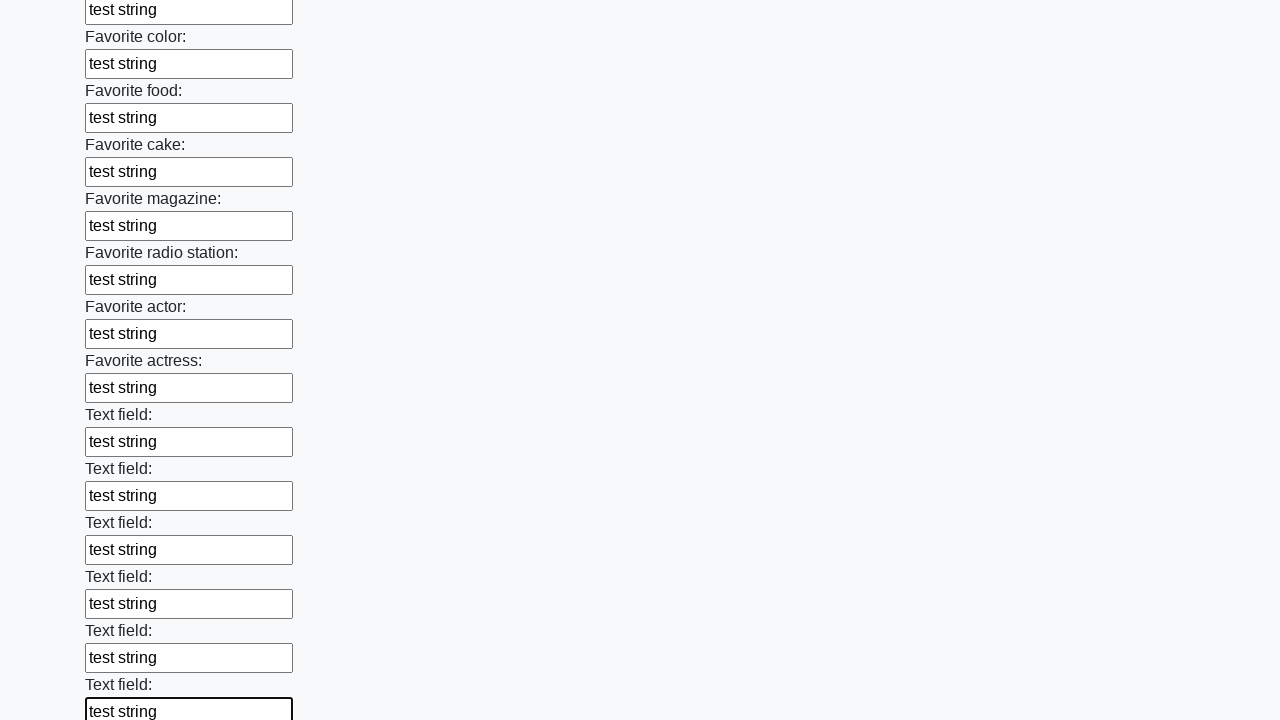

Filled input field with 'test string' on input >> nth=32
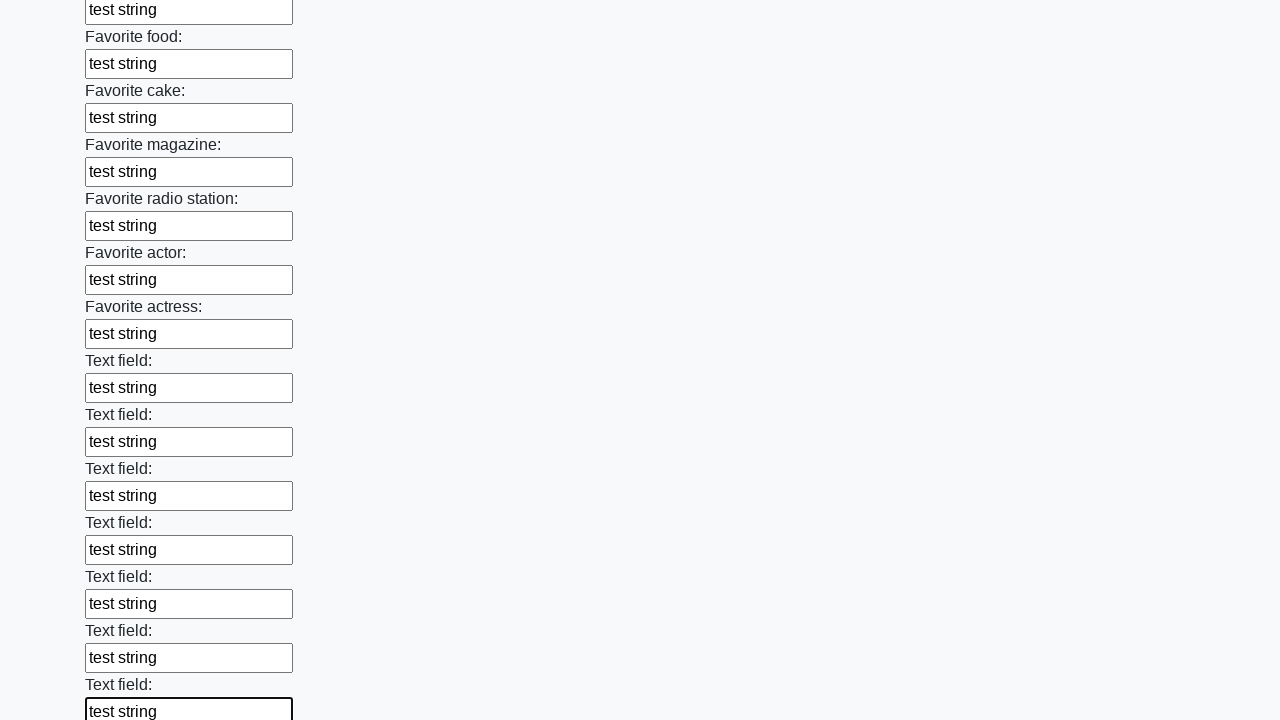

Filled input field with 'test string' on input >> nth=33
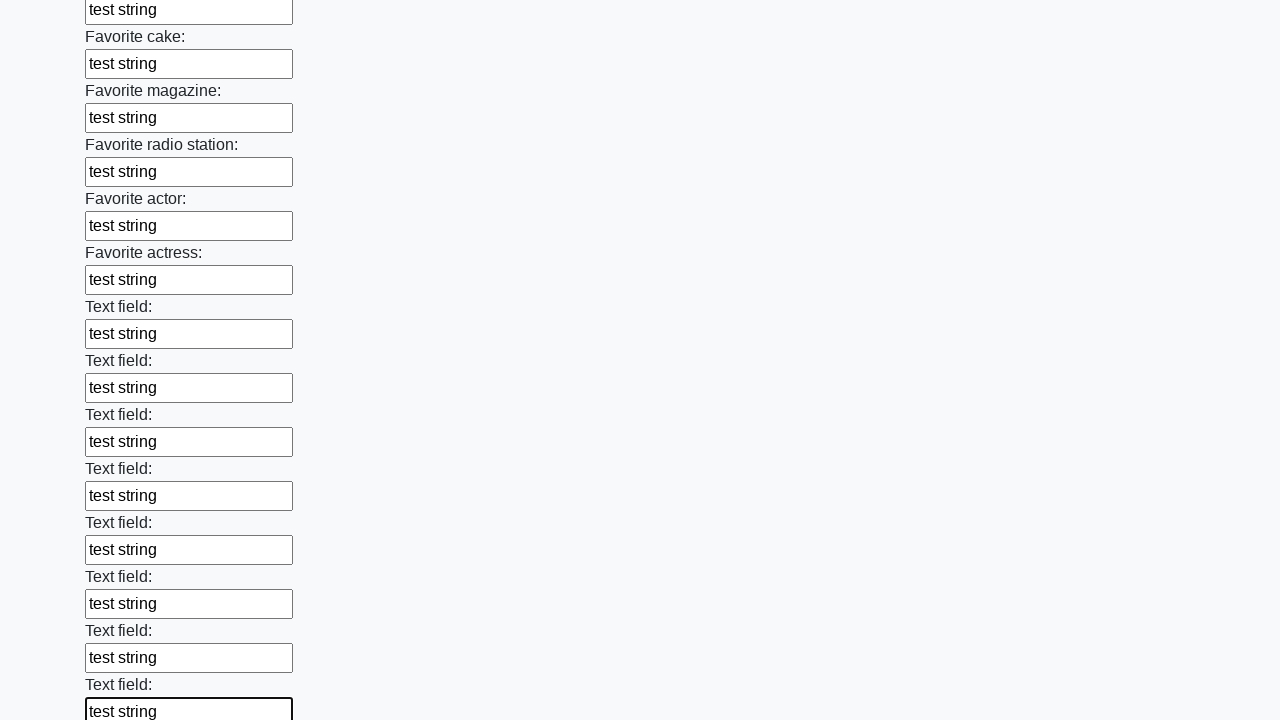

Filled input field with 'test string' on input >> nth=34
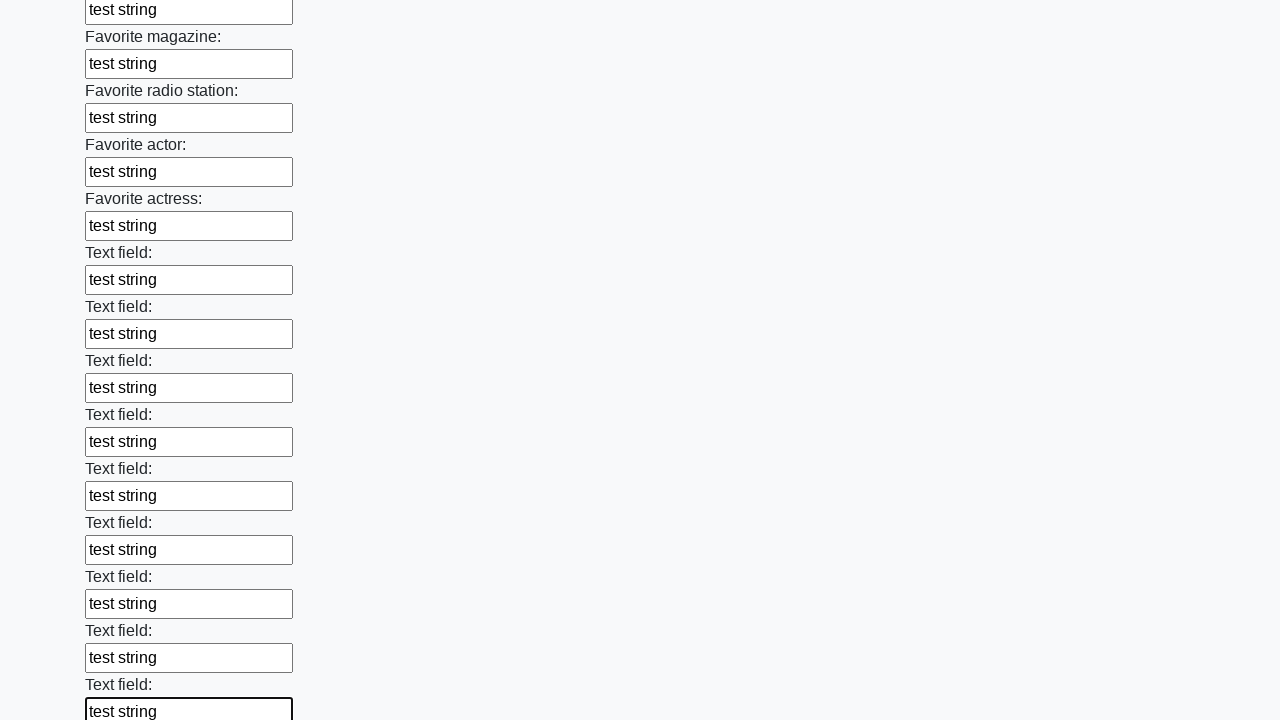

Filled input field with 'test string' on input >> nth=35
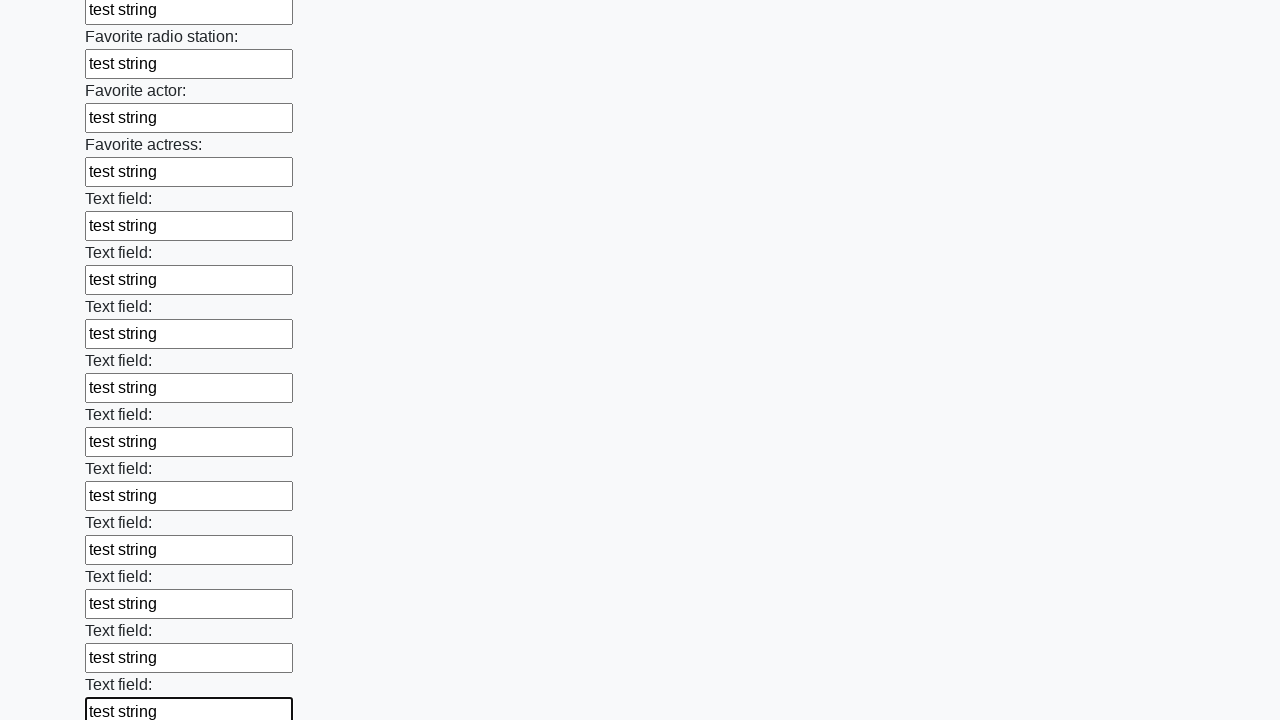

Filled input field with 'test string' on input >> nth=36
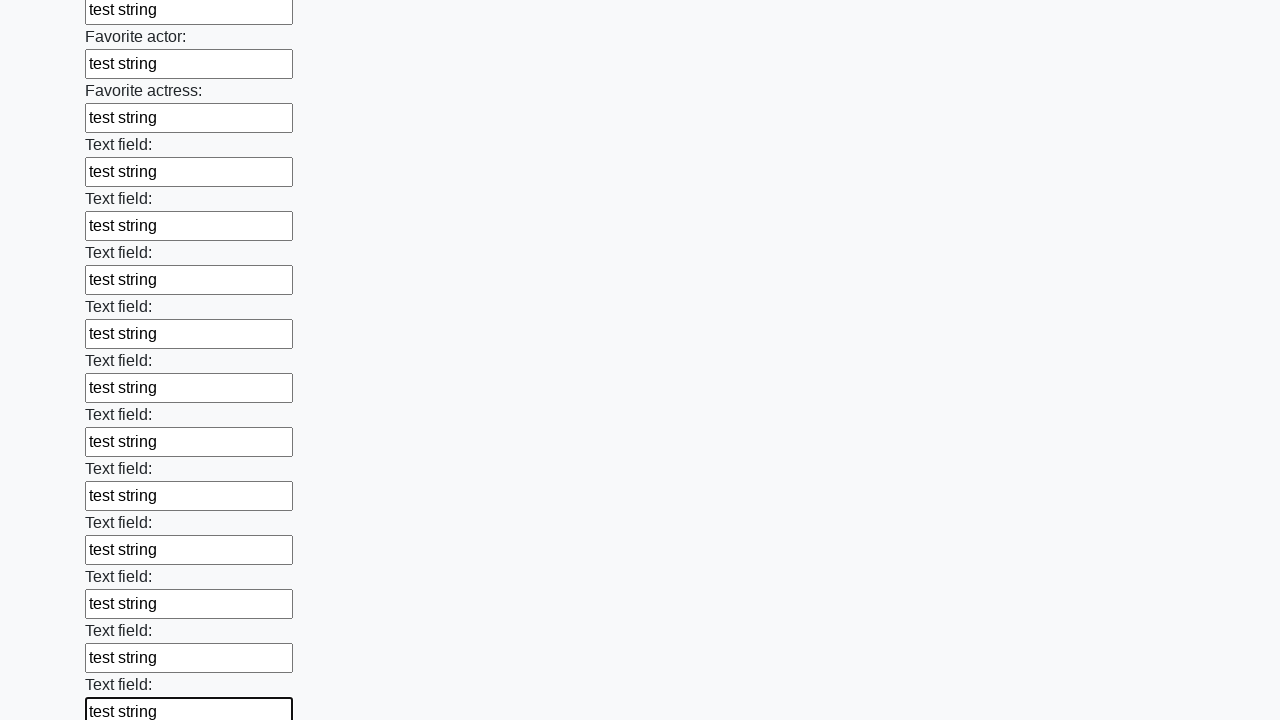

Filled input field with 'test string' on input >> nth=37
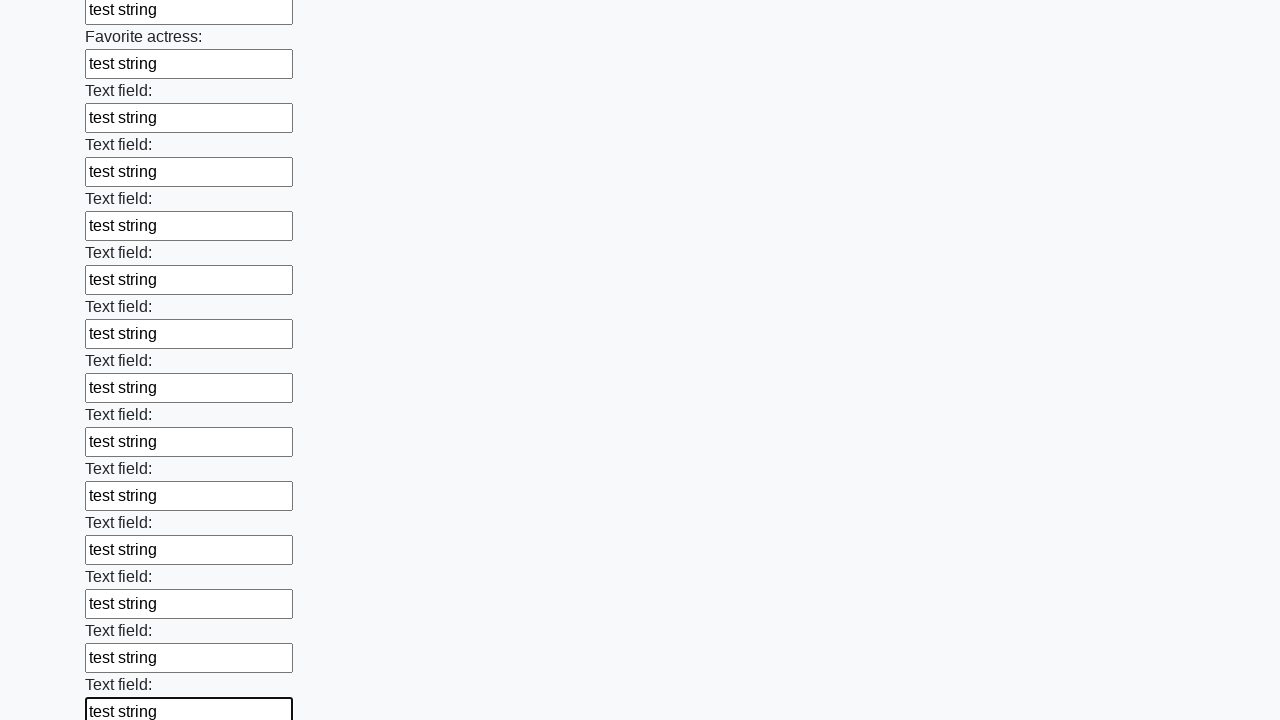

Filled input field with 'test string' on input >> nth=38
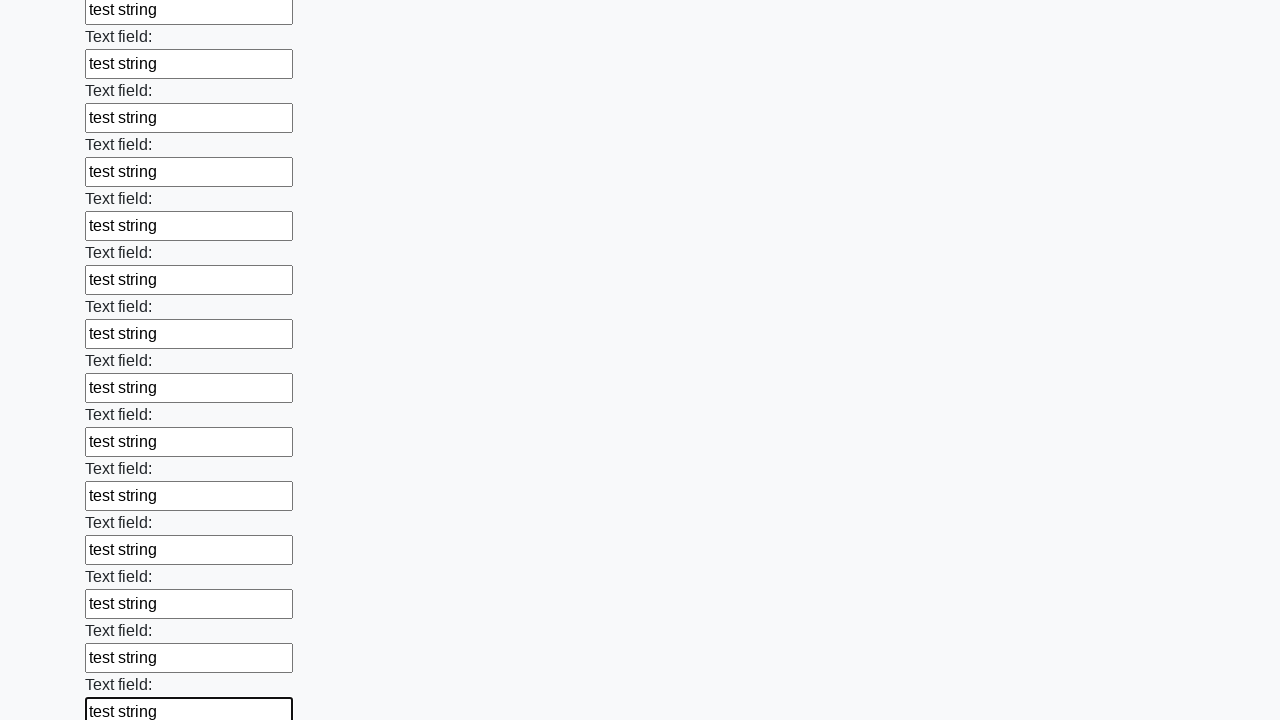

Filled input field with 'test string' on input >> nth=39
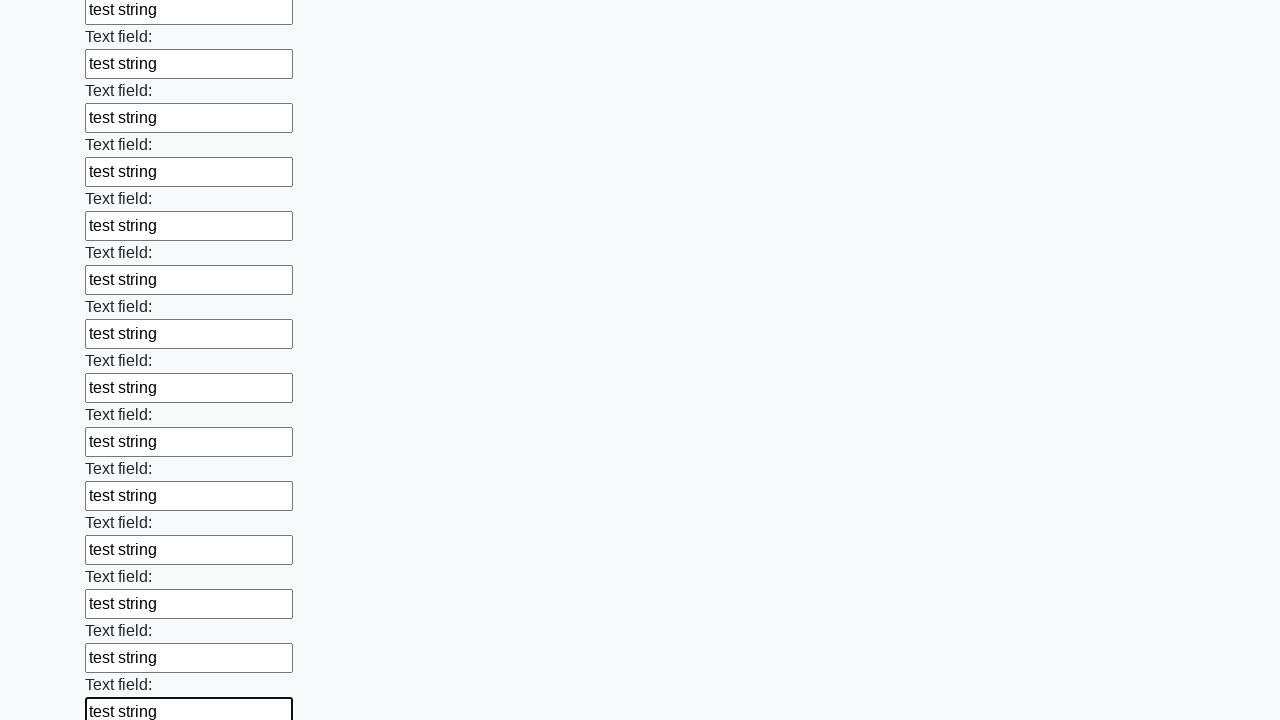

Filled input field with 'test string' on input >> nth=40
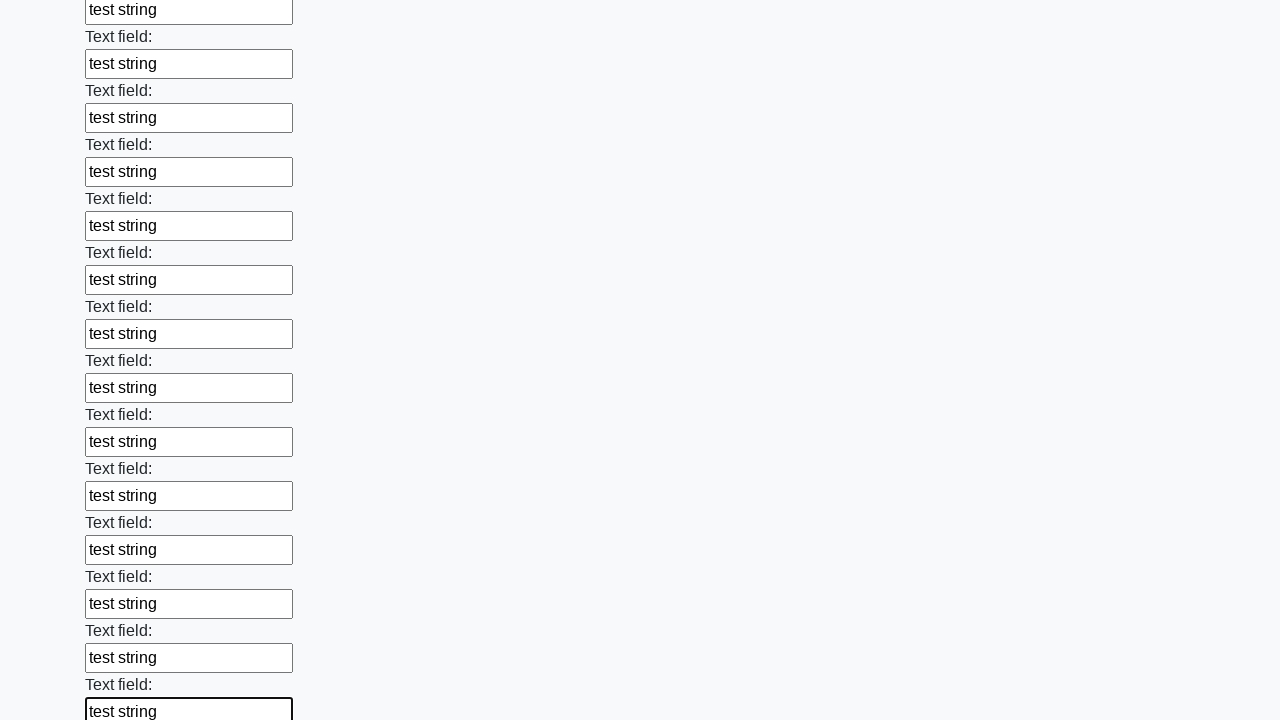

Filled input field with 'test string' on input >> nth=41
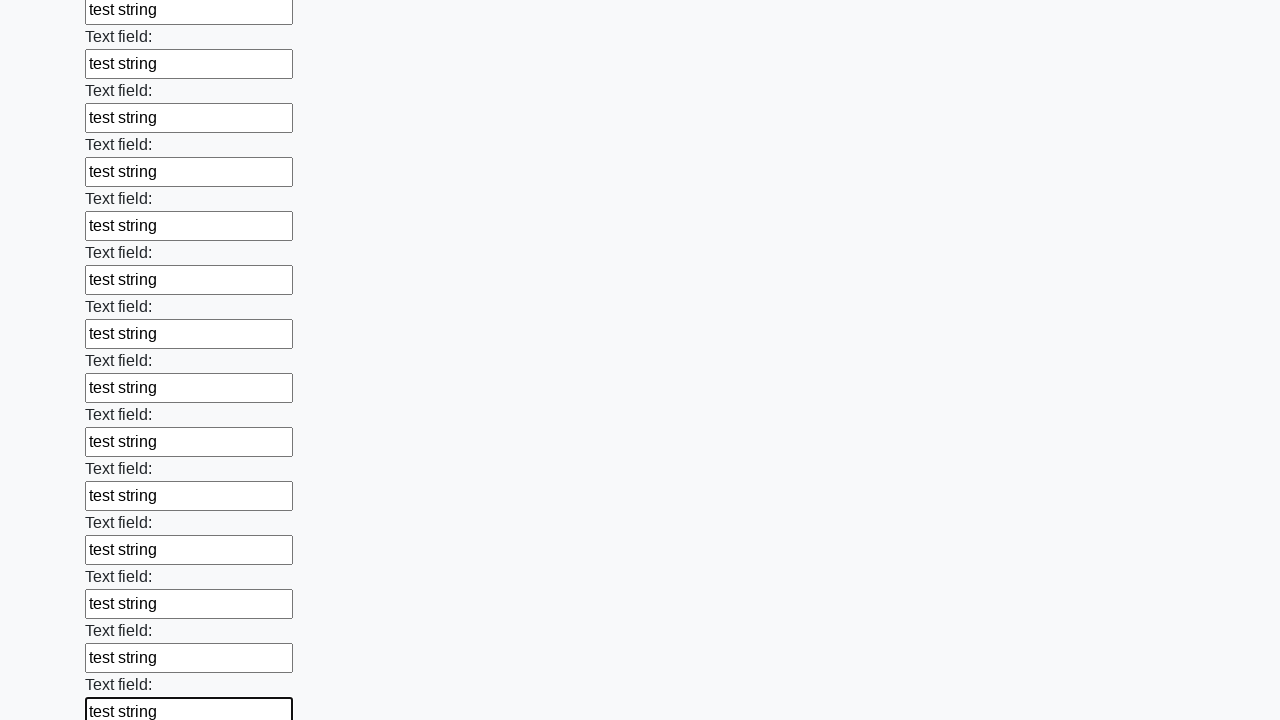

Filled input field with 'test string' on input >> nth=42
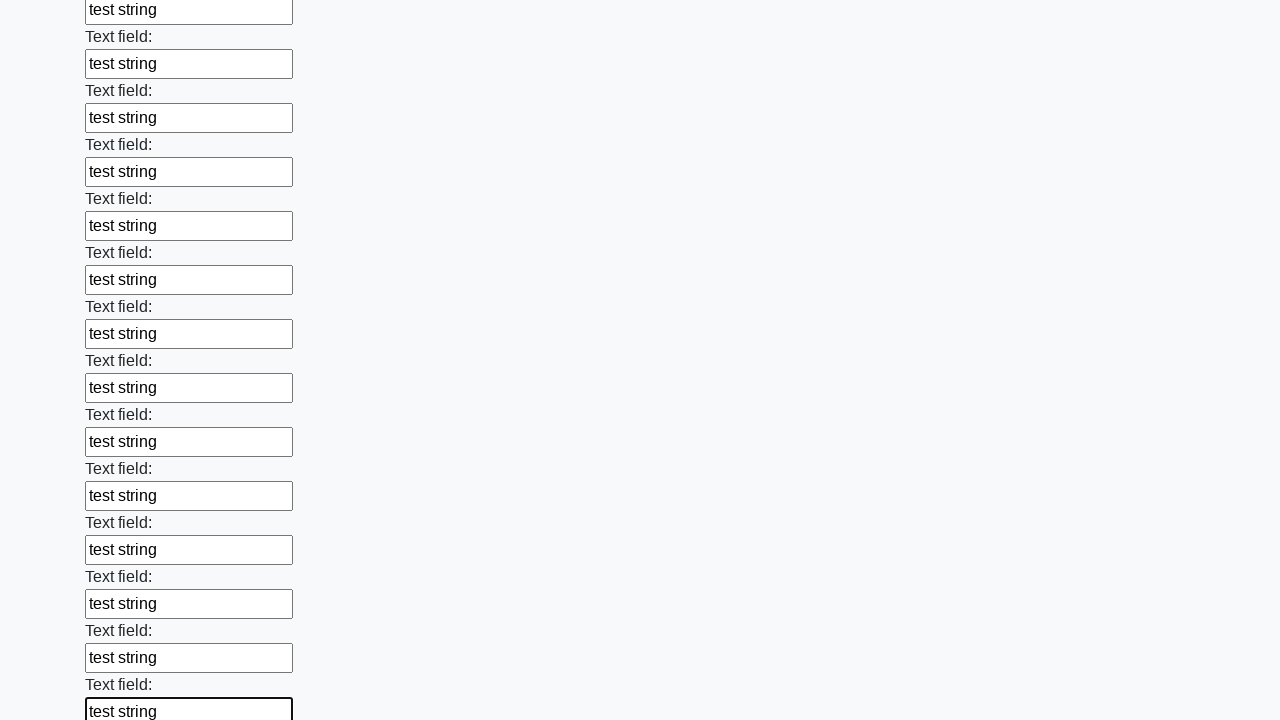

Filled input field with 'test string' on input >> nth=43
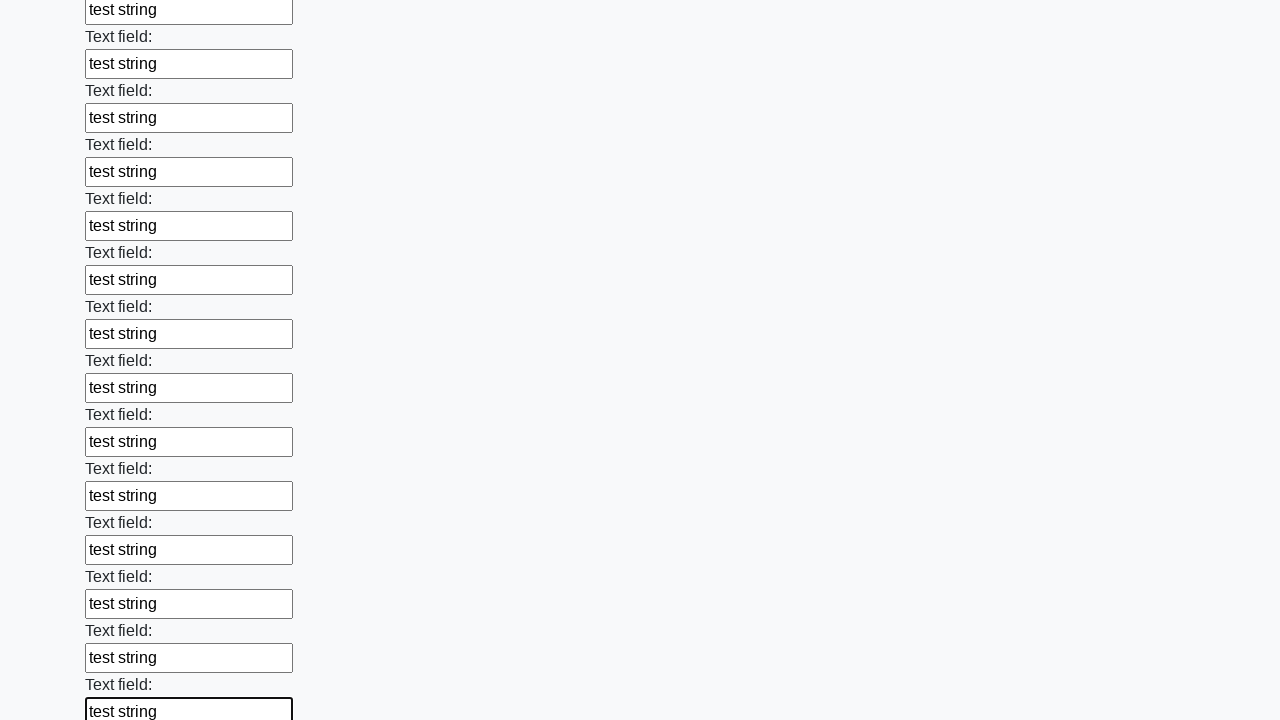

Filled input field with 'test string' on input >> nth=44
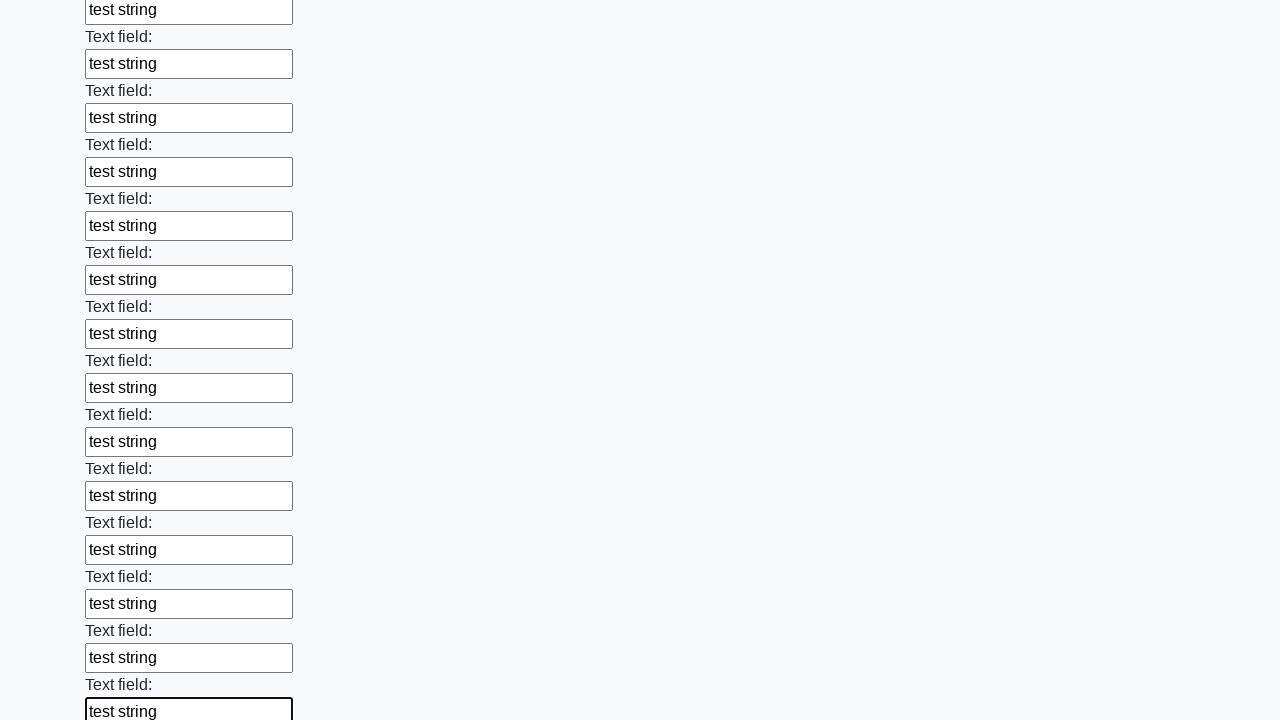

Filled input field with 'test string' on input >> nth=45
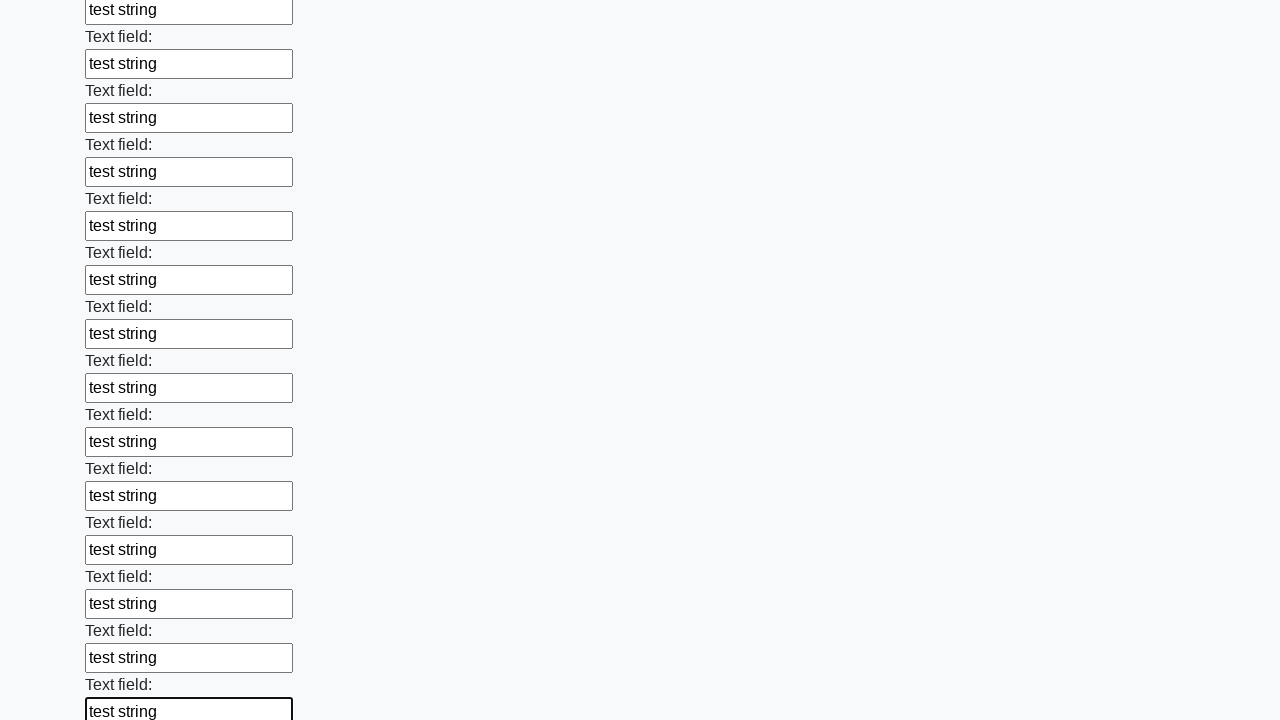

Filled input field with 'test string' on input >> nth=46
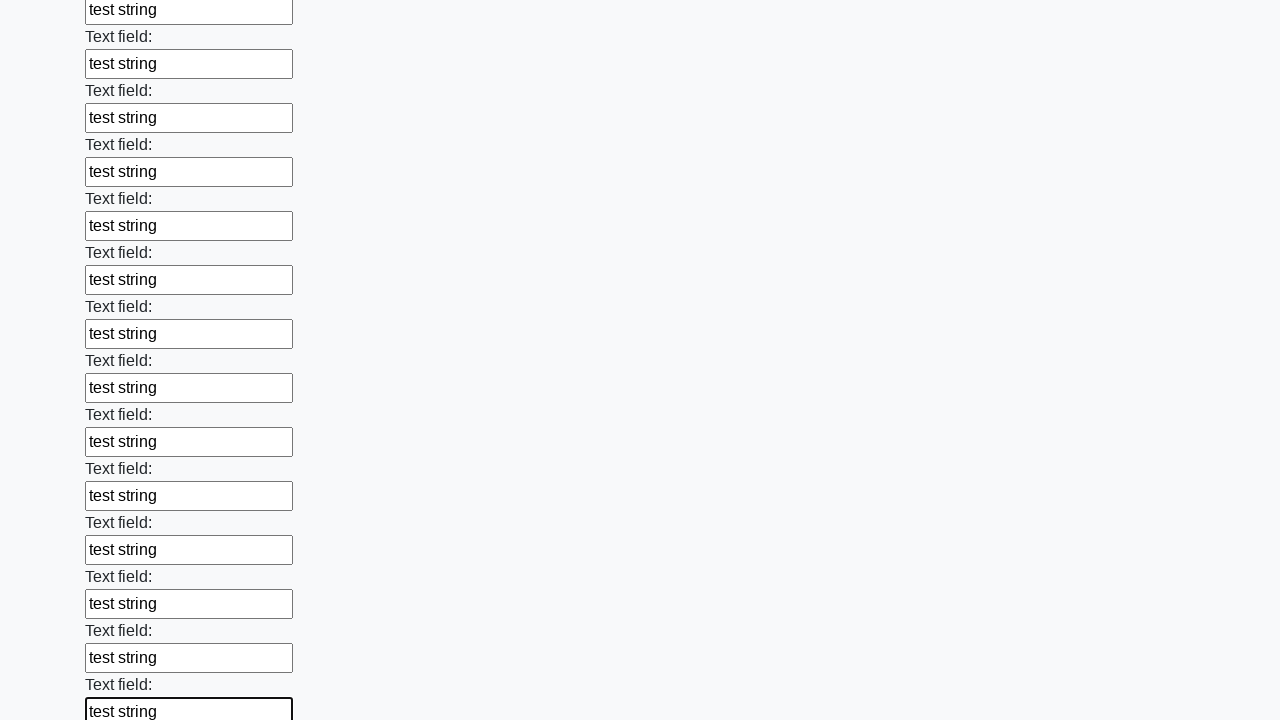

Filled input field with 'test string' on input >> nth=47
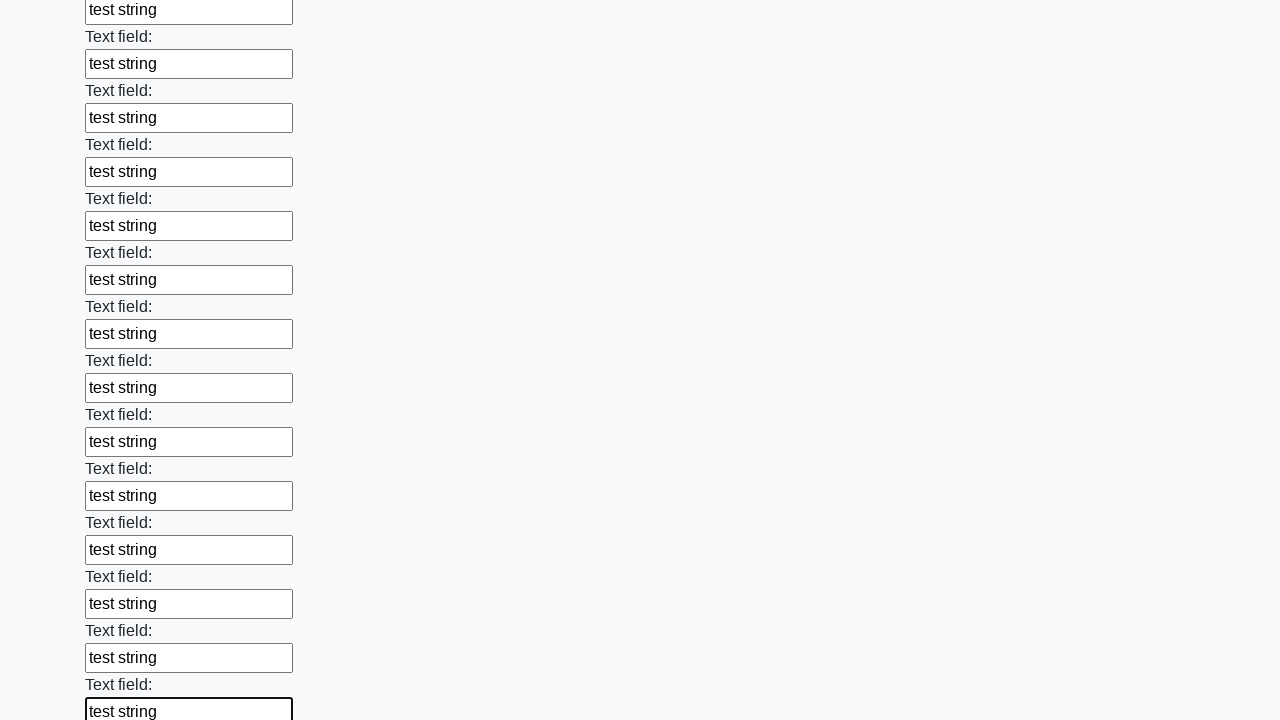

Filled input field with 'test string' on input >> nth=48
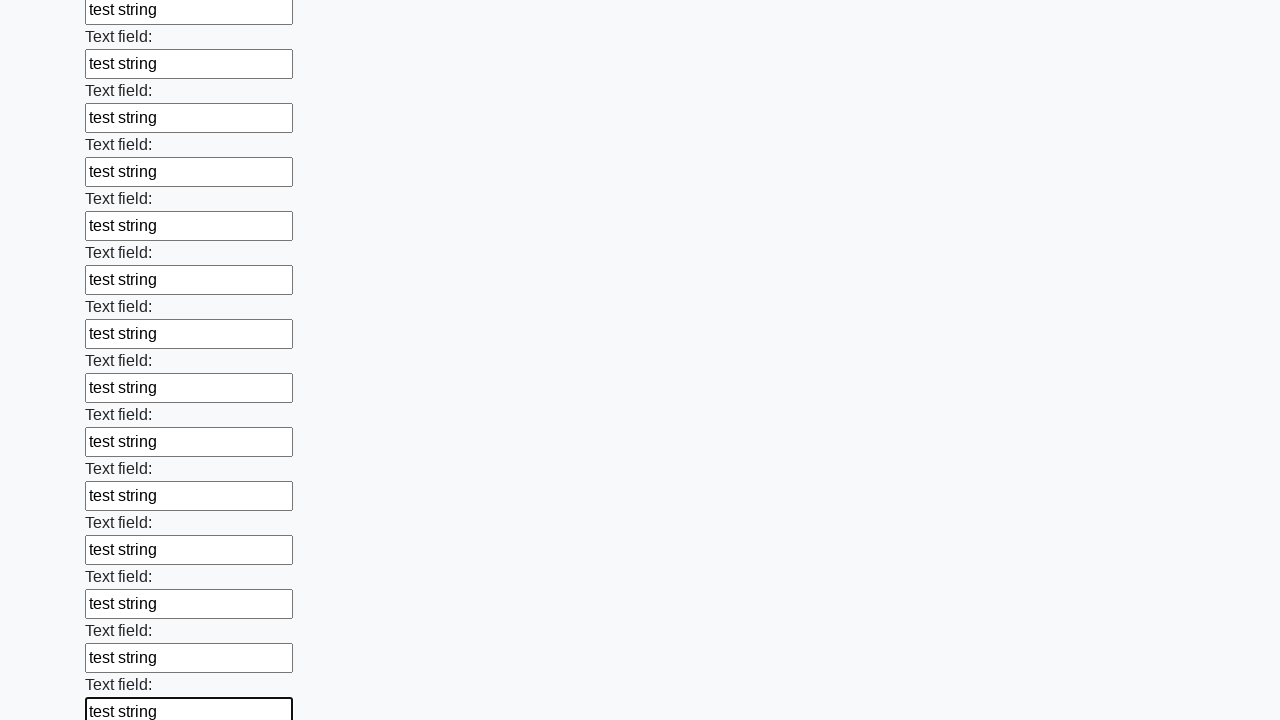

Filled input field with 'test string' on input >> nth=49
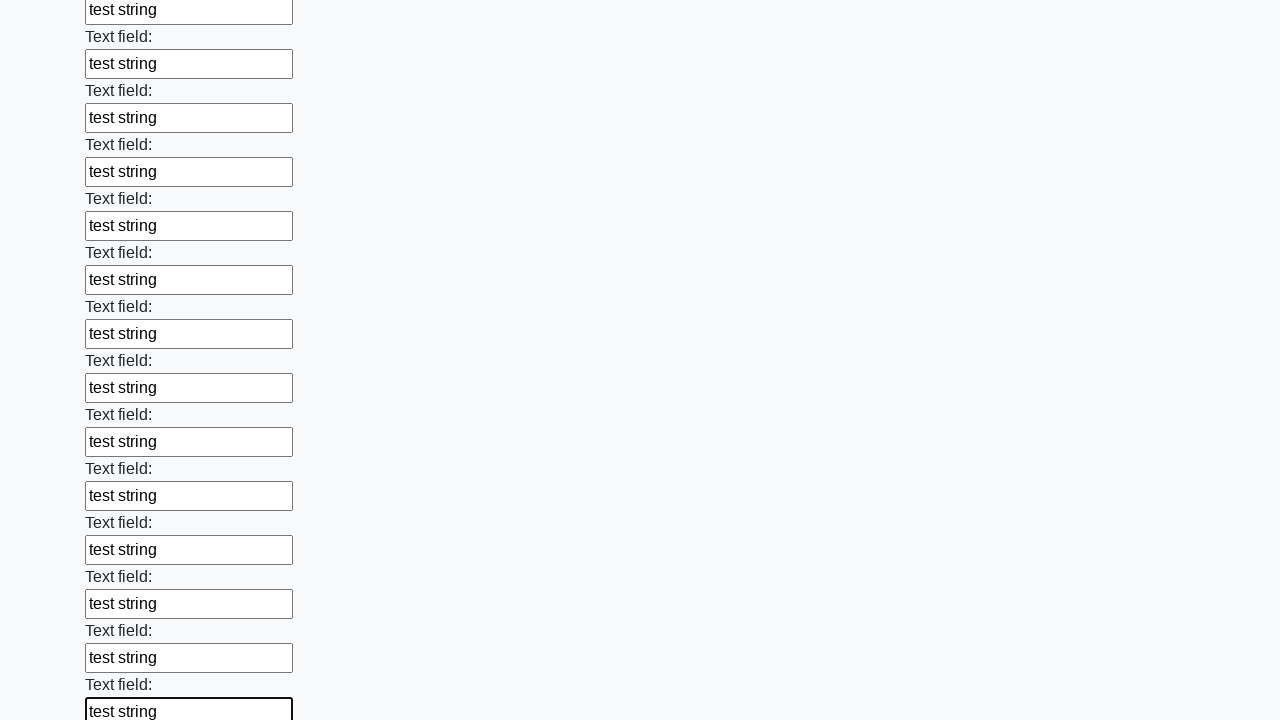

Filled input field with 'test string' on input >> nth=50
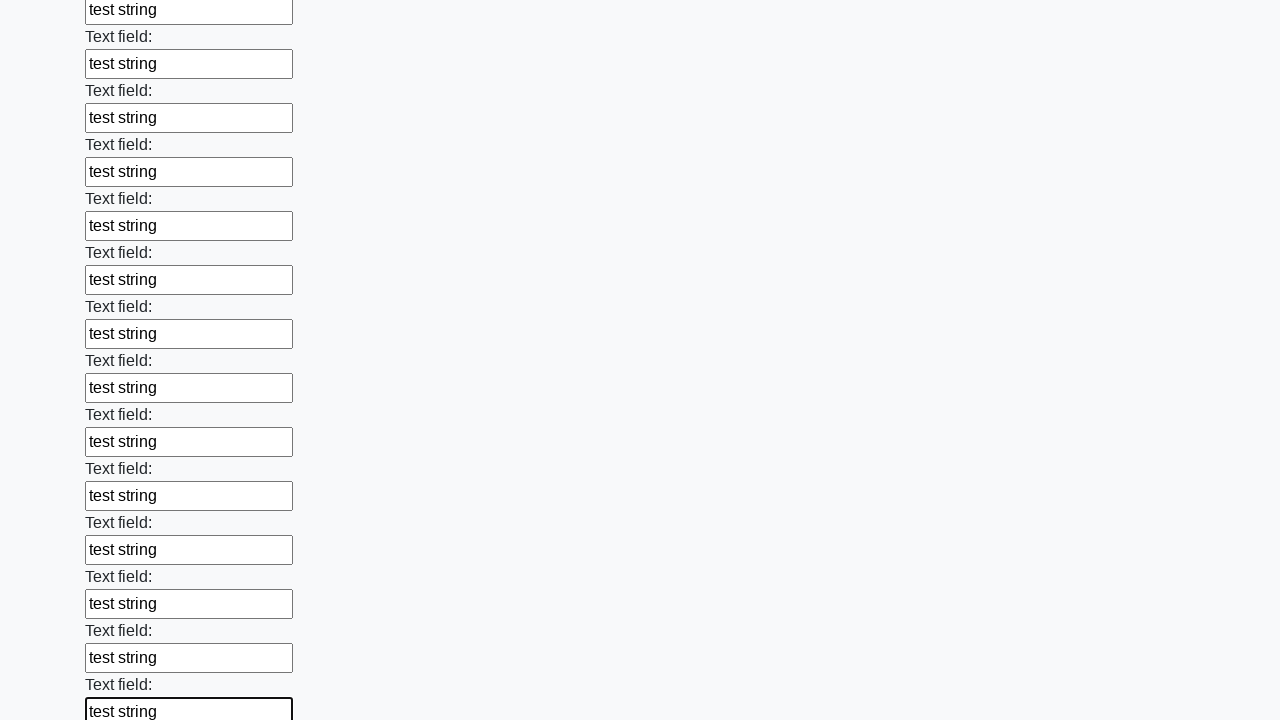

Filled input field with 'test string' on input >> nth=51
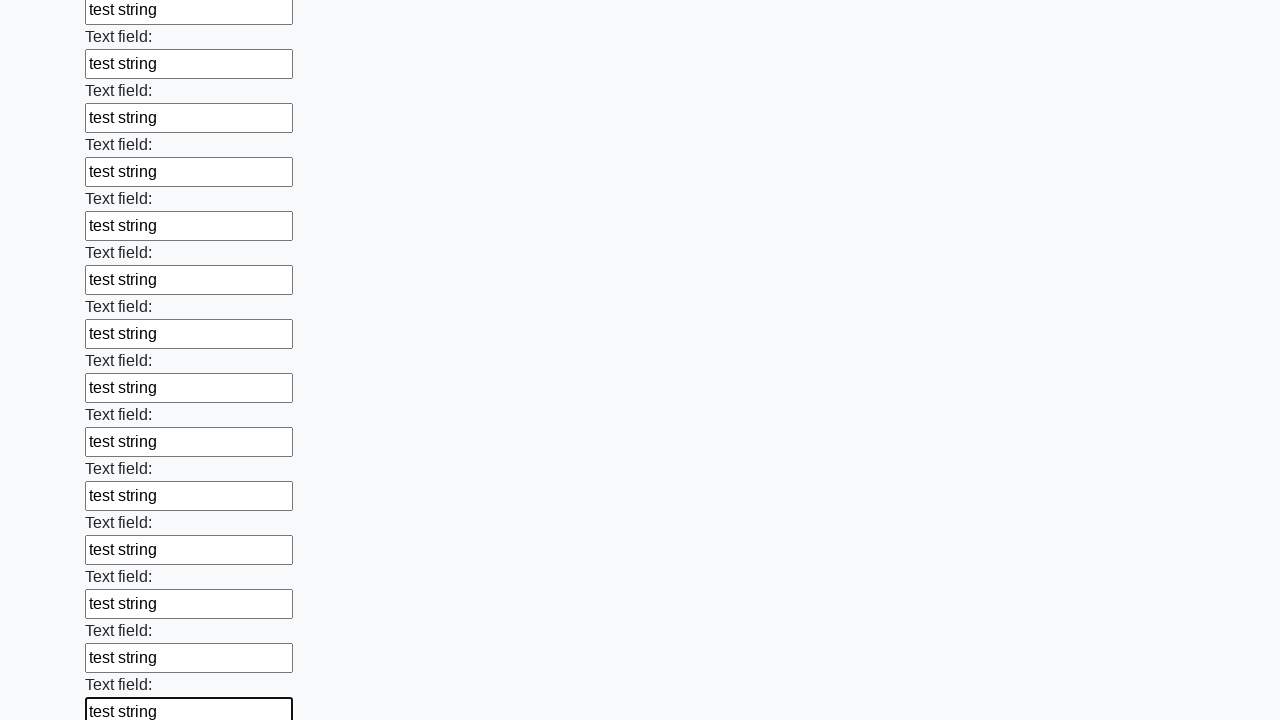

Filled input field with 'test string' on input >> nth=52
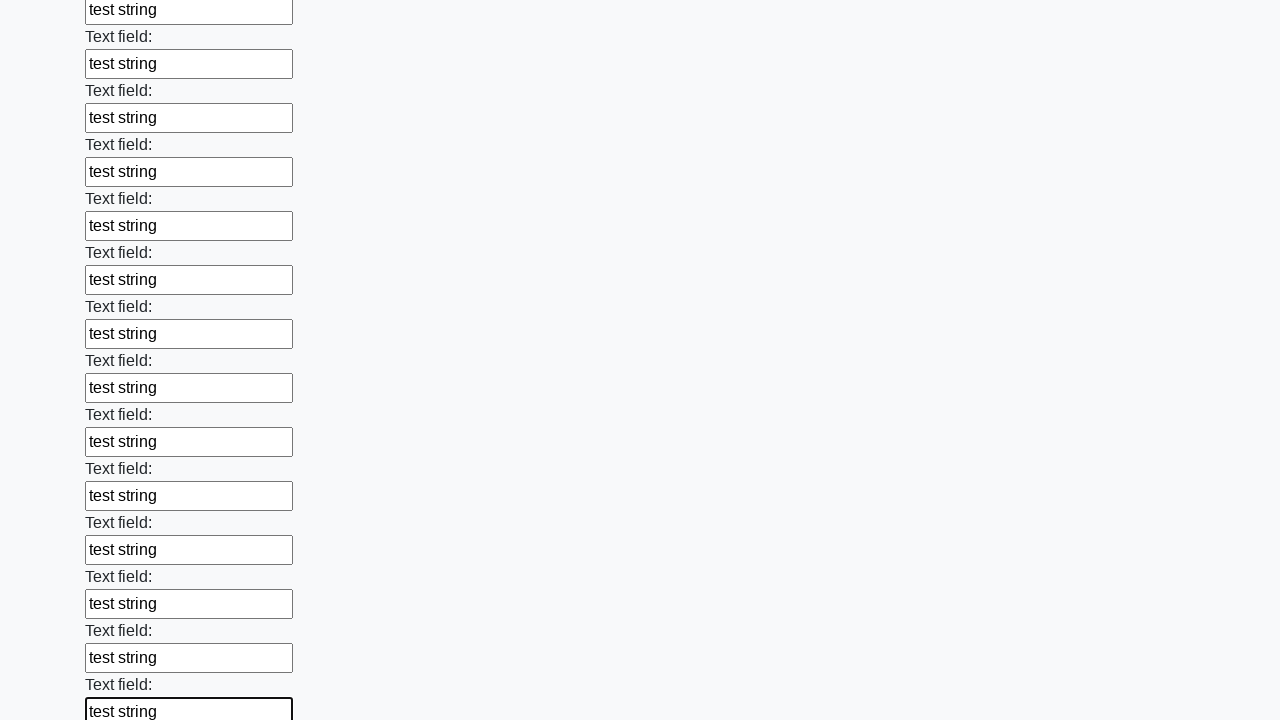

Filled input field with 'test string' on input >> nth=53
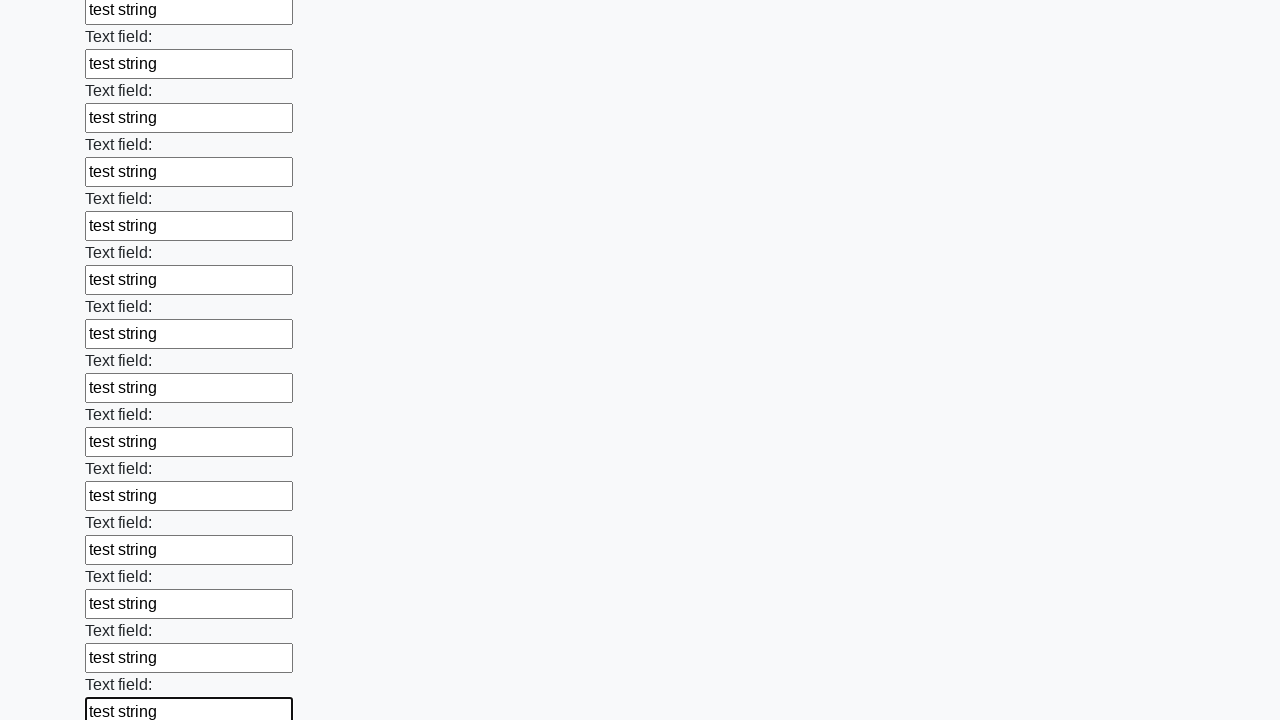

Filled input field with 'test string' on input >> nth=54
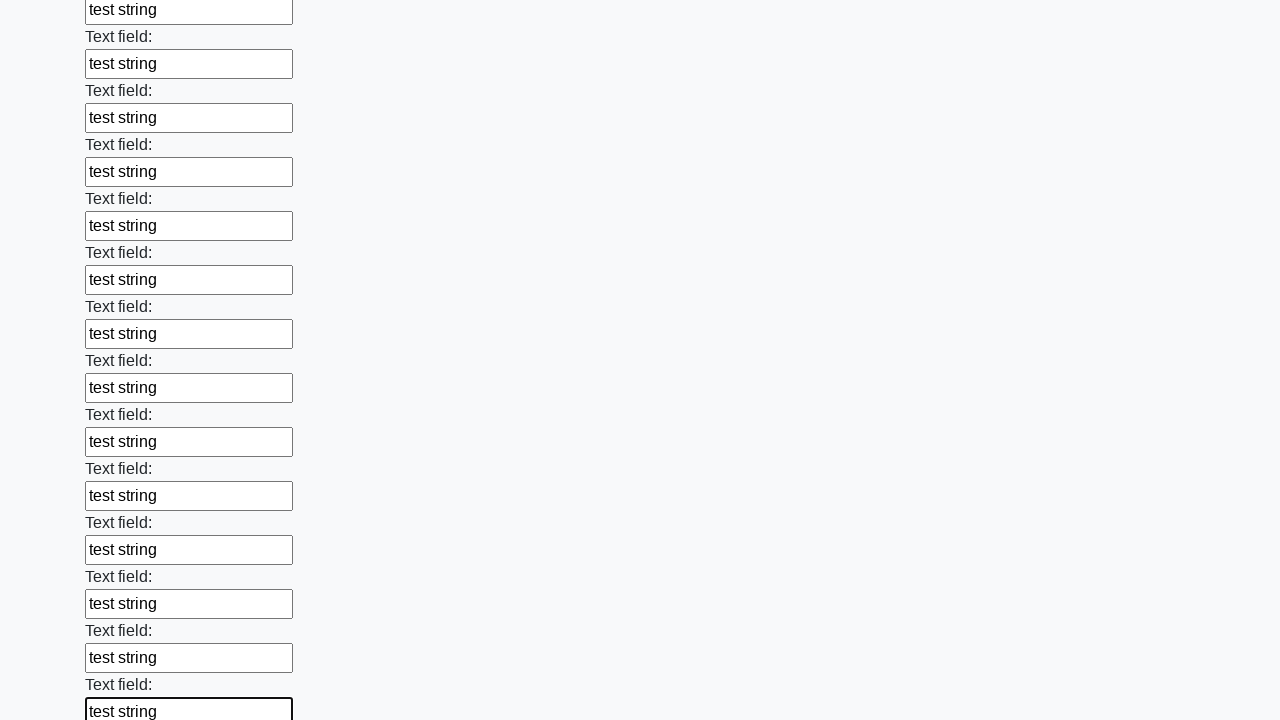

Filled input field with 'test string' on input >> nth=55
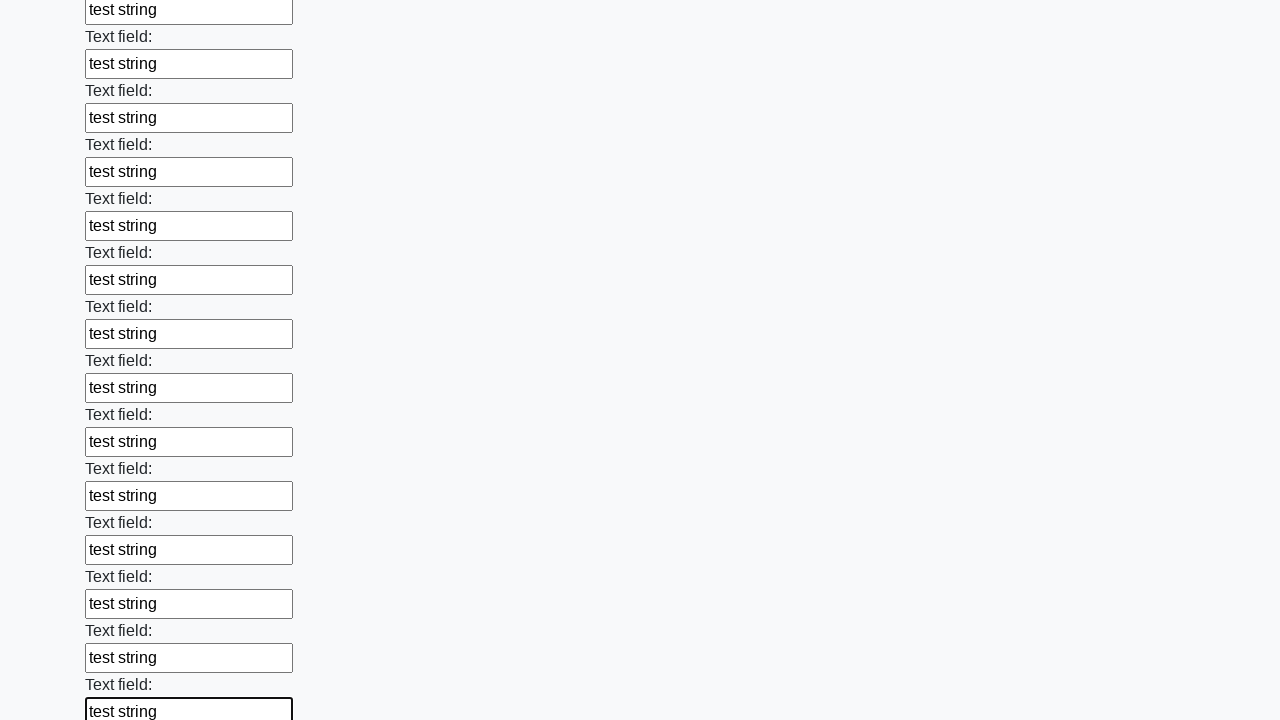

Filled input field with 'test string' on input >> nth=56
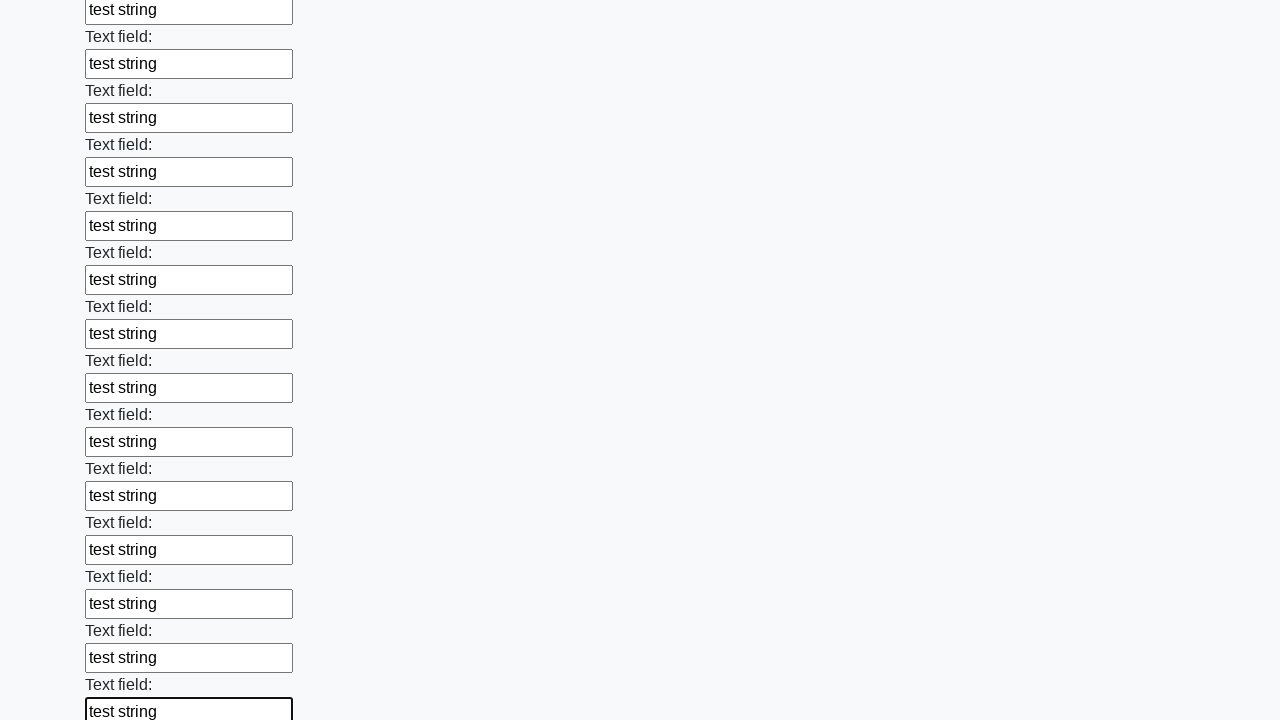

Filled input field with 'test string' on input >> nth=57
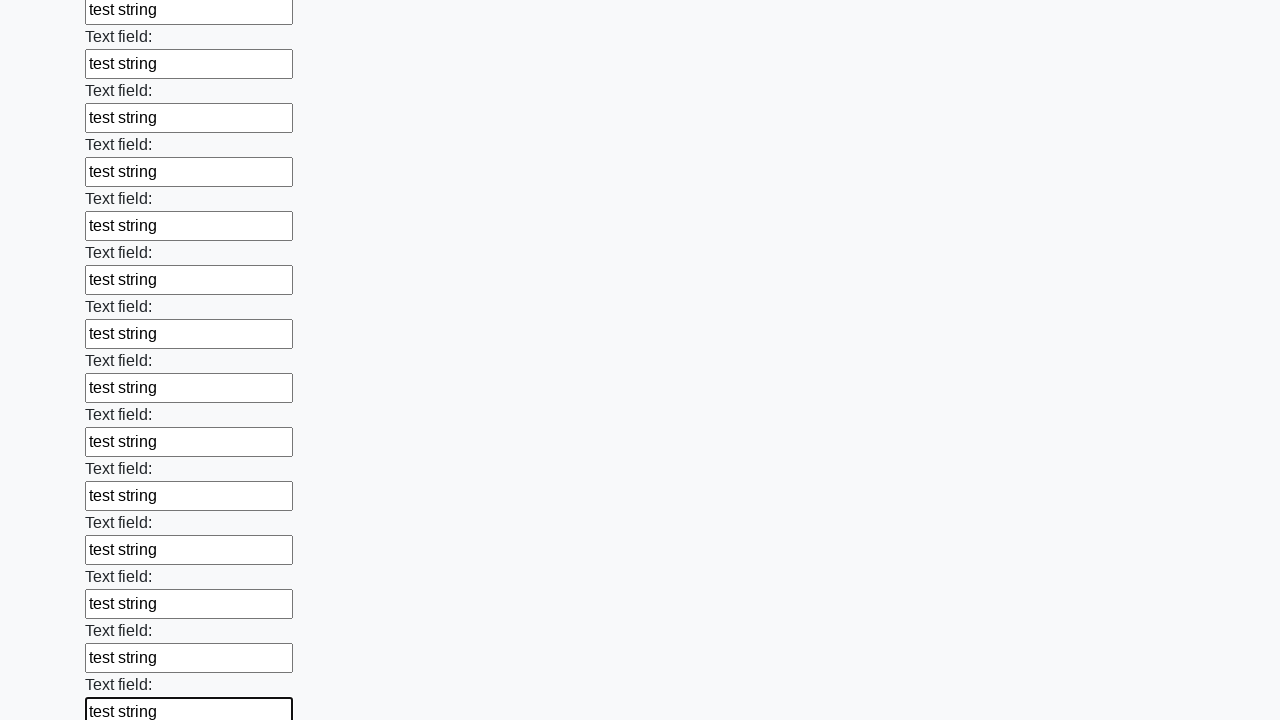

Filled input field with 'test string' on input >> nth=58
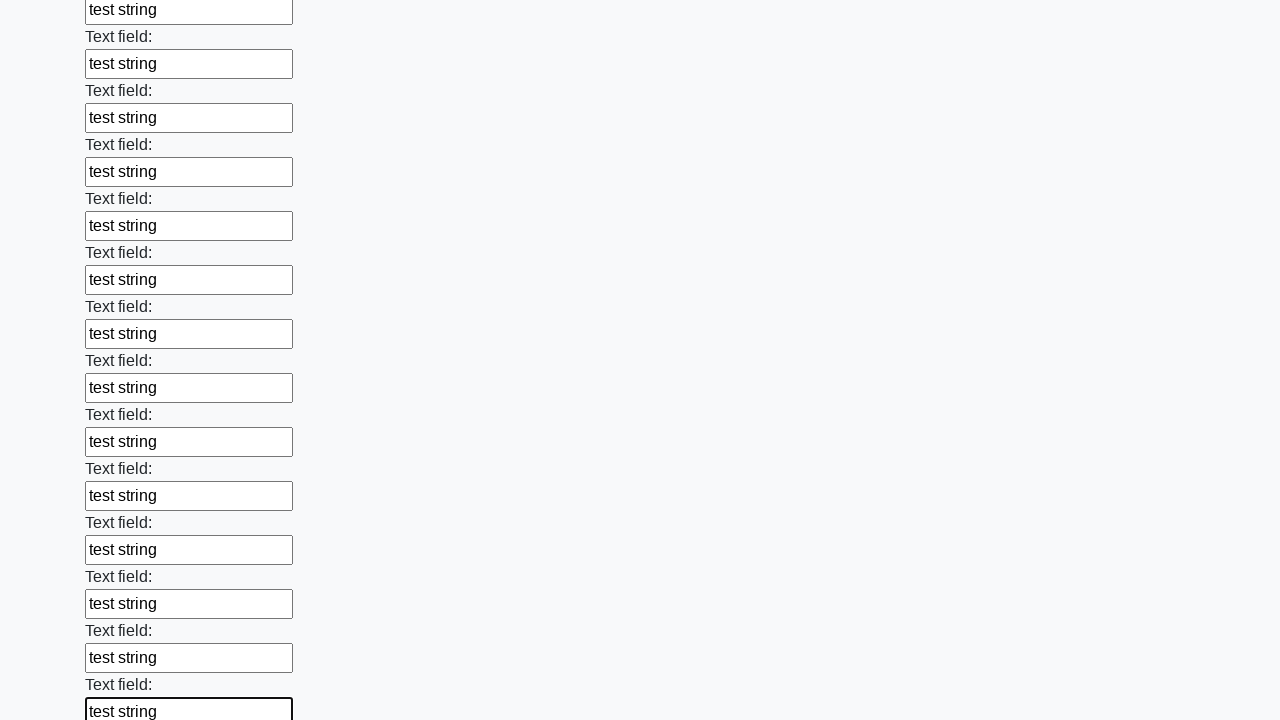

Filled input field with 'test string' on input >> nth=59
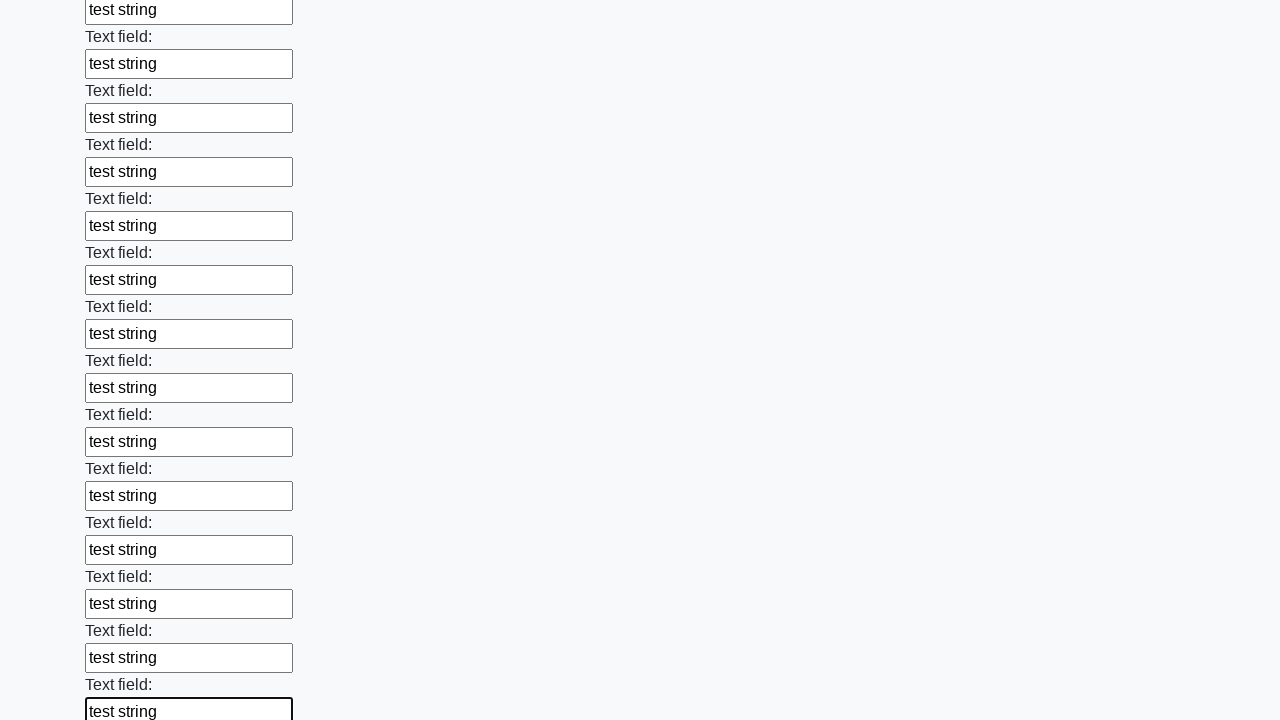

Filled input field with 'test string' on input >> nth=60
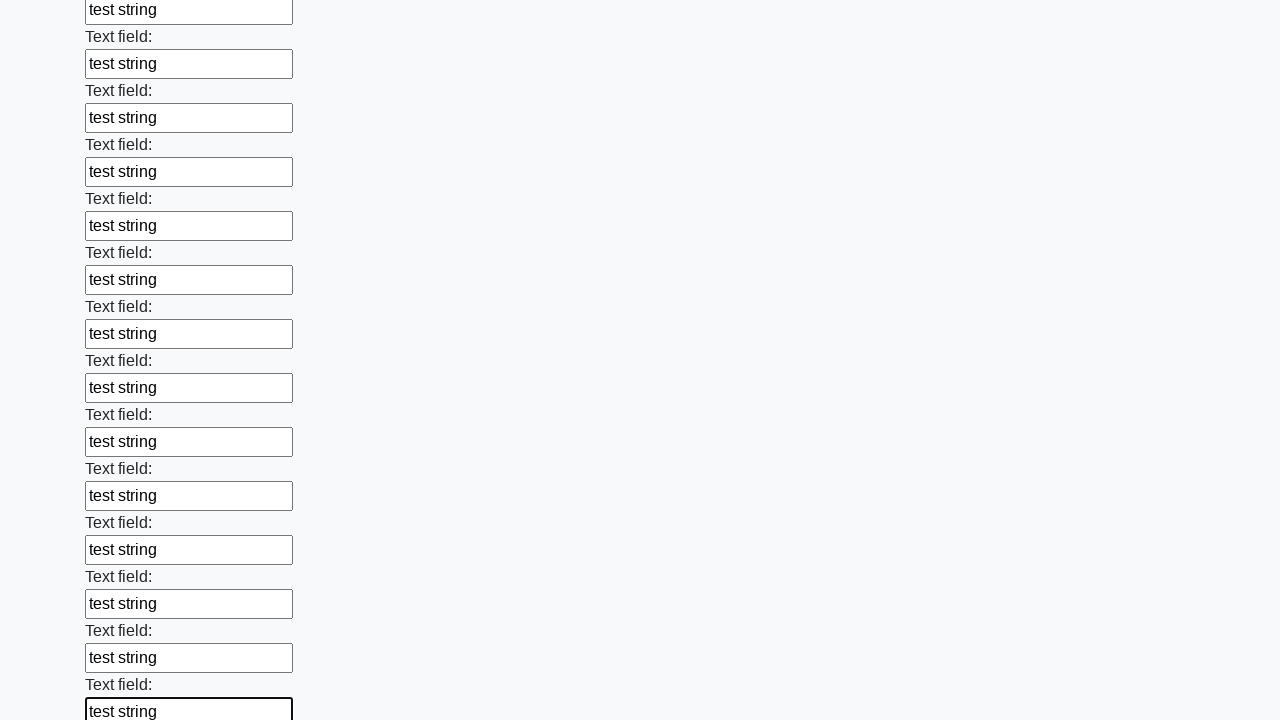

Filled input field with 'test string' on input >> nth=61
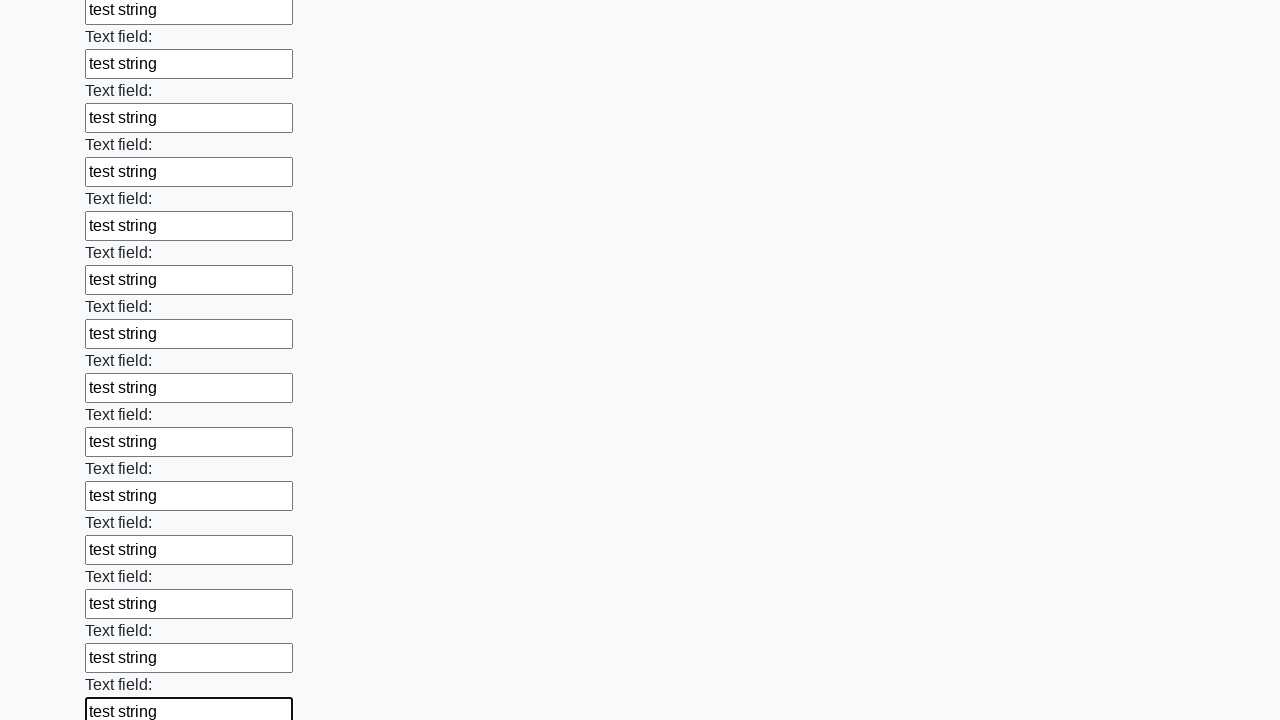

Filled input field with 'test string' on input >> nth=62
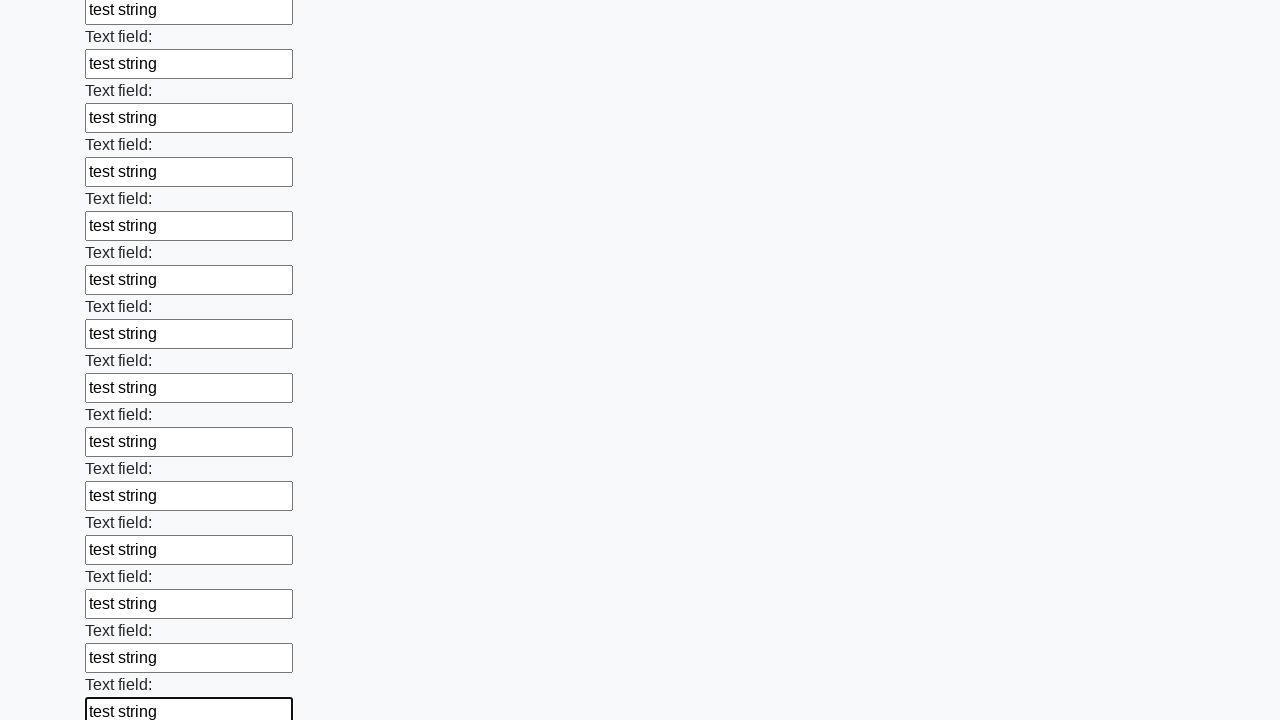

Filled input field with 'test string' on input >> nth=63
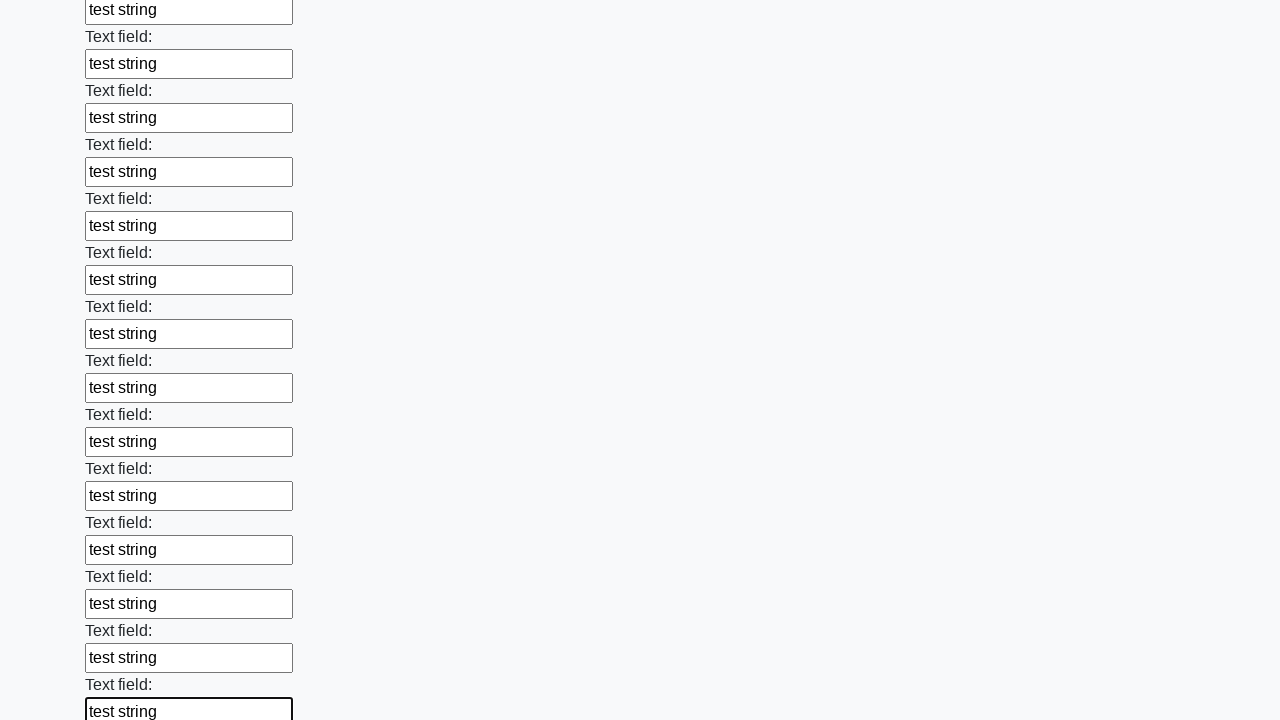

Filled input field with 'test string' on input >> nth=64
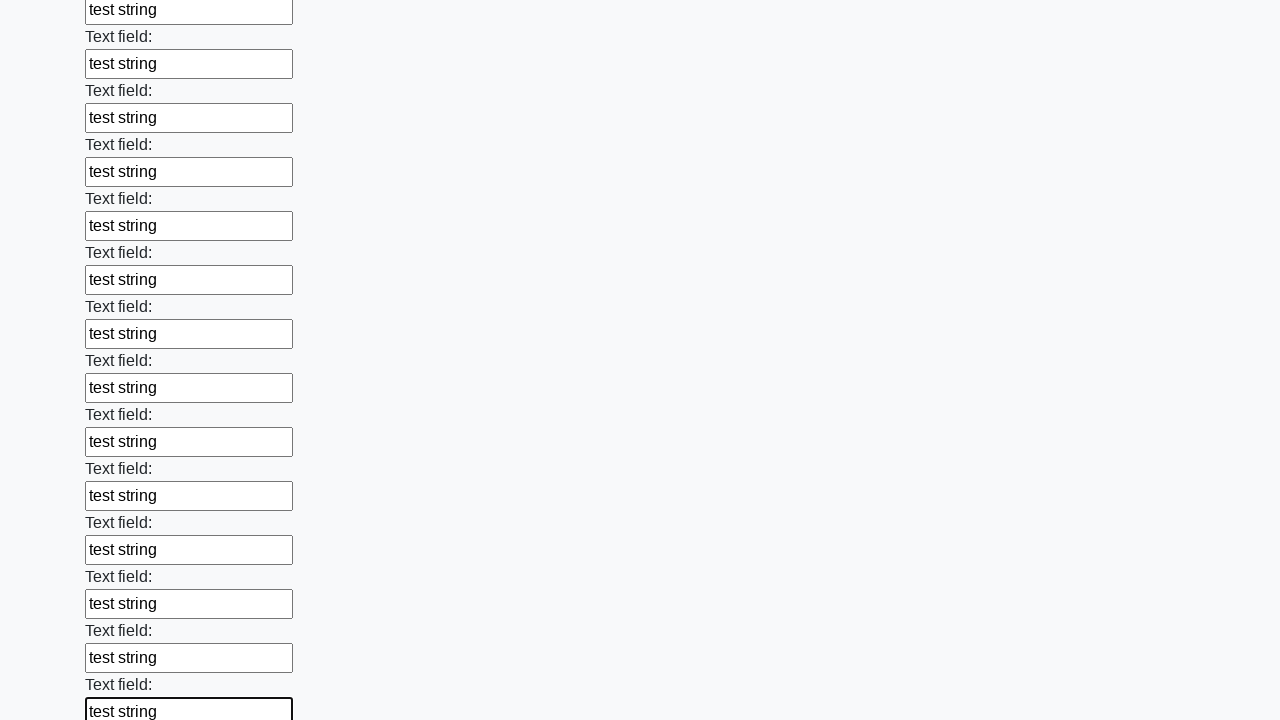

Filled input field with 'test string' on input >> nth=65
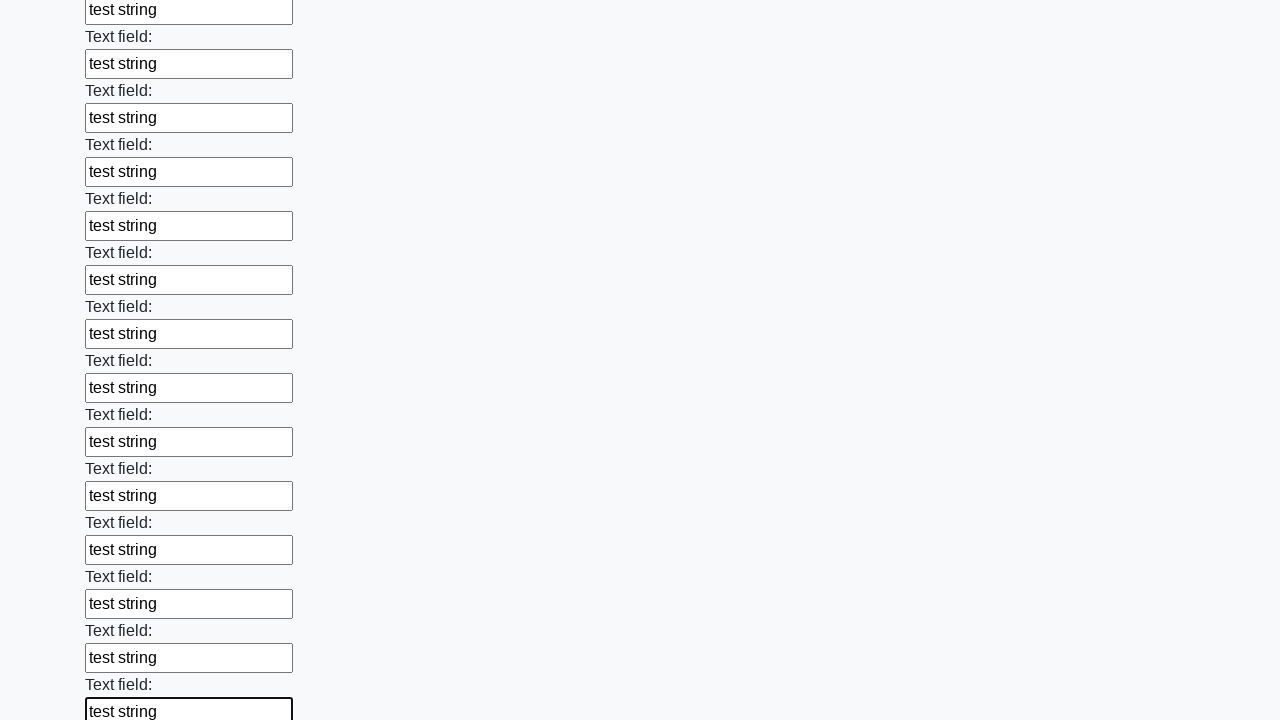

Filled input field with 'test string' on input >> nth=66
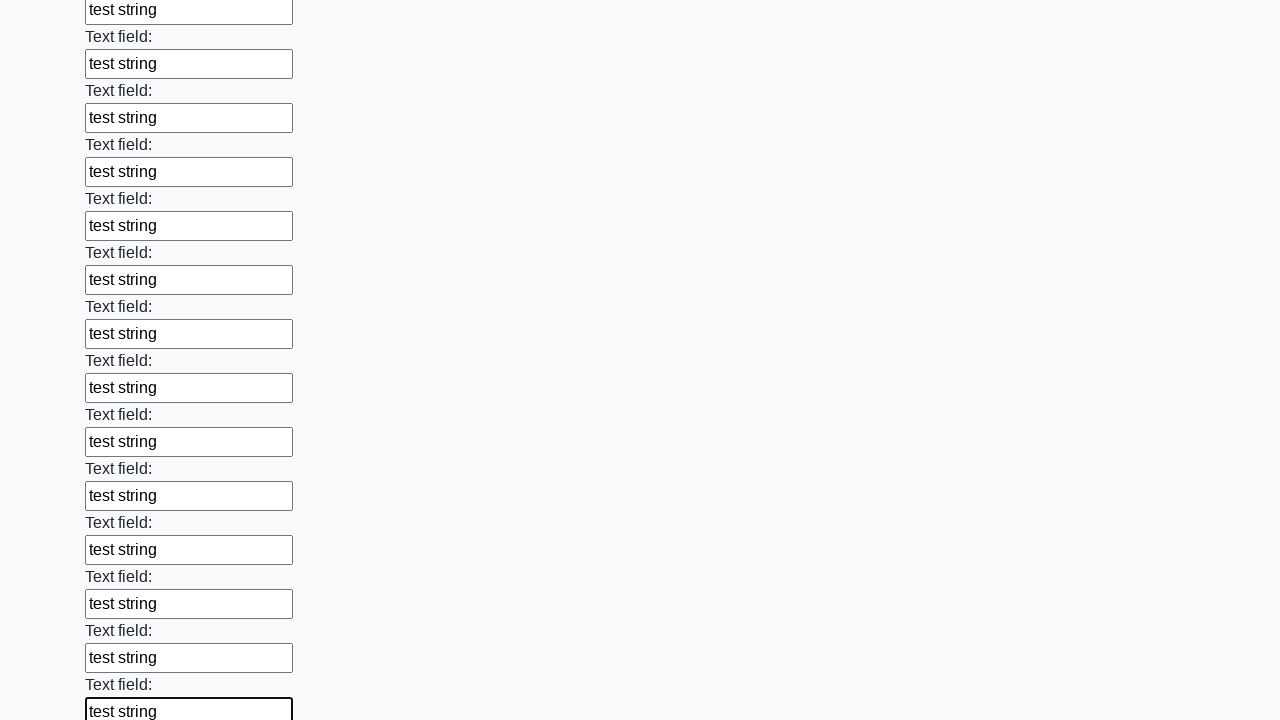

Filled input field with 'test string' on input >> nth=67
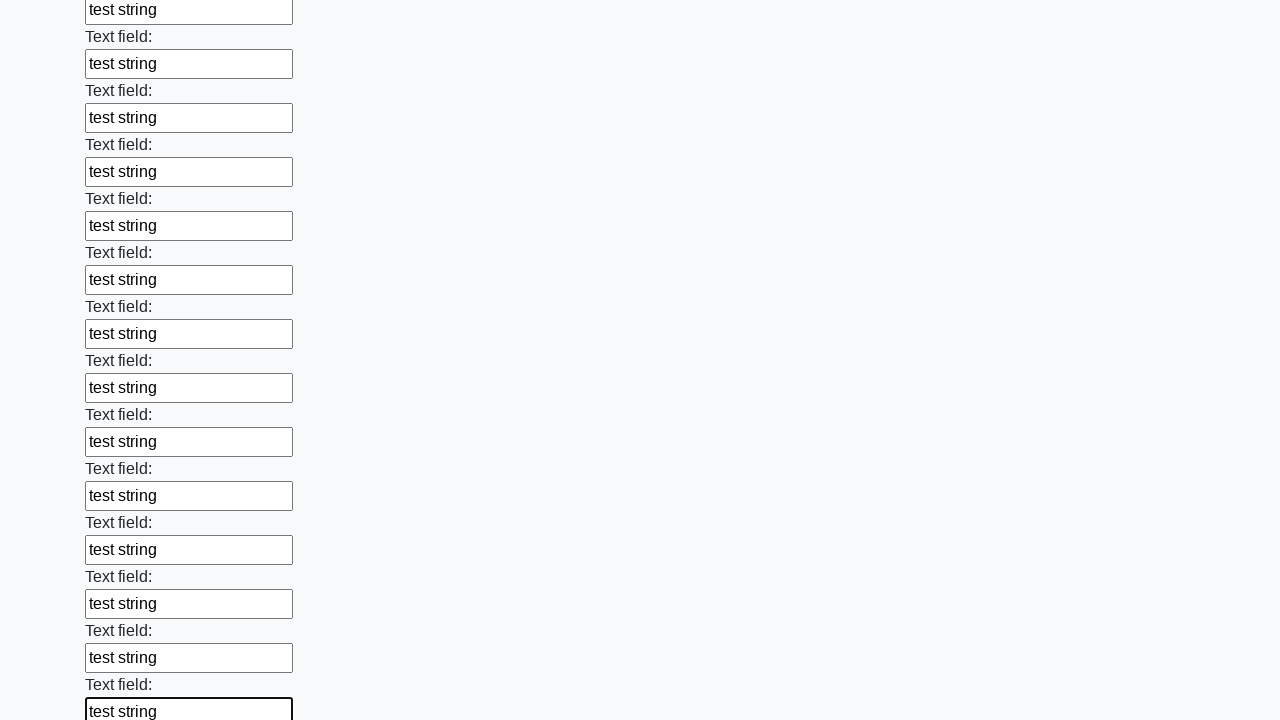

Filled input field with 'test string' on input >> nth=68
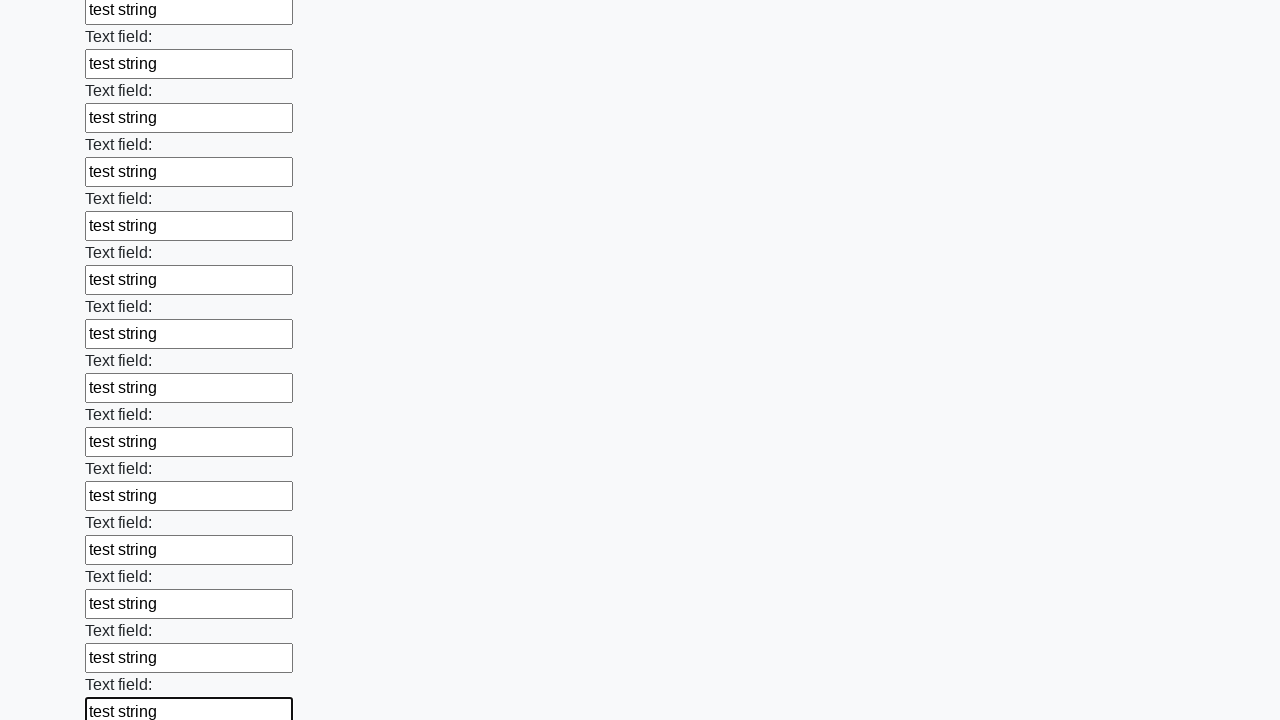

Filled input field with 'test string' on input >> nth=69
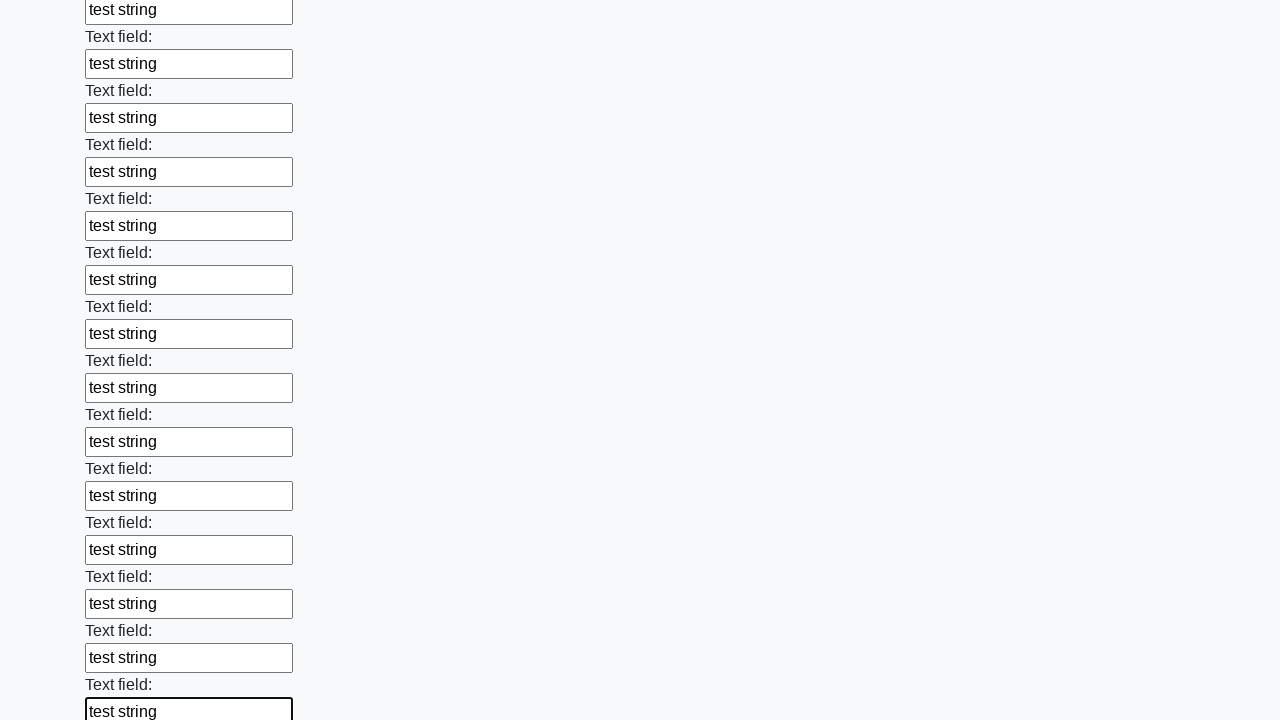

Filled input field with 'test string' on input >> nth=70
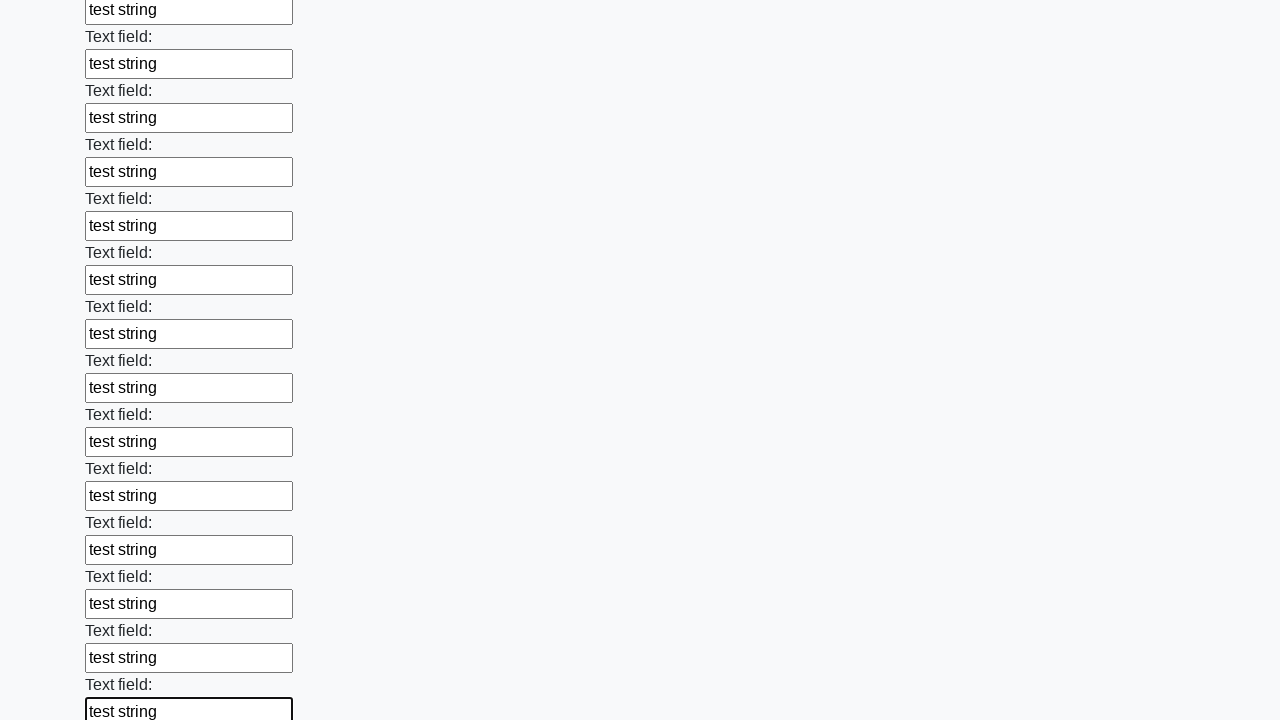

Filled input field with 'test string' on input >> nth=71
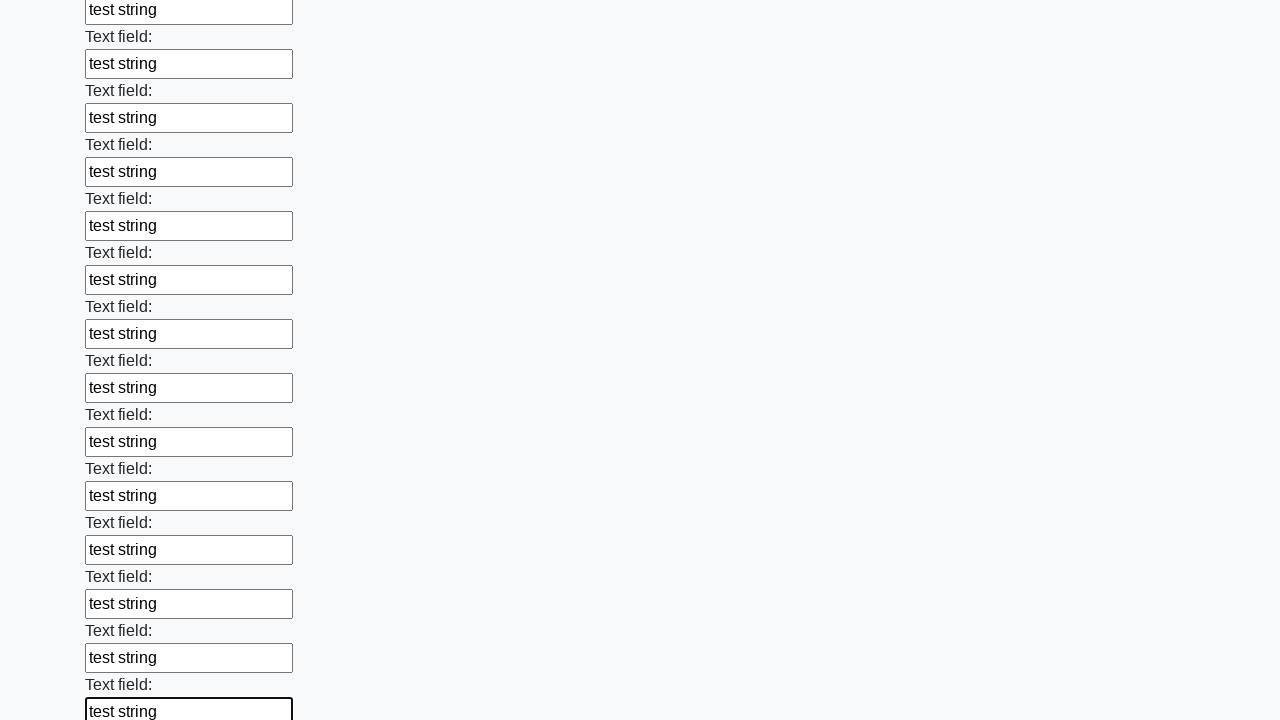

Filled input field with 'test string' on input >> nth=72
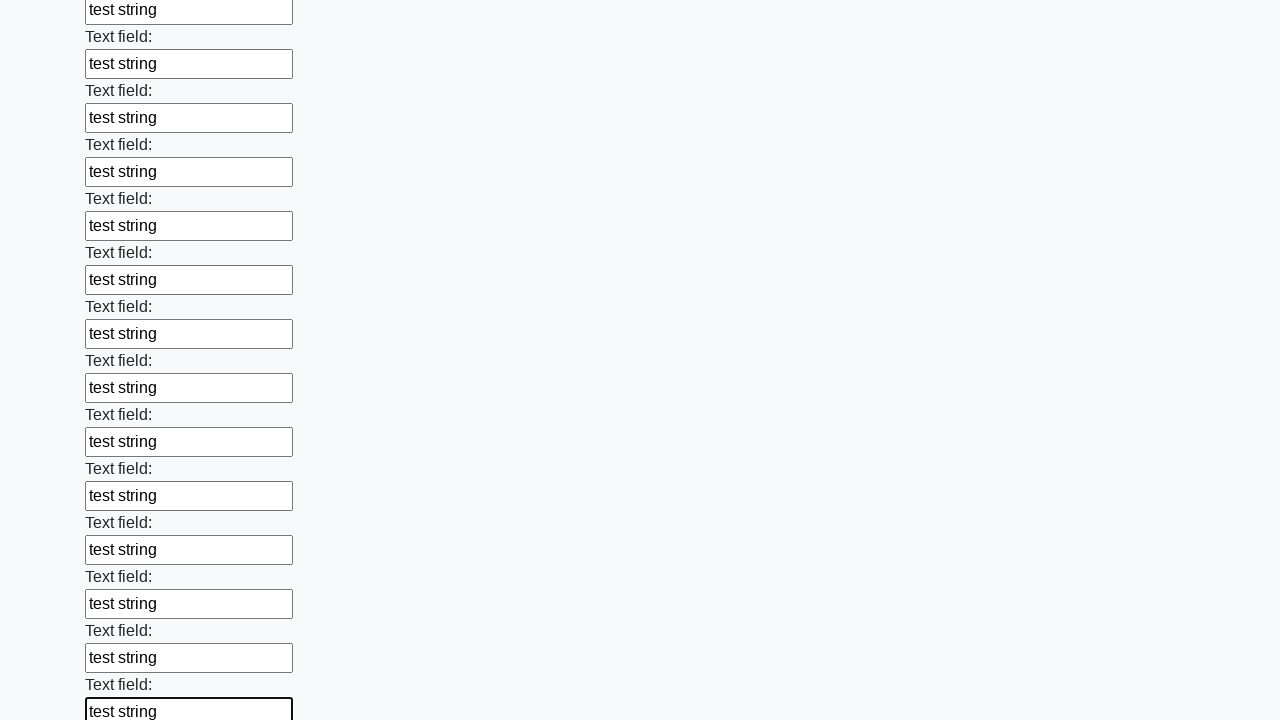

Filled input field with 'test string' on input >> nth=73
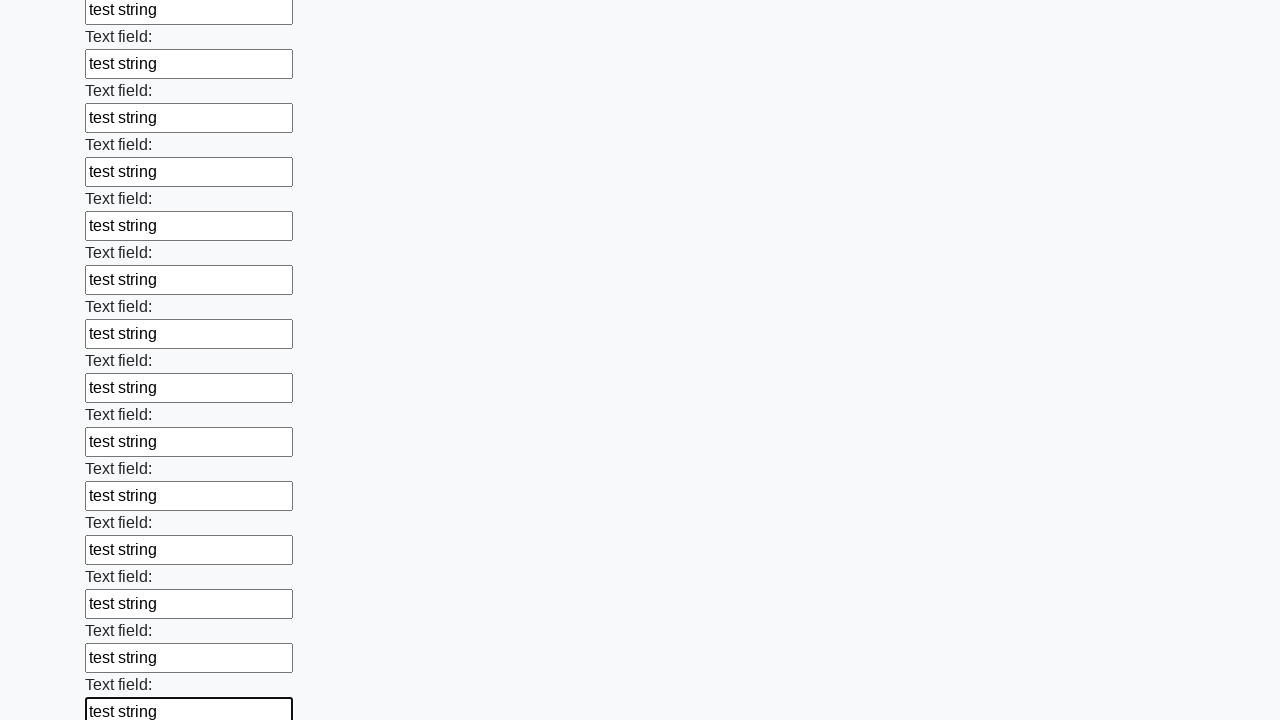

Filled input field with 'test string' on input >> nth=74
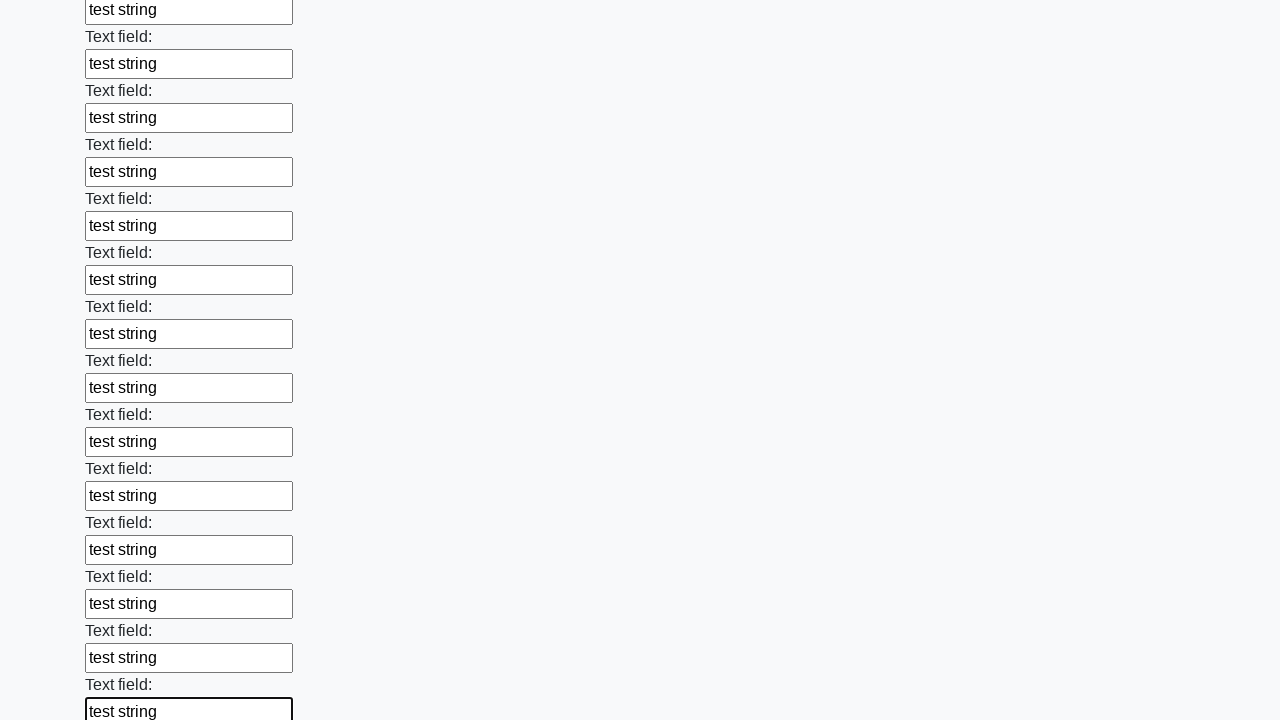

Filled input field with 'test string' on input >> nth=75
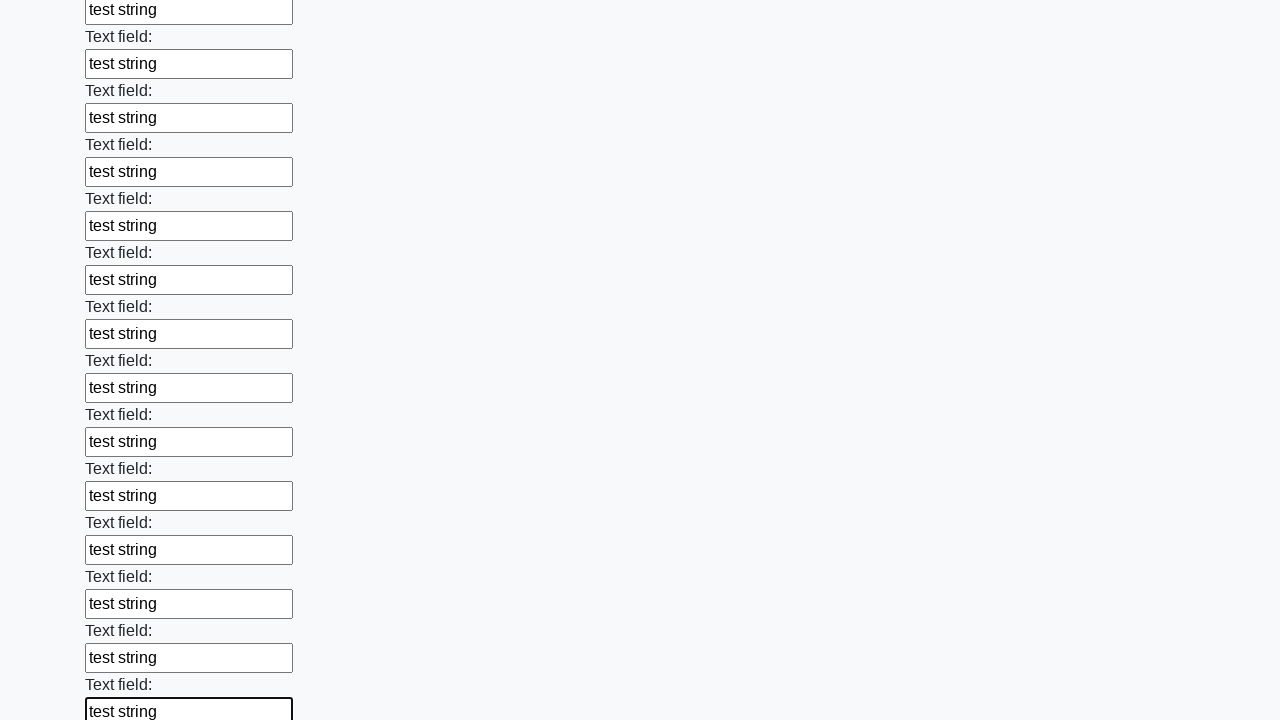

Filled input field with 'test string' on input >> nth=76
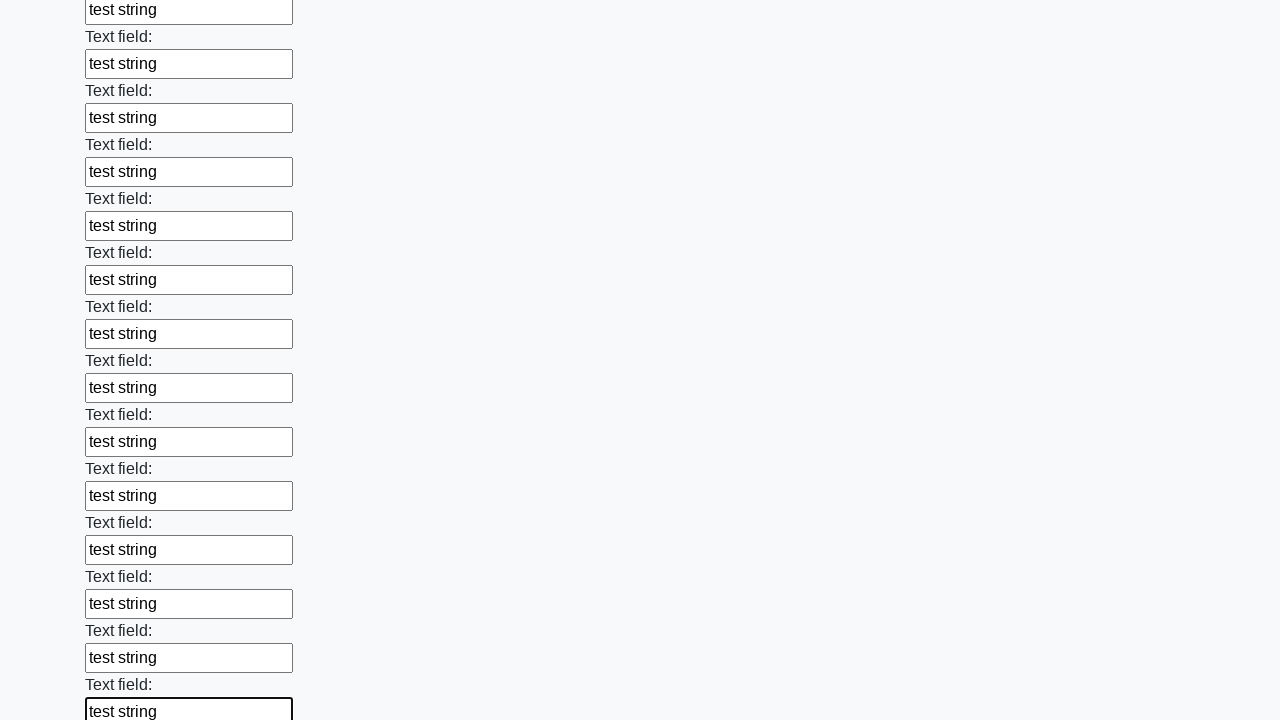

Filled input field with 'test string' on input >> nth=77
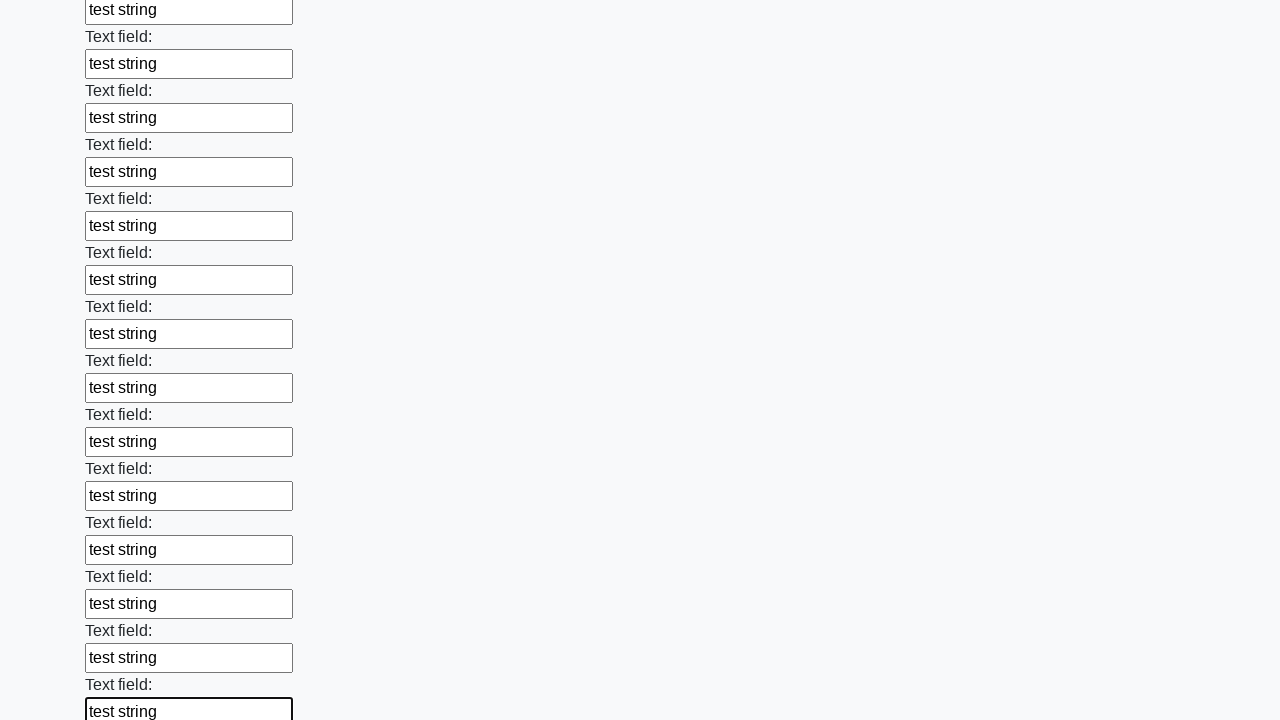

Filled input field with 'test string' on input >> nth=78
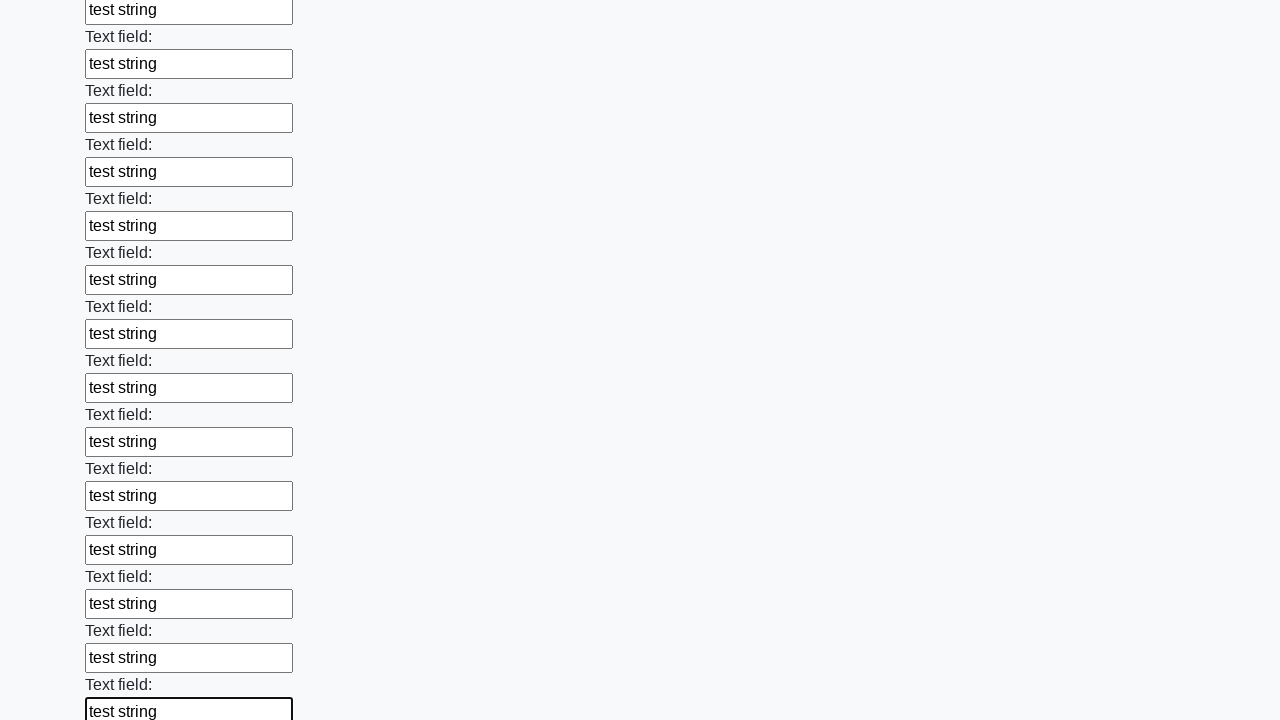

Filled input field with 'test string' on input >> nth=79
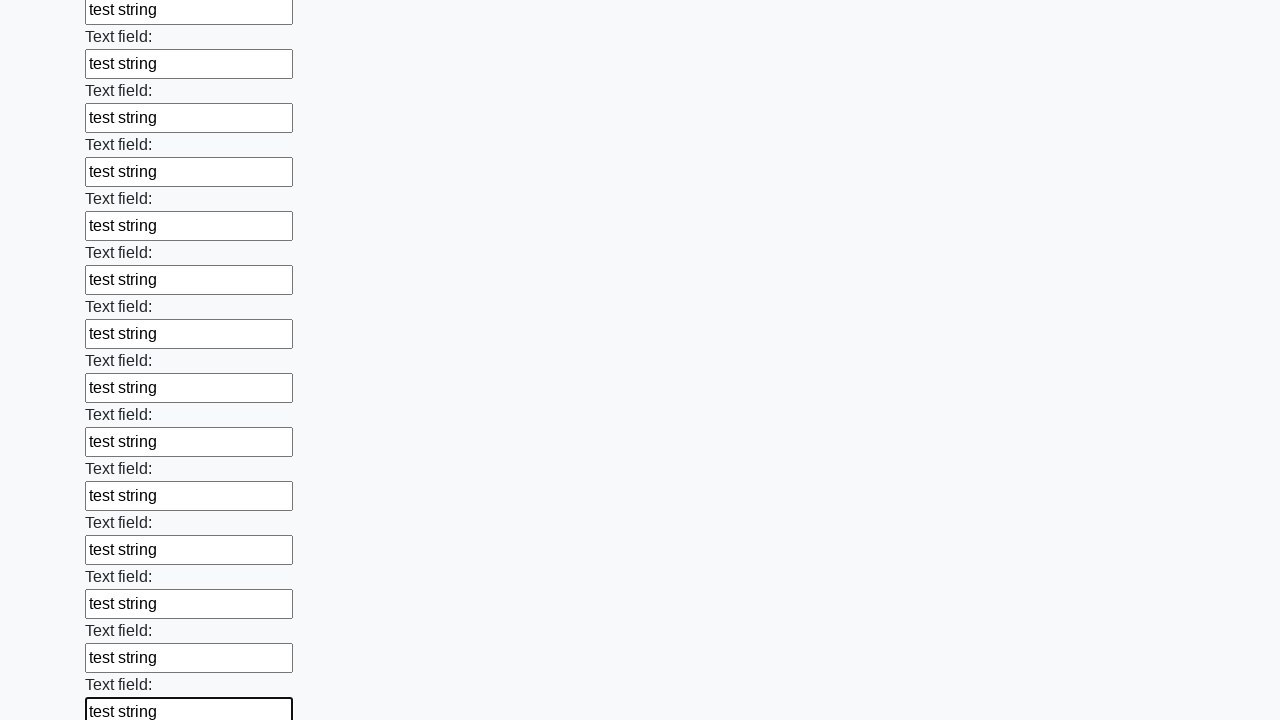

Filled input field with 'test string' on input >> nth=80
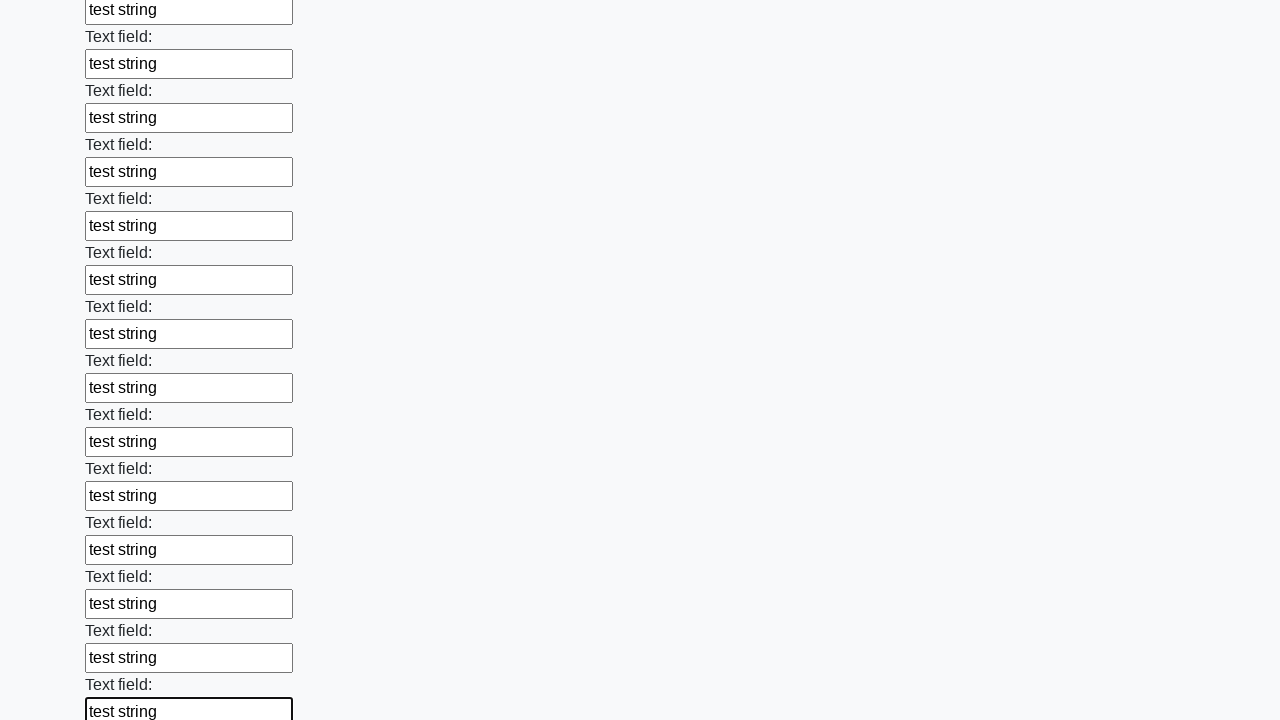

Filled input field with 'test string' on input >> nth=81
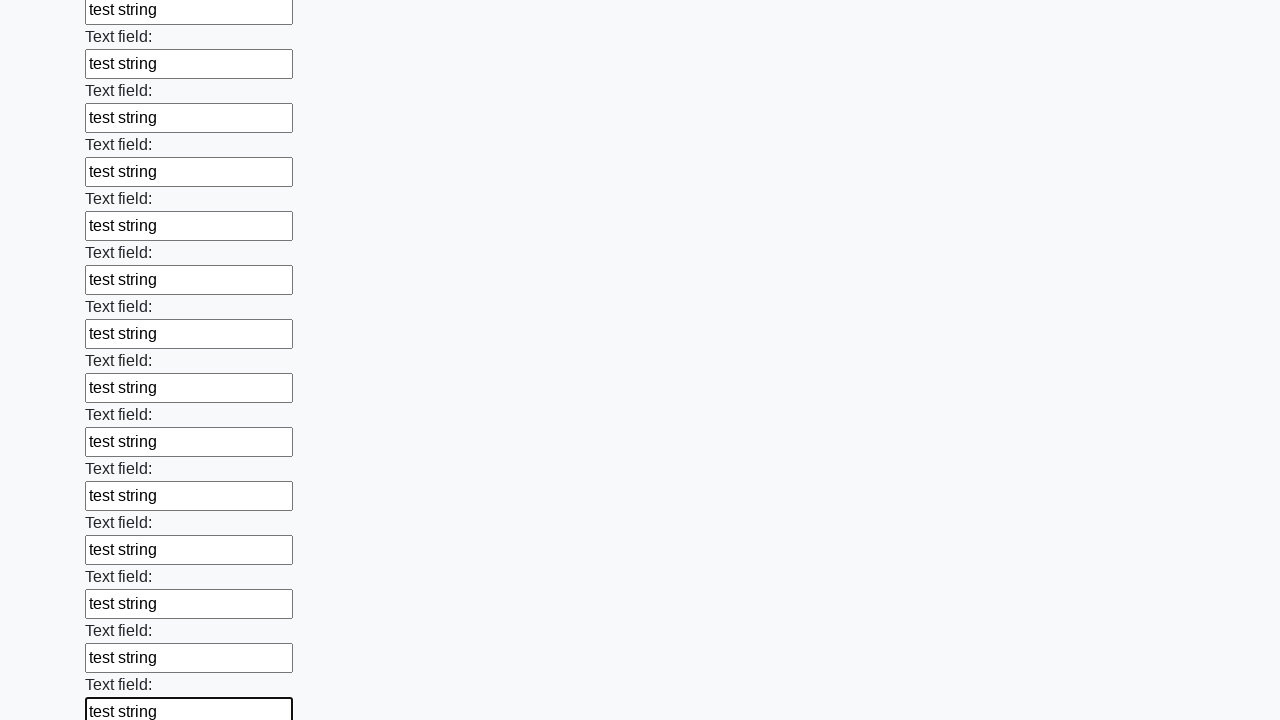

Filled input field with 'test string' on input >> nth=82
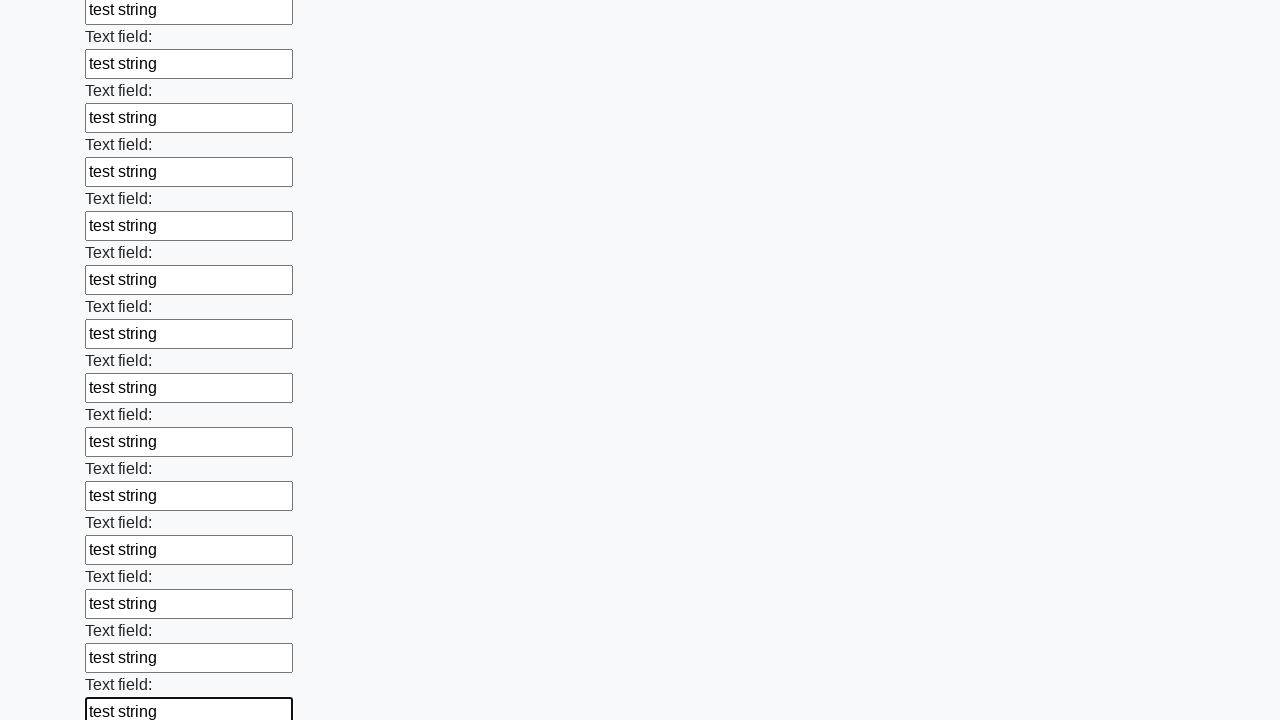

Filled input field with 'test string' on input >> nth=83
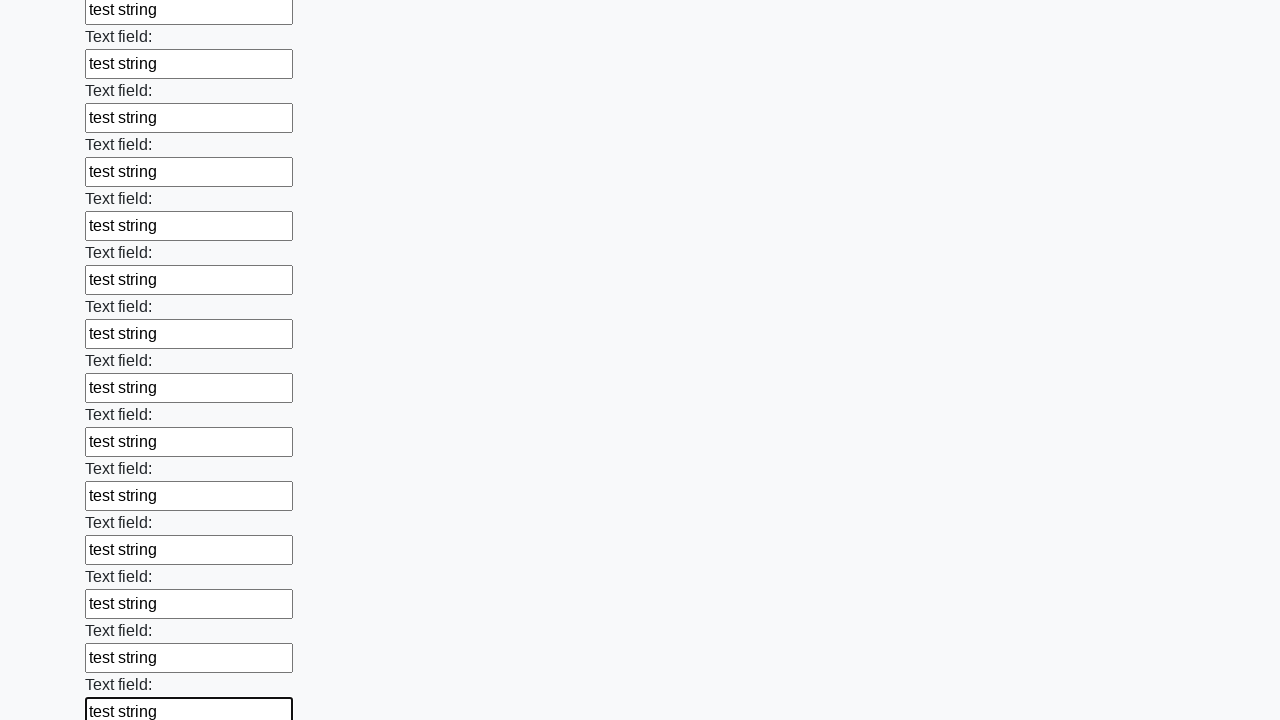

Filled input field with 'test string' on input >> nth=84
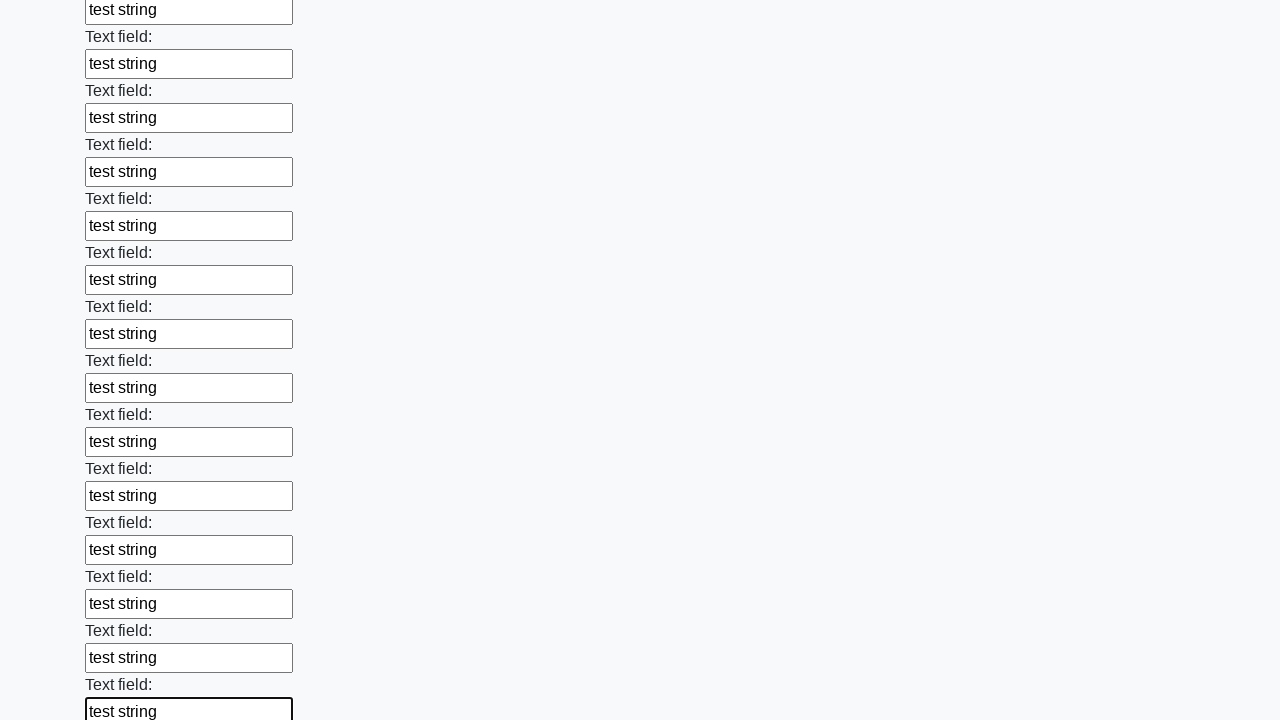

Filled input field with 'test string' on input >> nth=85
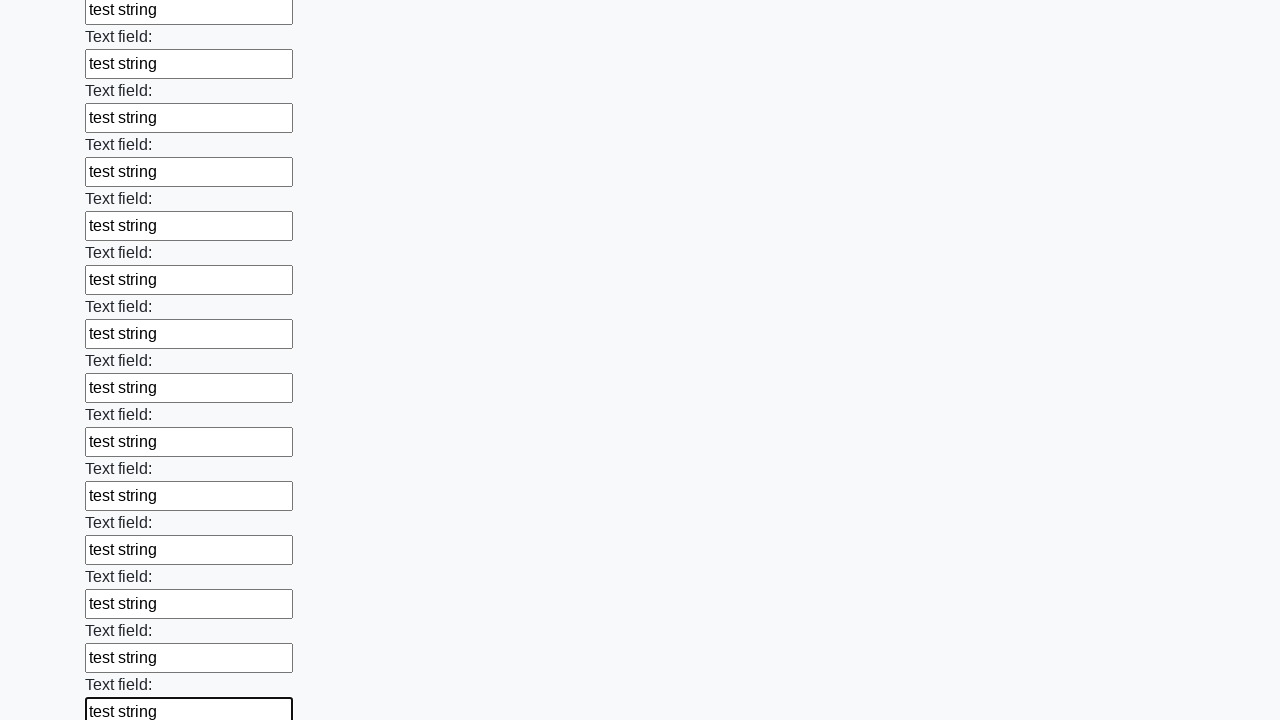

Filled input field with 'test string' on input >> nth=86
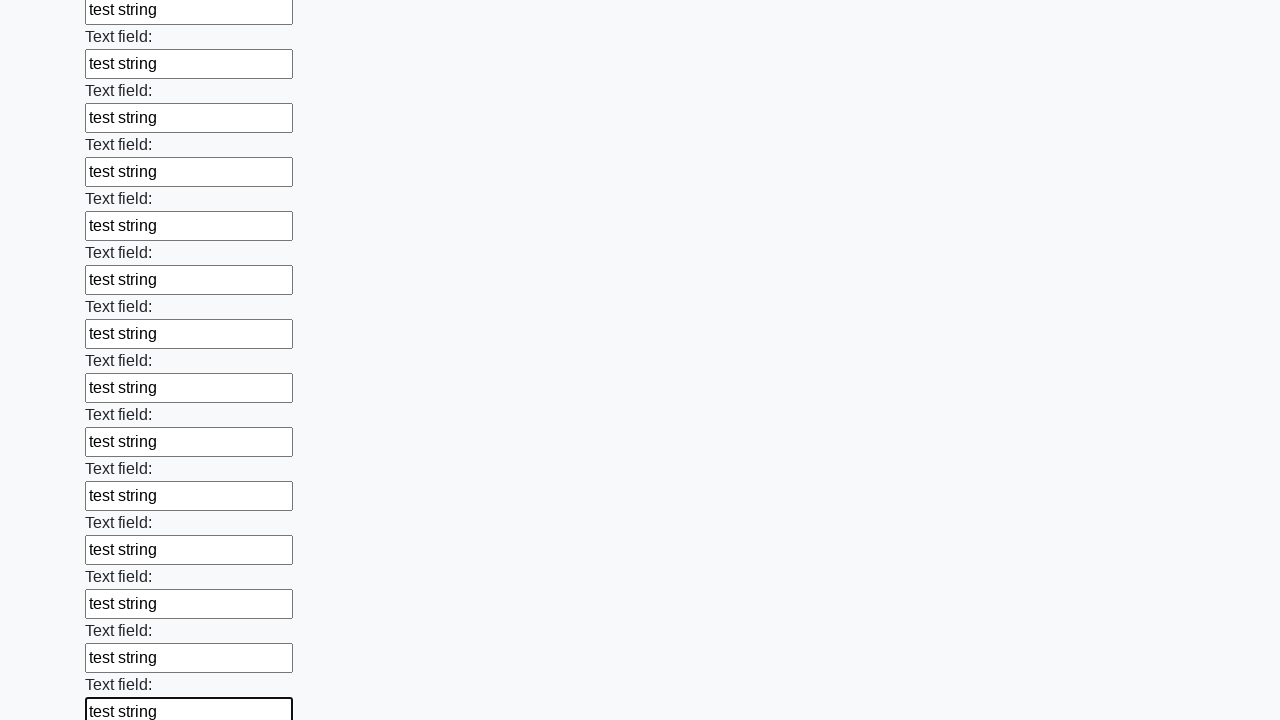

Filled input field with 'test string' on input >> nth=87
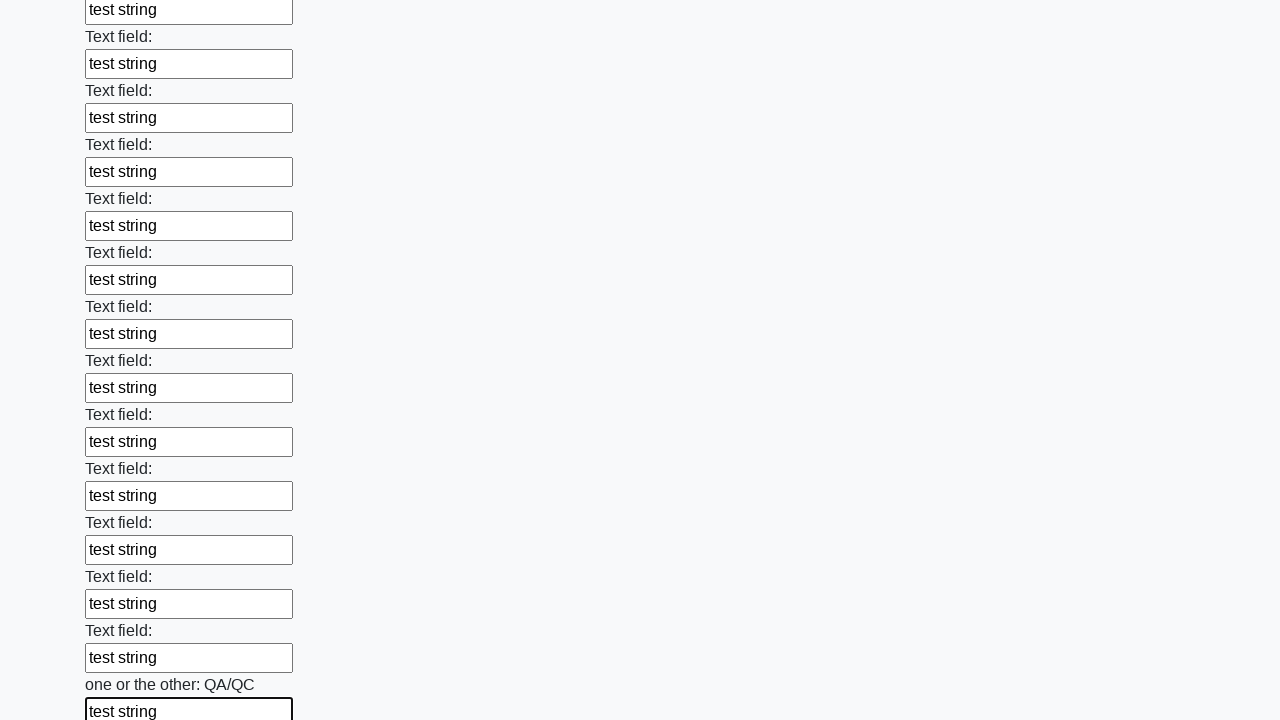

Filled input field with 'test string' on input >> nth=88
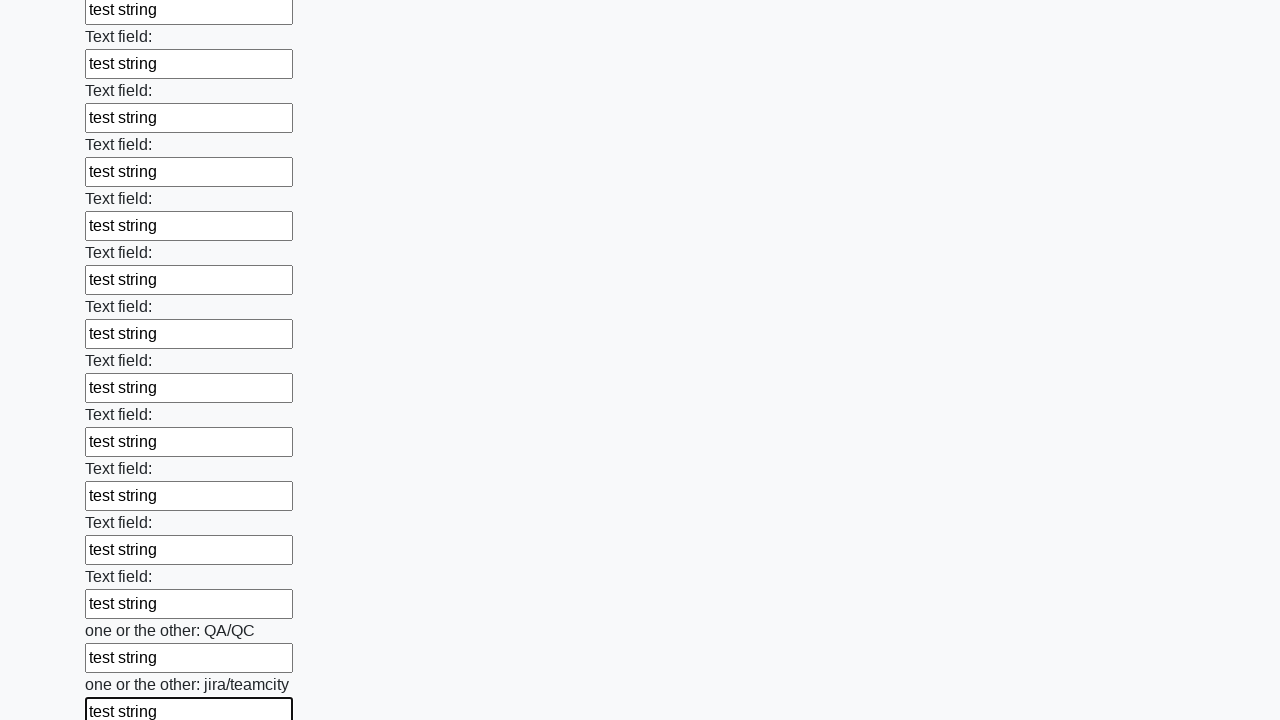

Filled input field with 'test string' on input >> nth=89
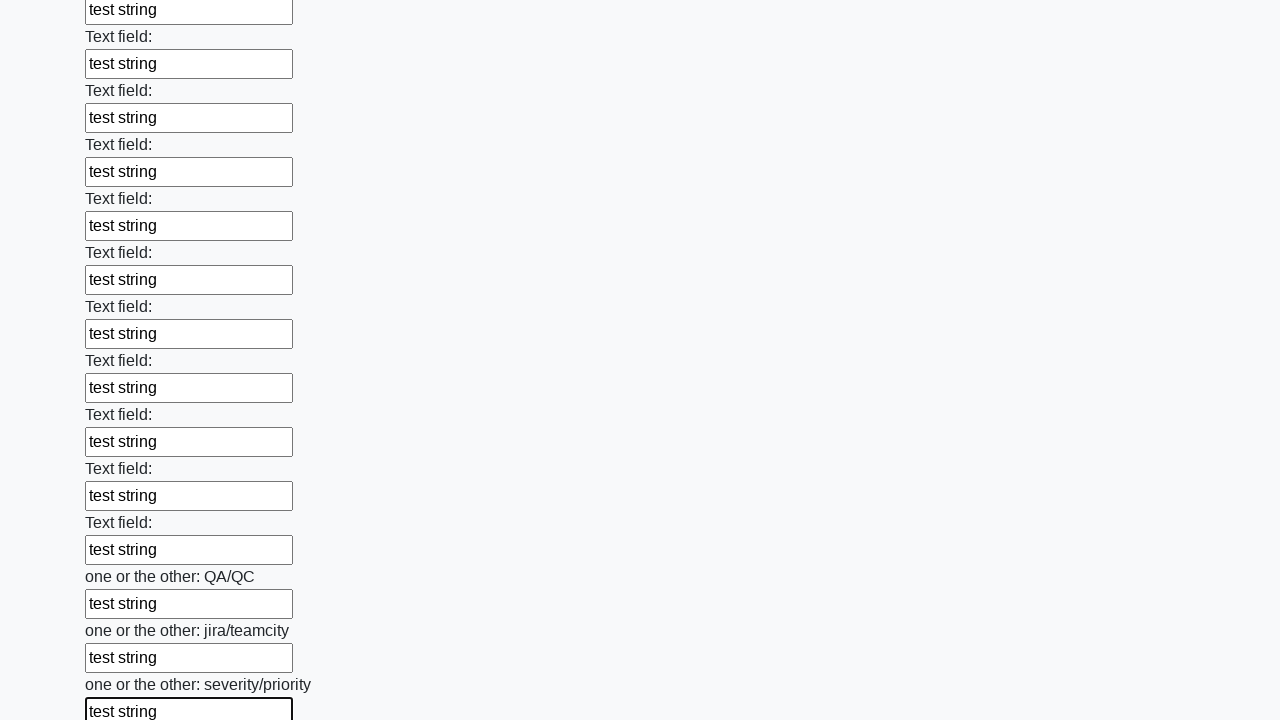

Filled input field with 'test string' on input >> nth=90
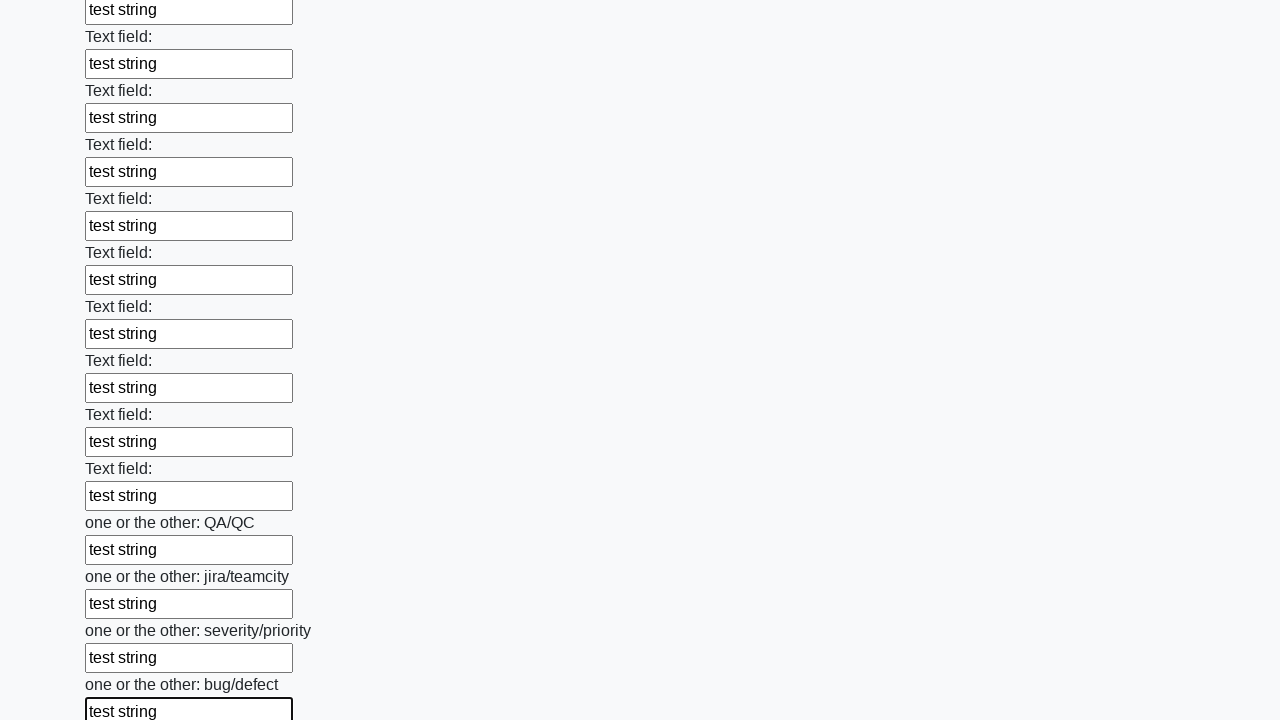

Filled input field with 'test string' on input >> nth=91
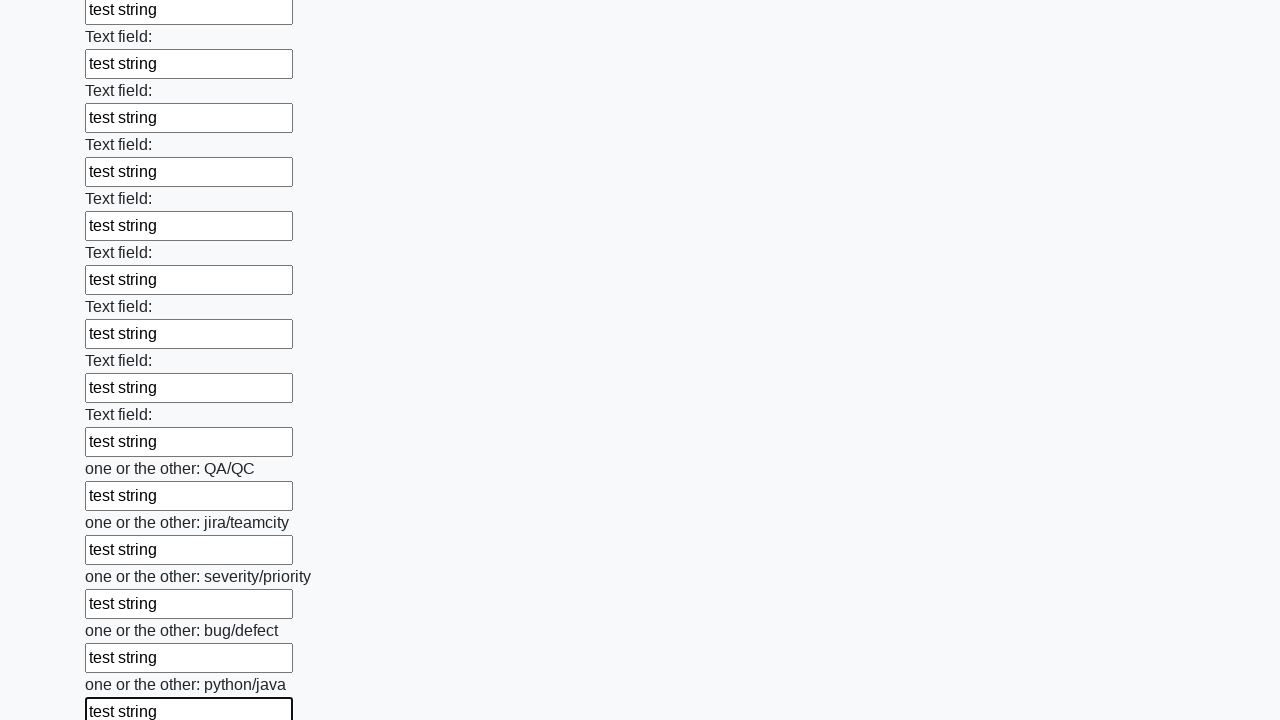

Filled input field with 'test string' on input >> nth=92
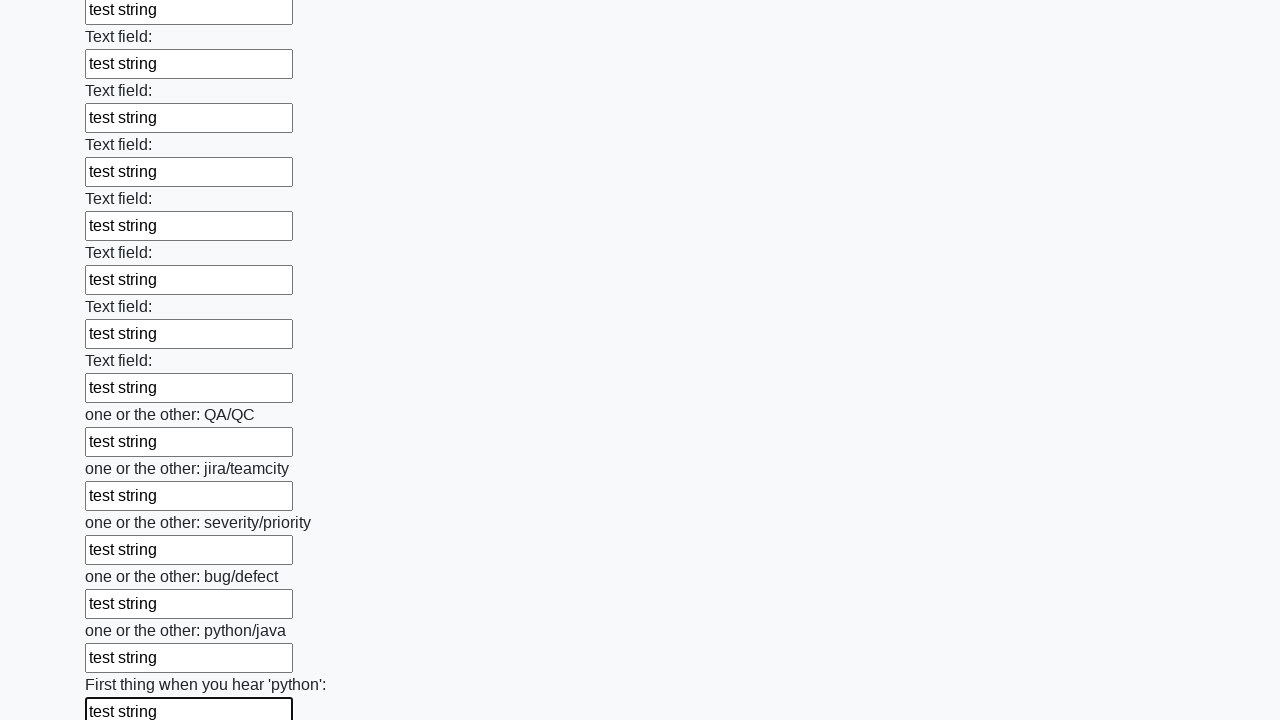

Filled input field with 'test string' on input >> nth=93
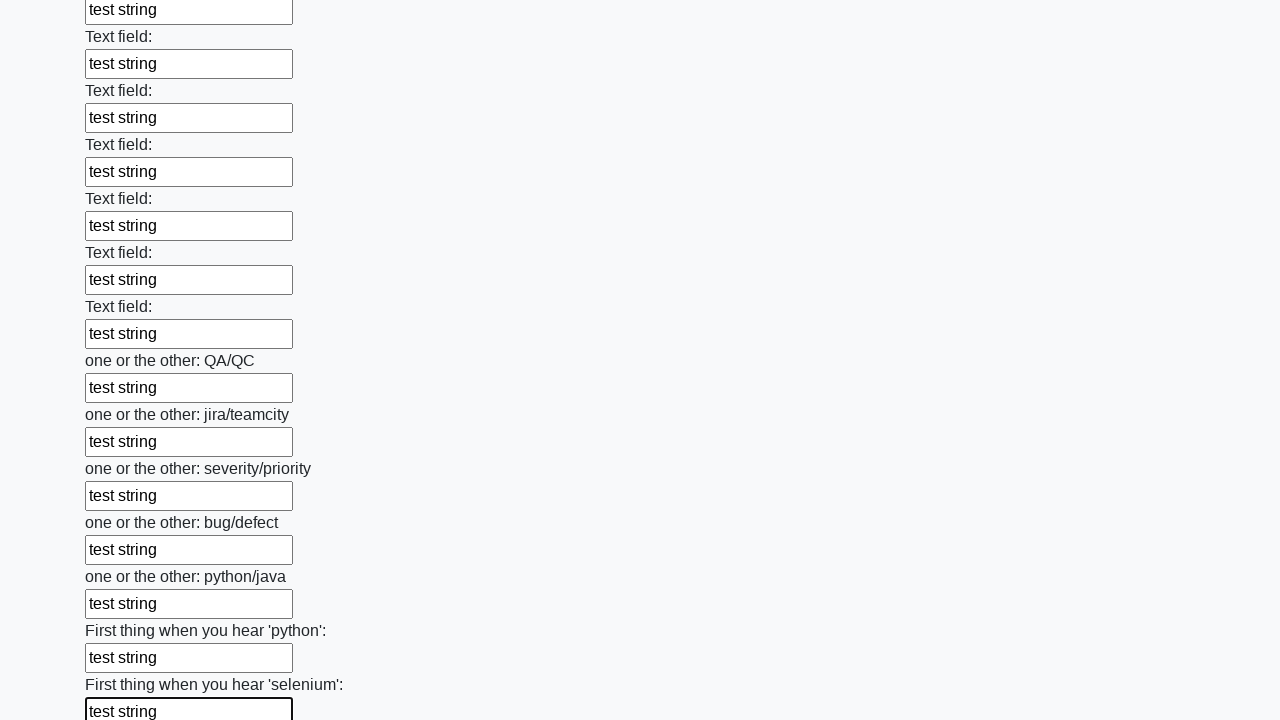

Filled input field with 'test string' on input >> nth=94
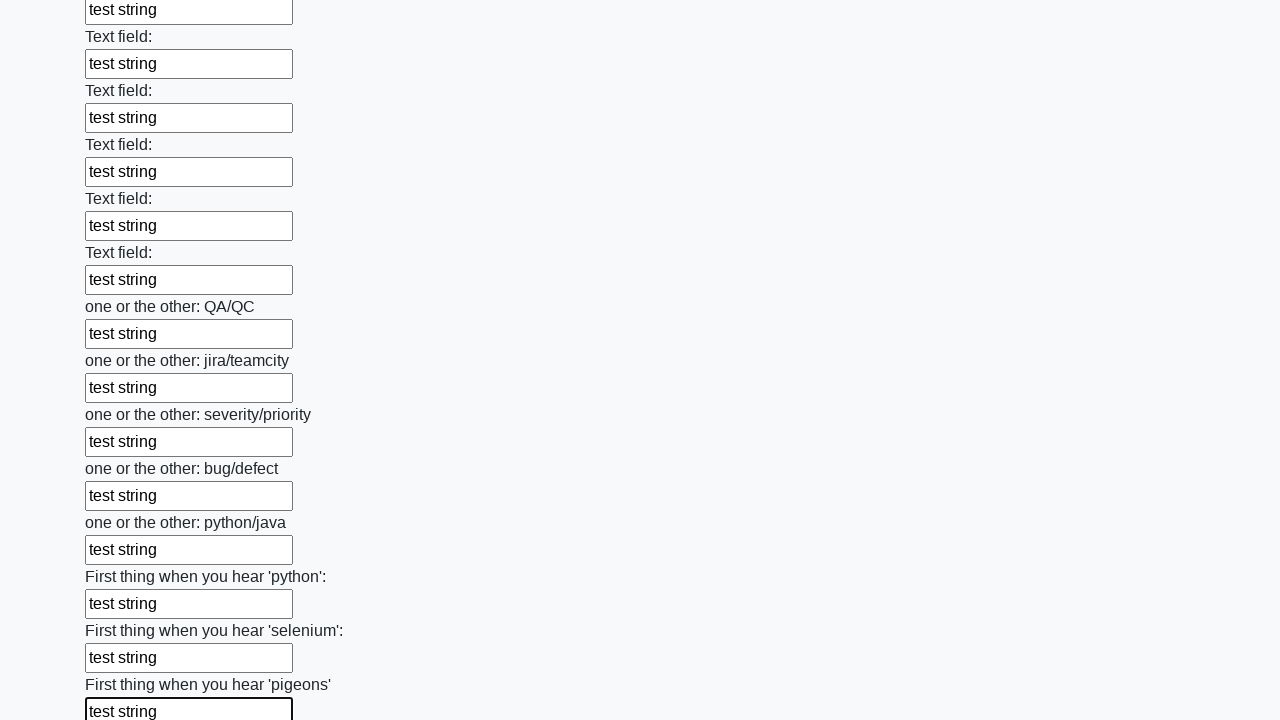

Filled input field with 'test string' on input >> nth=95
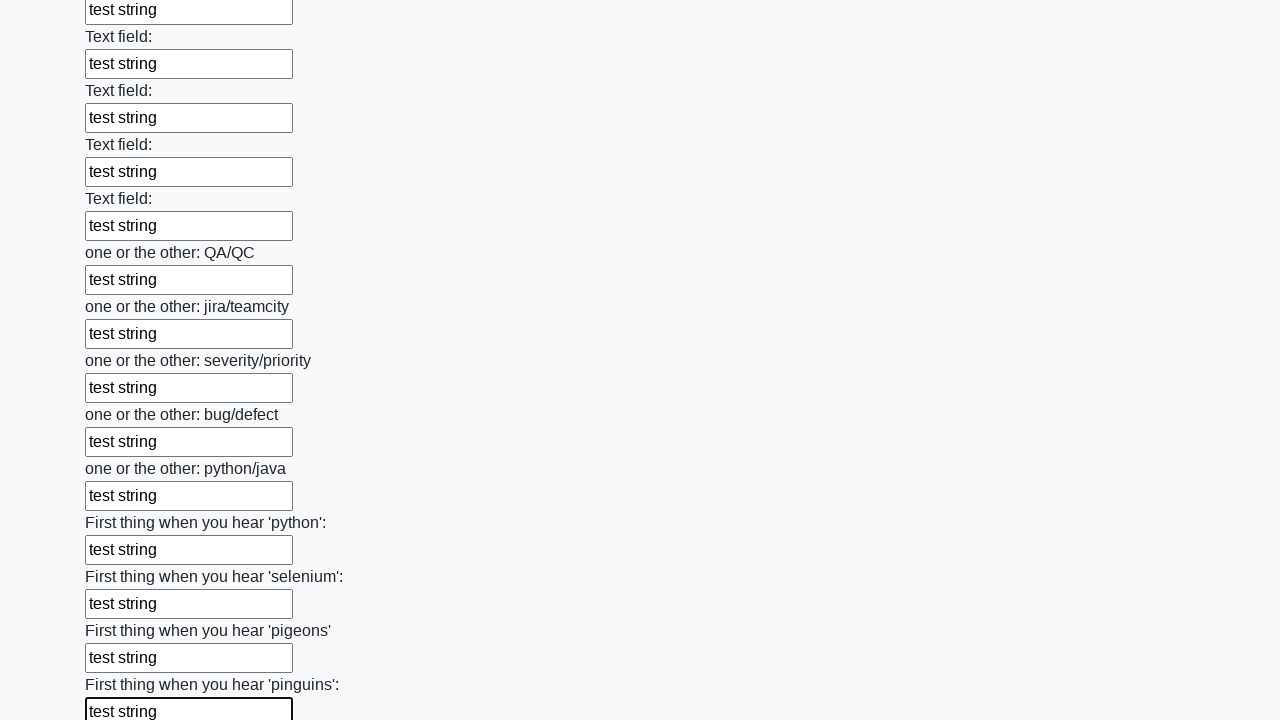

Filled input field with 'test string' on input >> nth=96
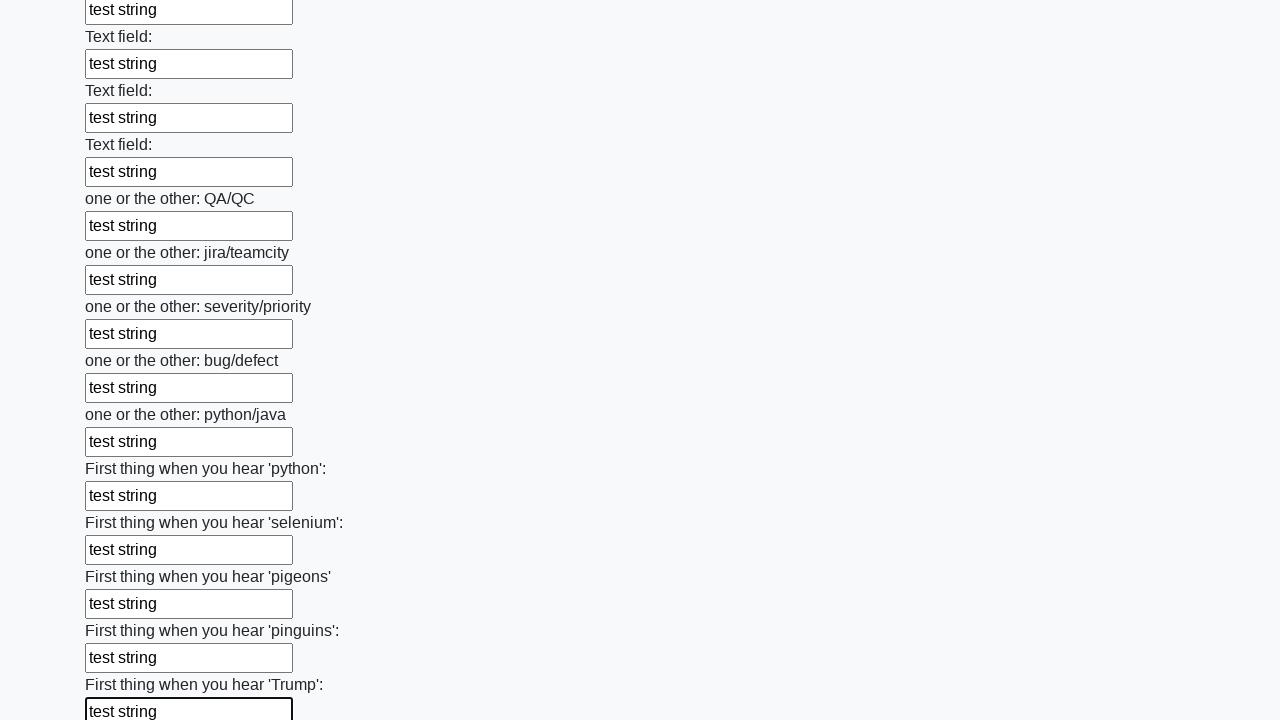

Filled input field with 'test string' on input >> nth=97
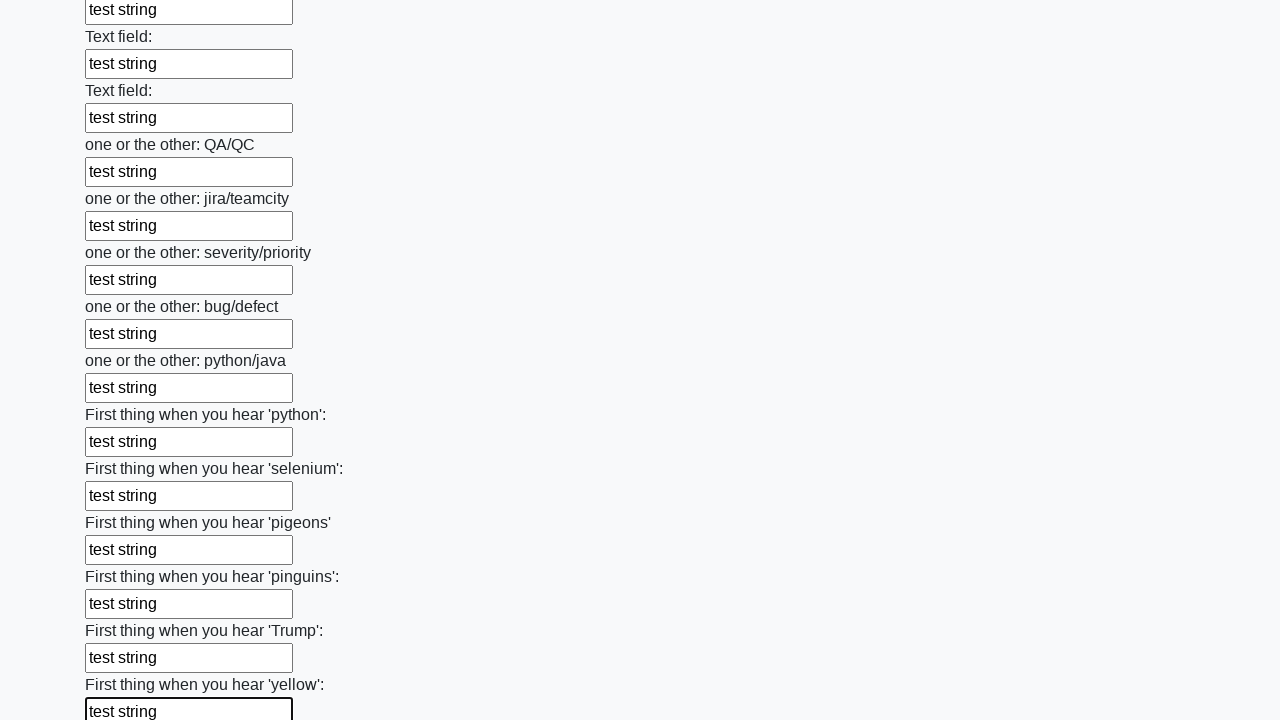

Filled input field with 'test string' on input >> nth=98
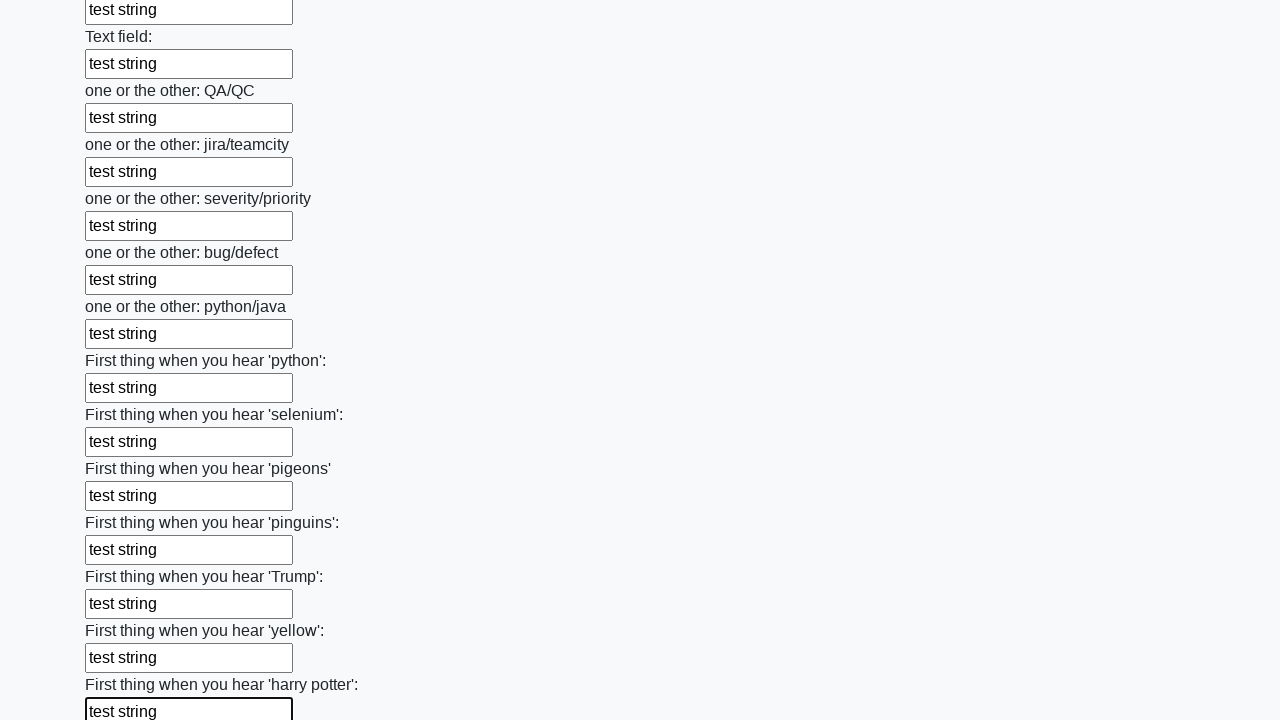

Filled input field with 'test string' on input >> nth=99
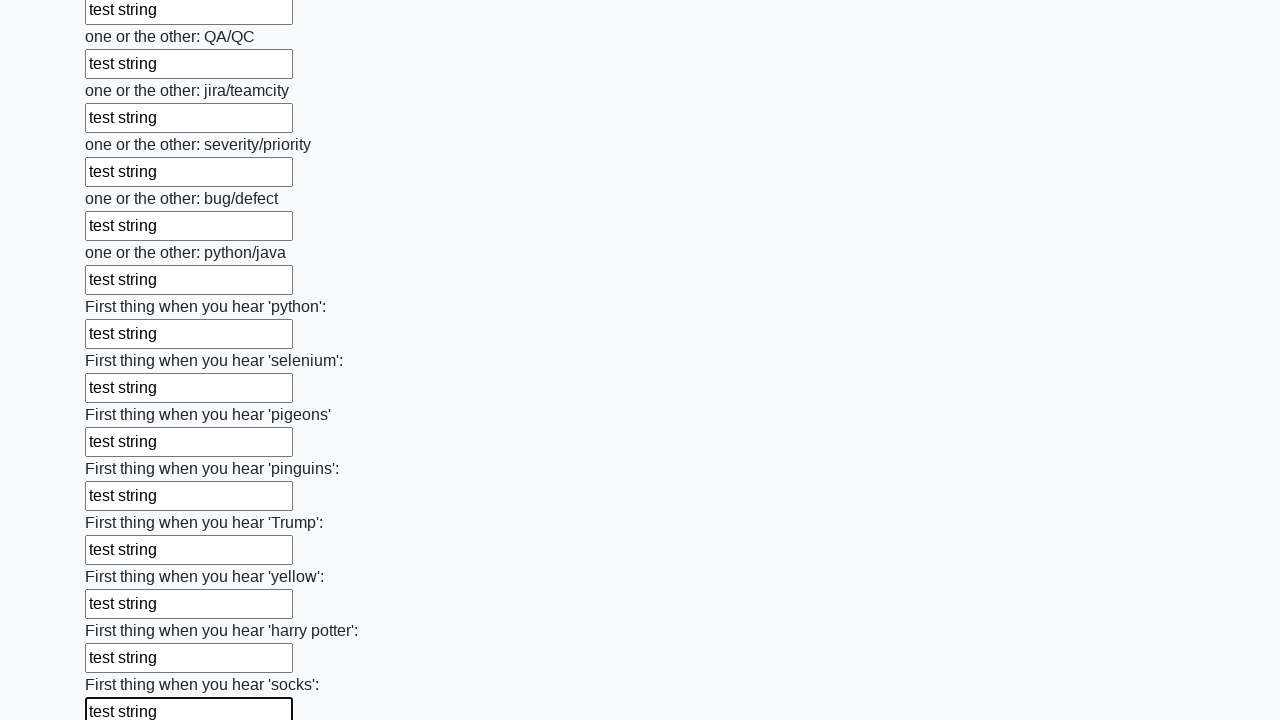

Clicked the submit button to submit the form at (123, 611) on button.btn
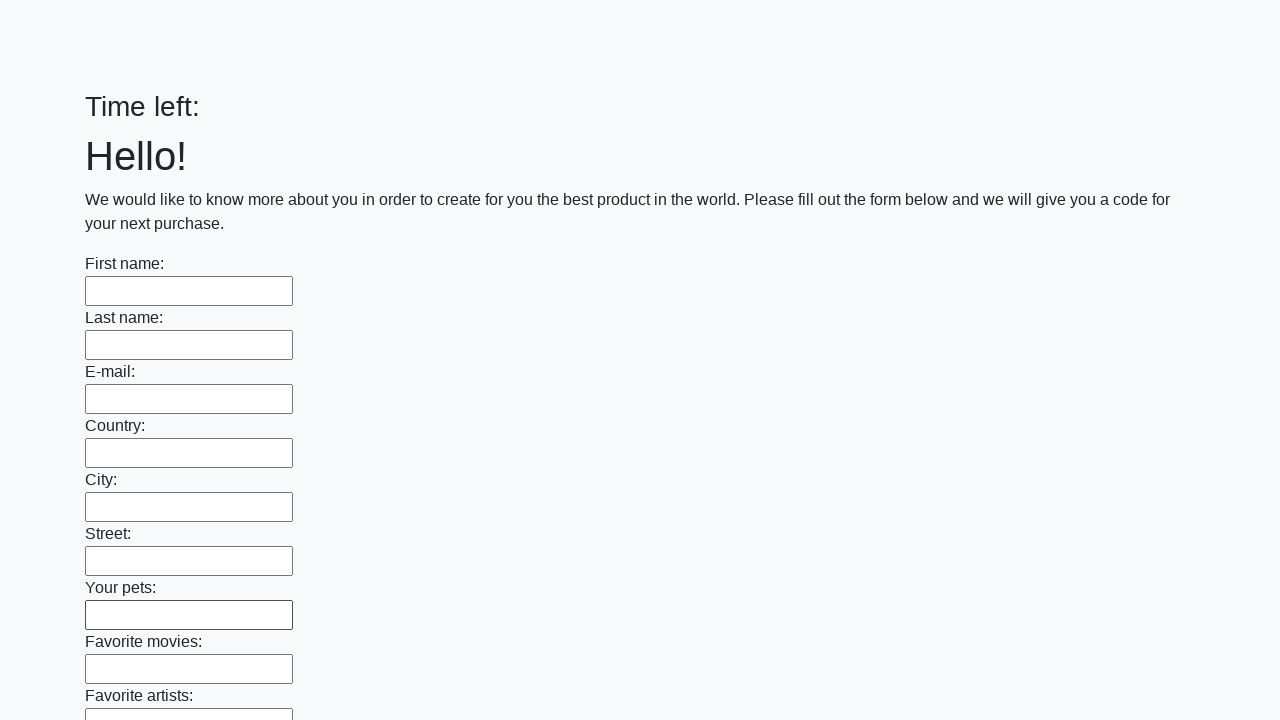

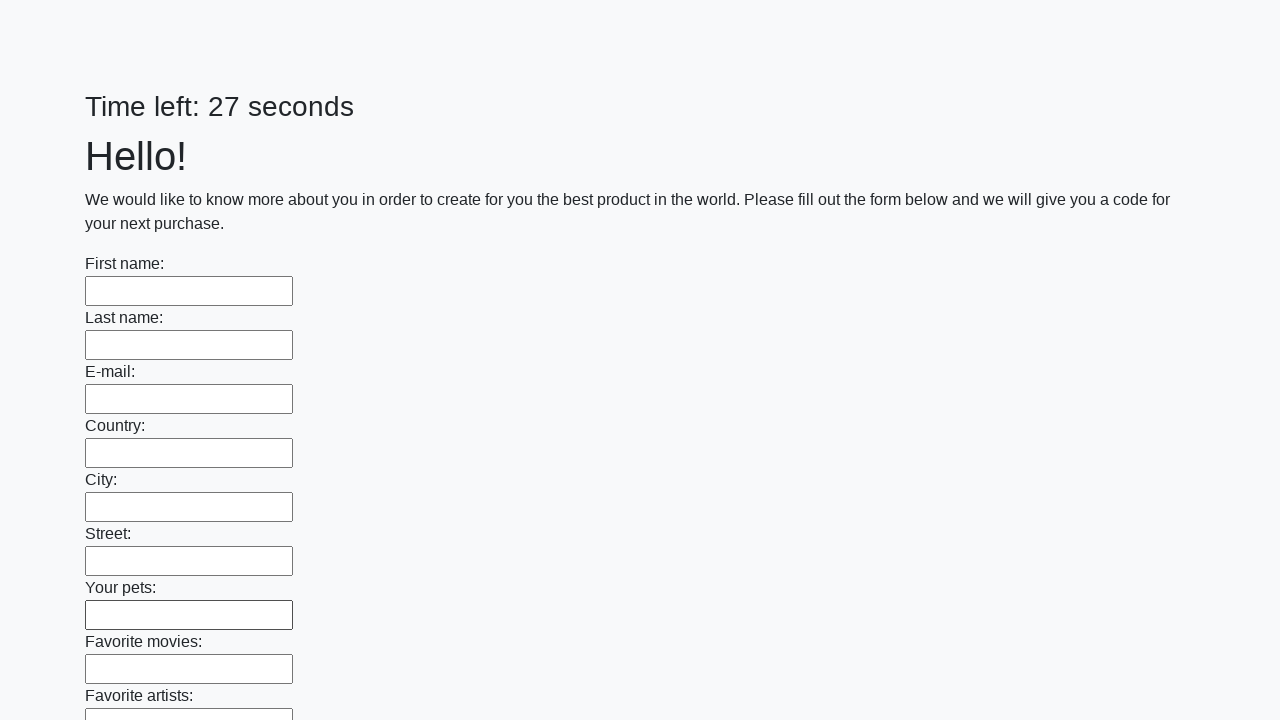